Tests checkbox functionality on GWT Showcase by randomly clicking checkboxes until Friday is clicked 3 times

Starting URL: http://samples.gwtproject.org/samples/Showcase/Showcase.html

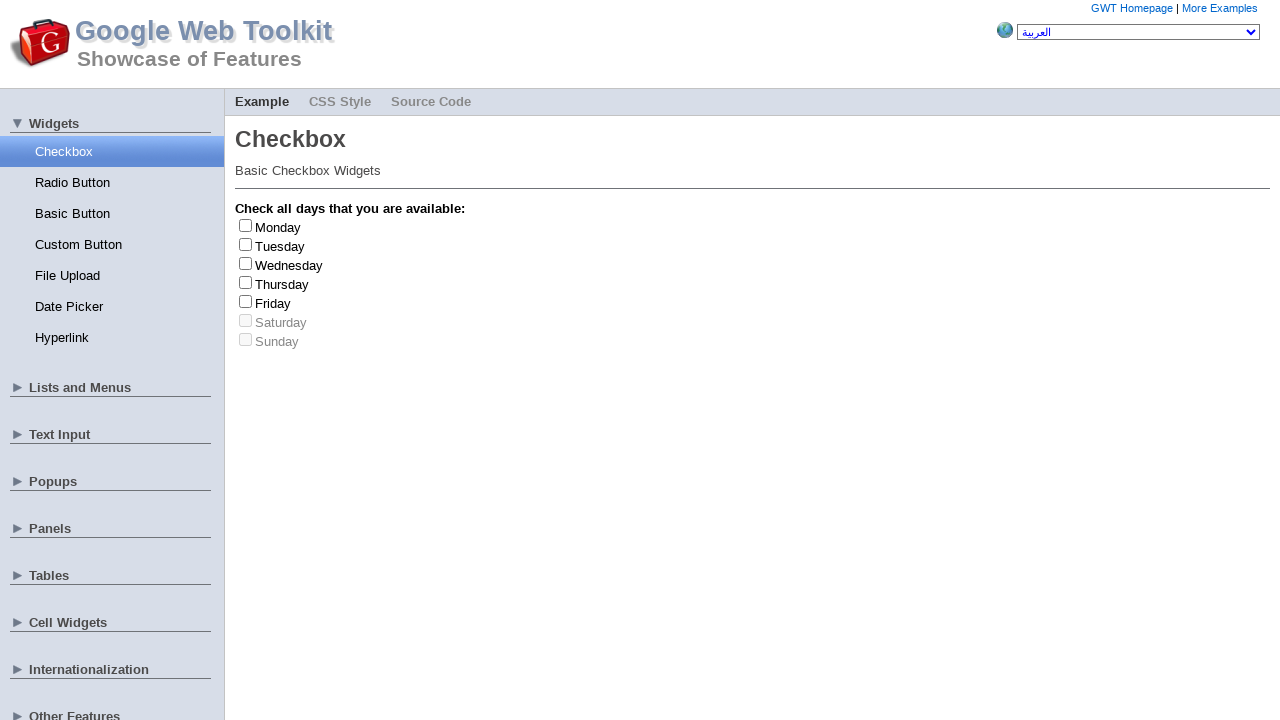

Waited for page to load (1000ms)
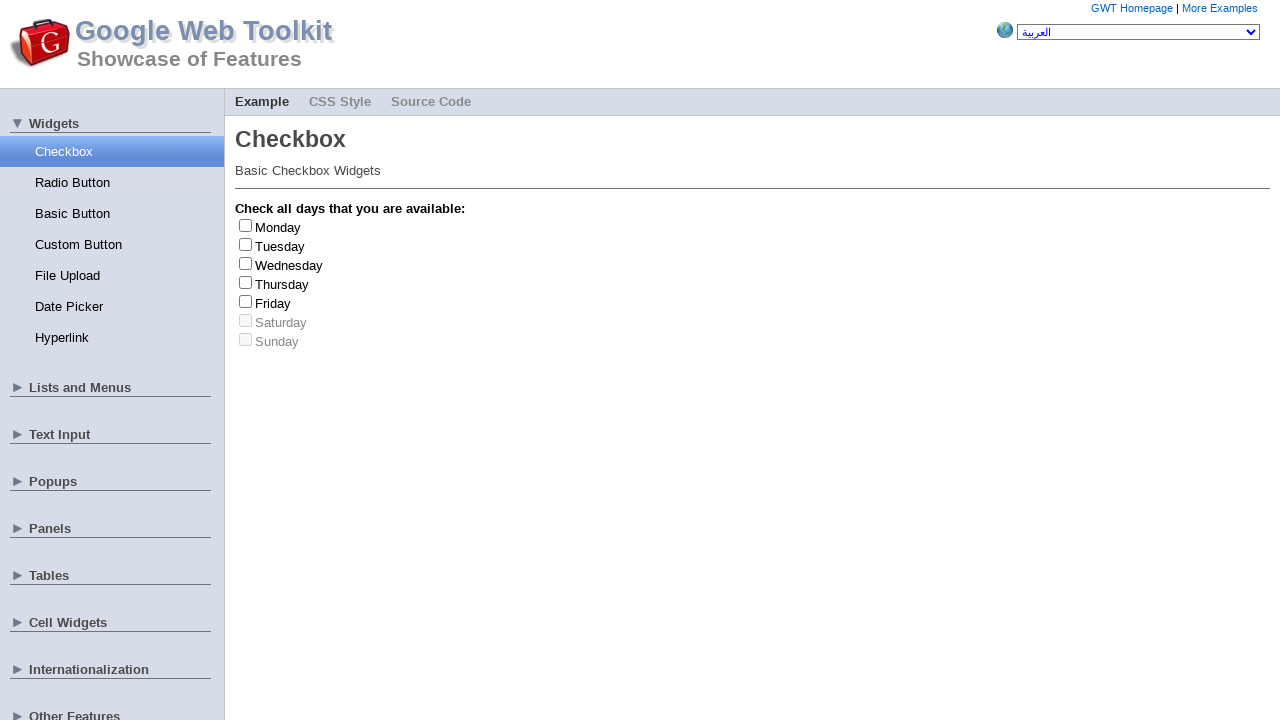

Located all checkbox inputs with gwt-debug-cwCheckBo id
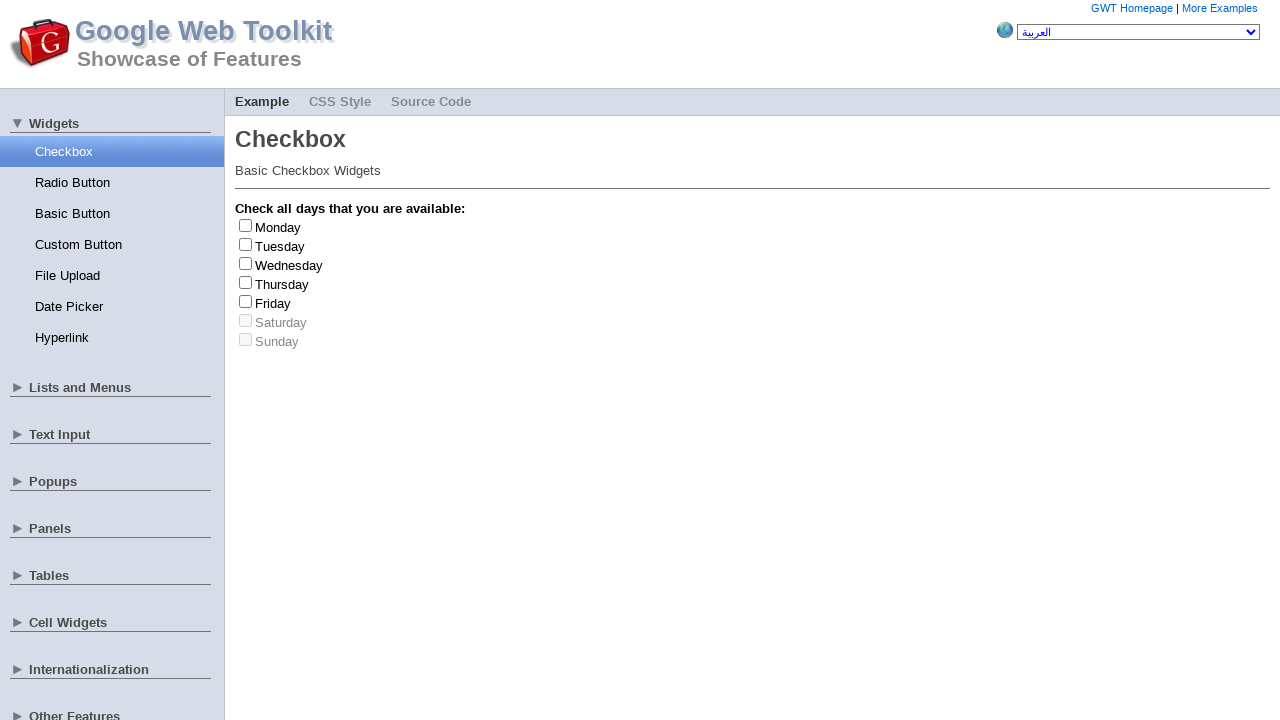

Located all checkbox labels
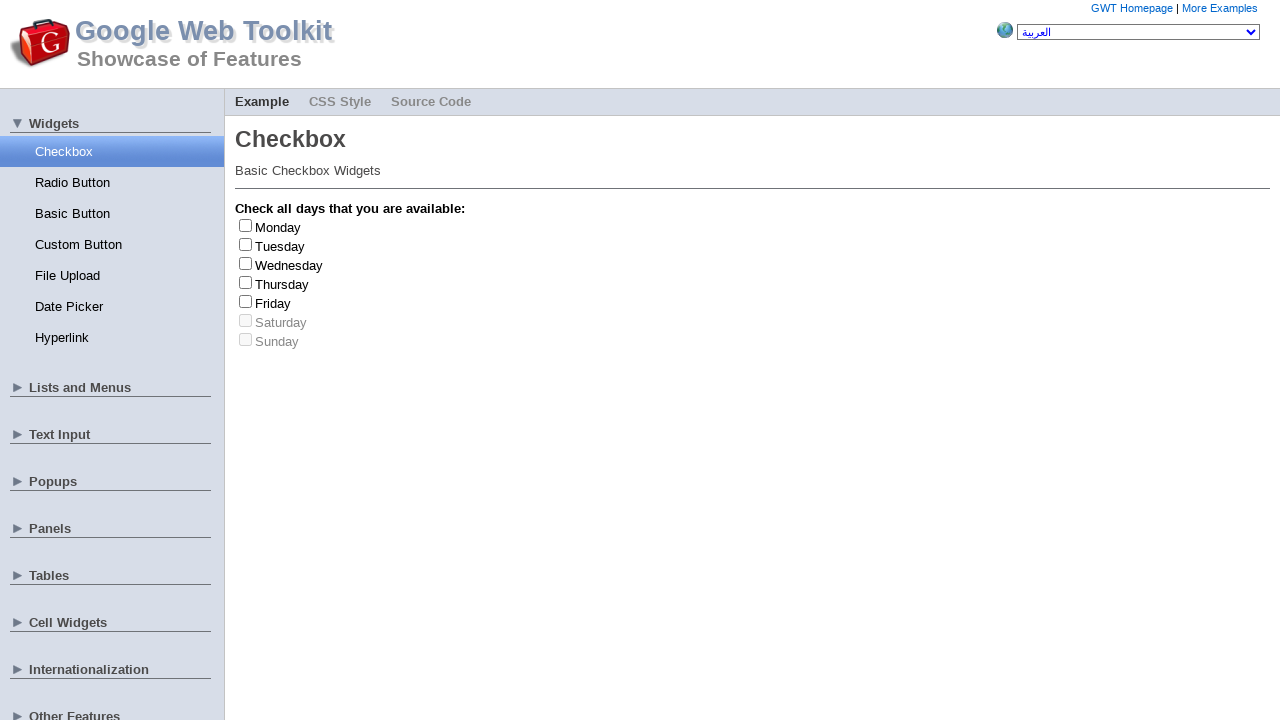

Found 7 checkboxes on page
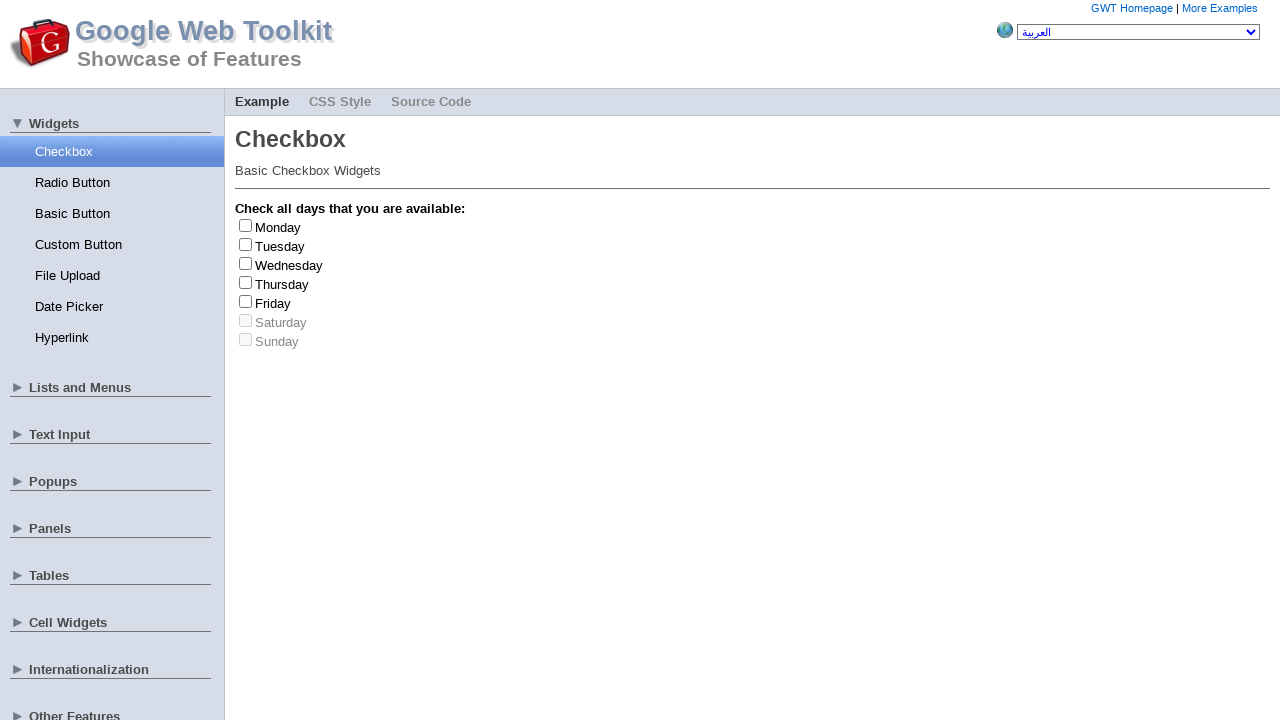

Generated random index 4 for checkbox selection
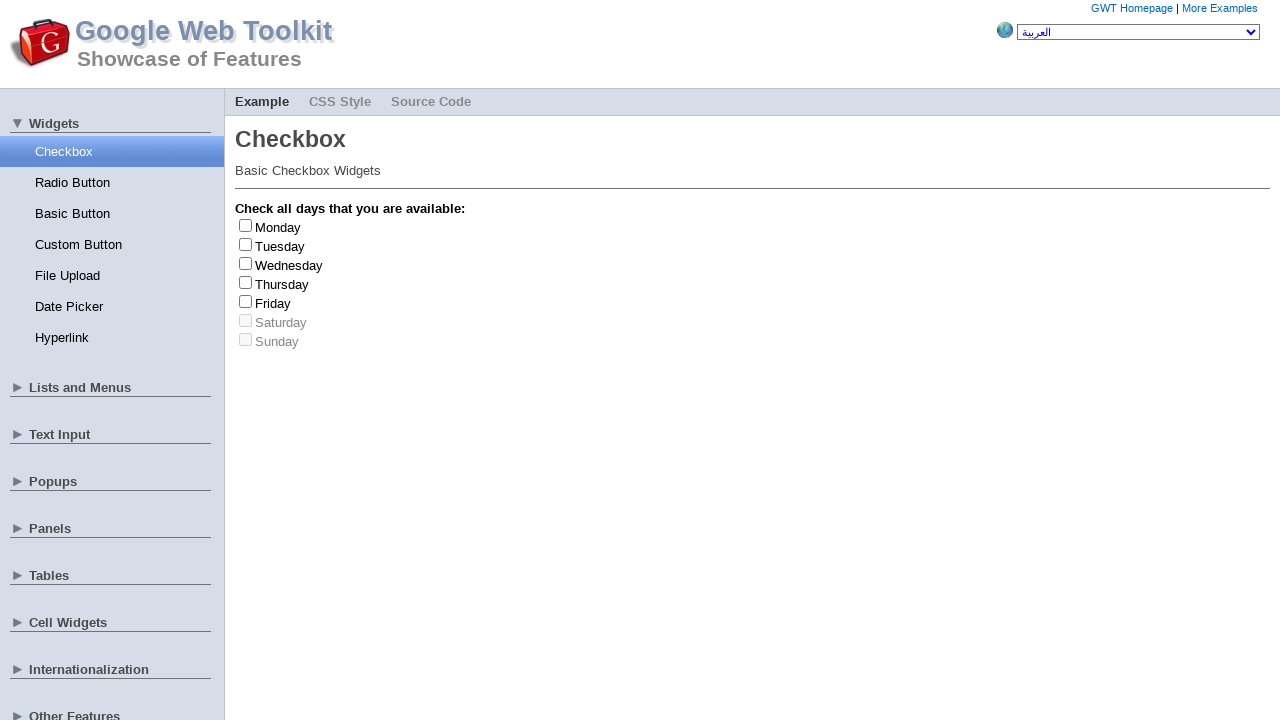

Selected checkbox at index 4
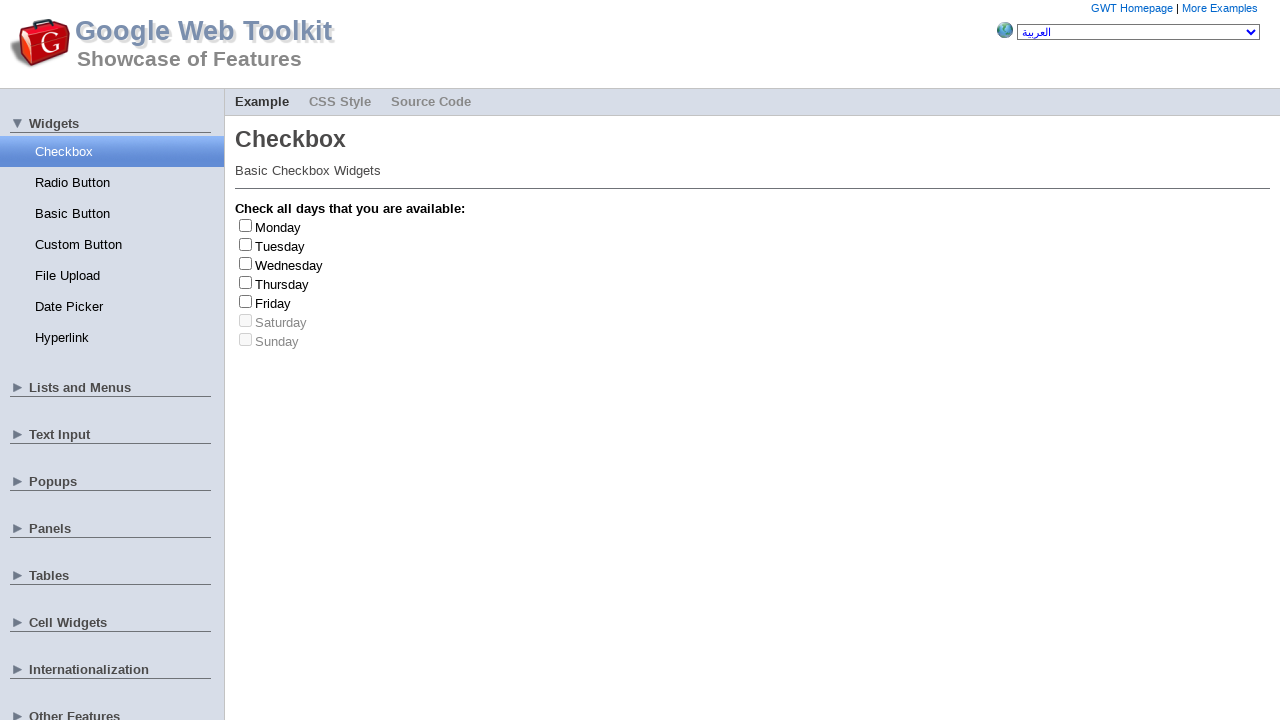

Located label text for checkbox at index 4
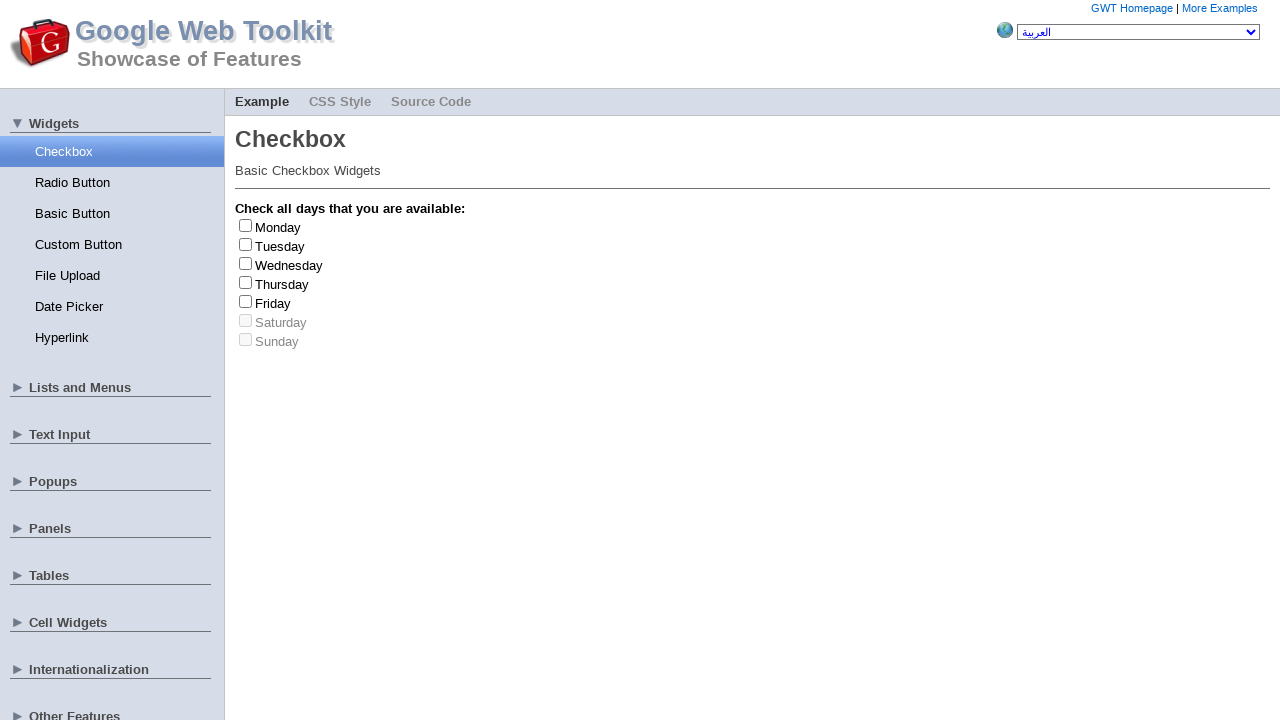

Clicked checkbox at index 4 at (246, 301) on xpath=//input[starts-with(@id,'gwt-debug-cwCheckBo')] >> nth=4
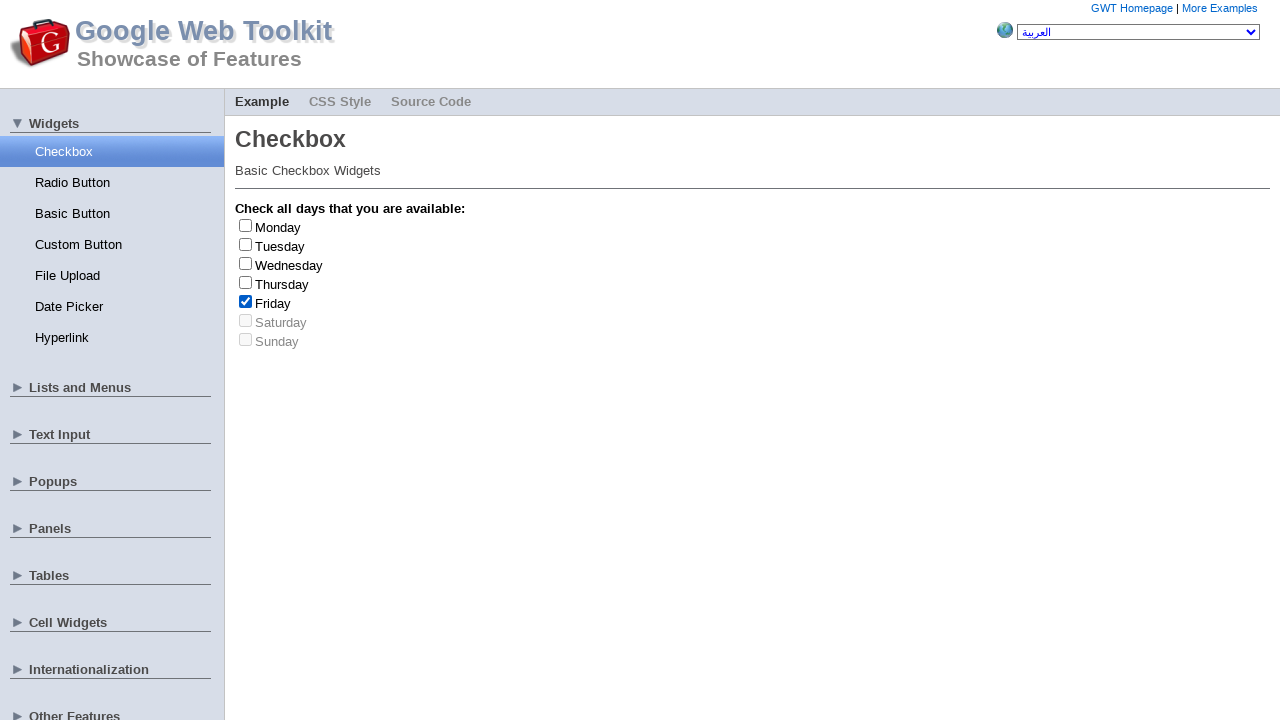

Retrieved checkbox label text: 'Friday'
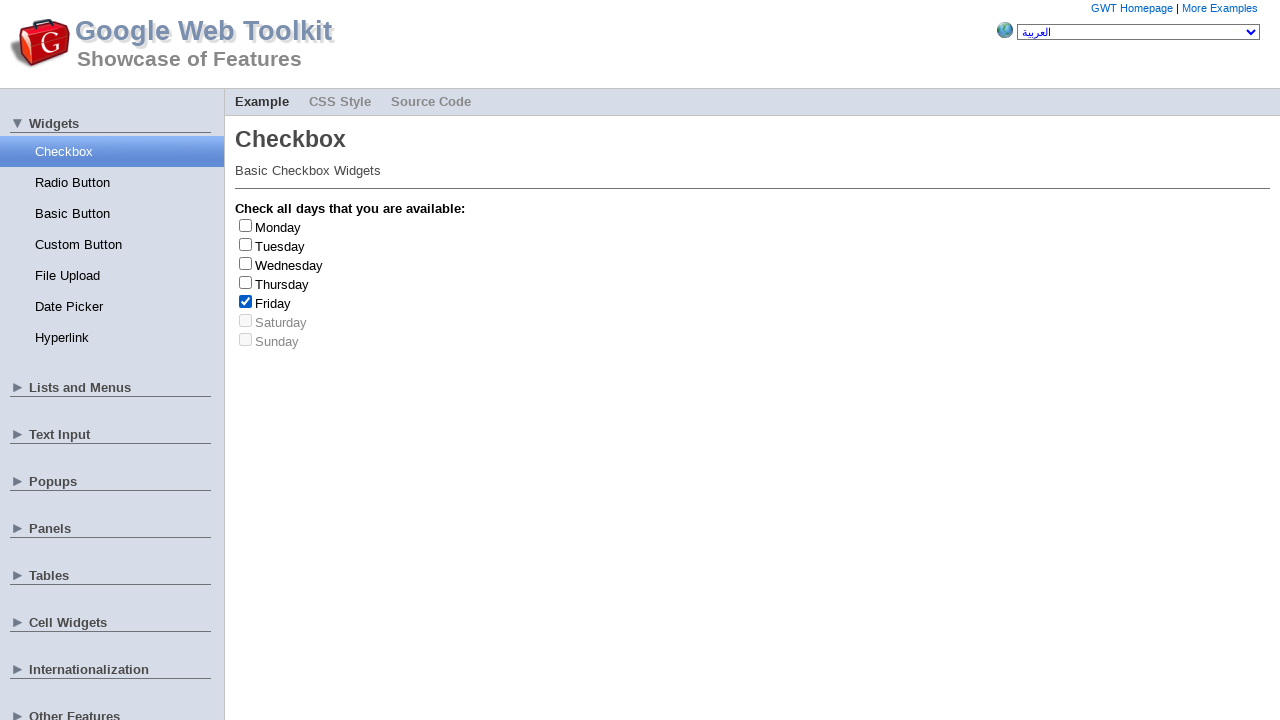

Clicked checkbox at index 4 again to uncheck at (246, 301) on xpath=//input[starts-with(@id,'gwt-debug-cwCheckBo')] >> nth=4
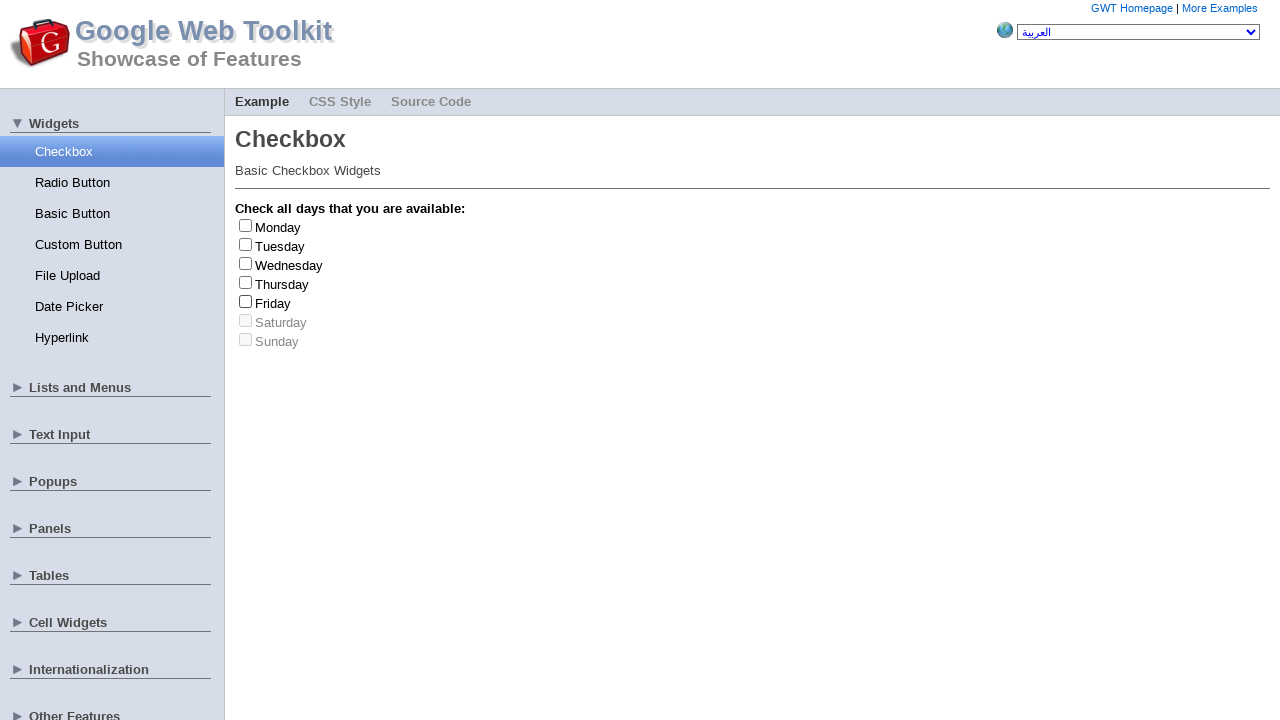

Friday checkbox clicked - count is now 1/3
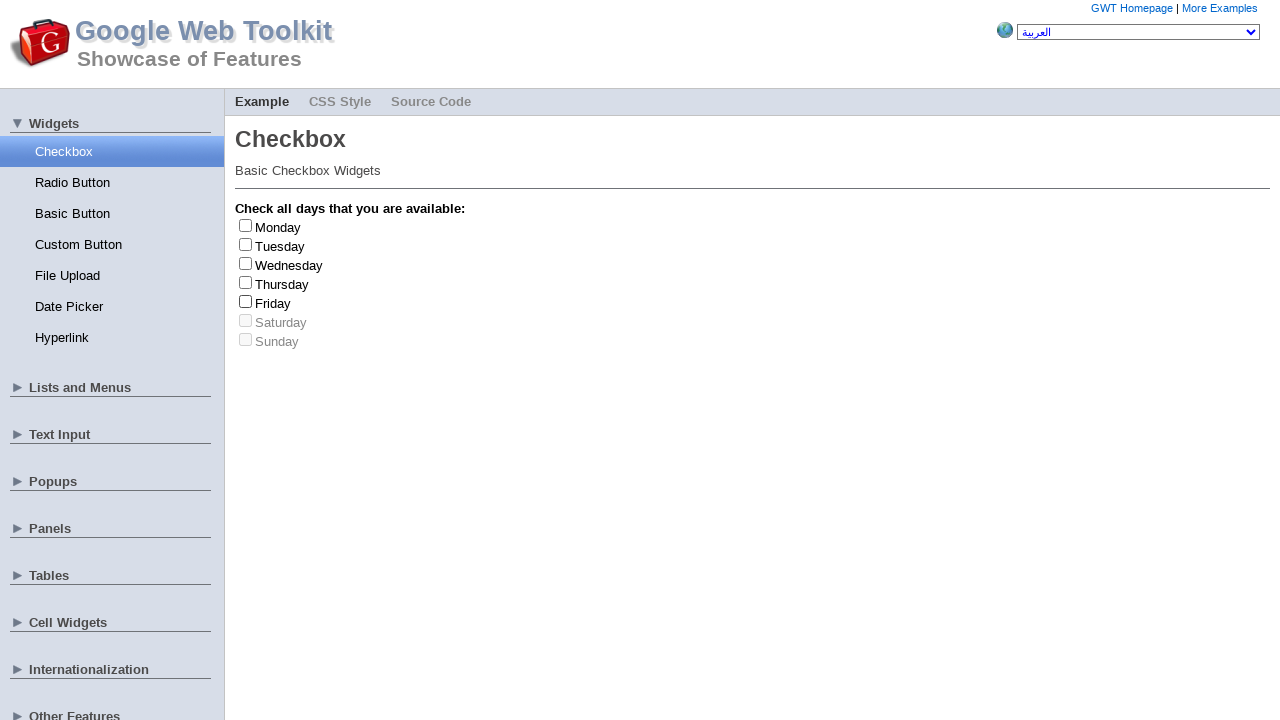

Generated random index 6 for checkbox selection
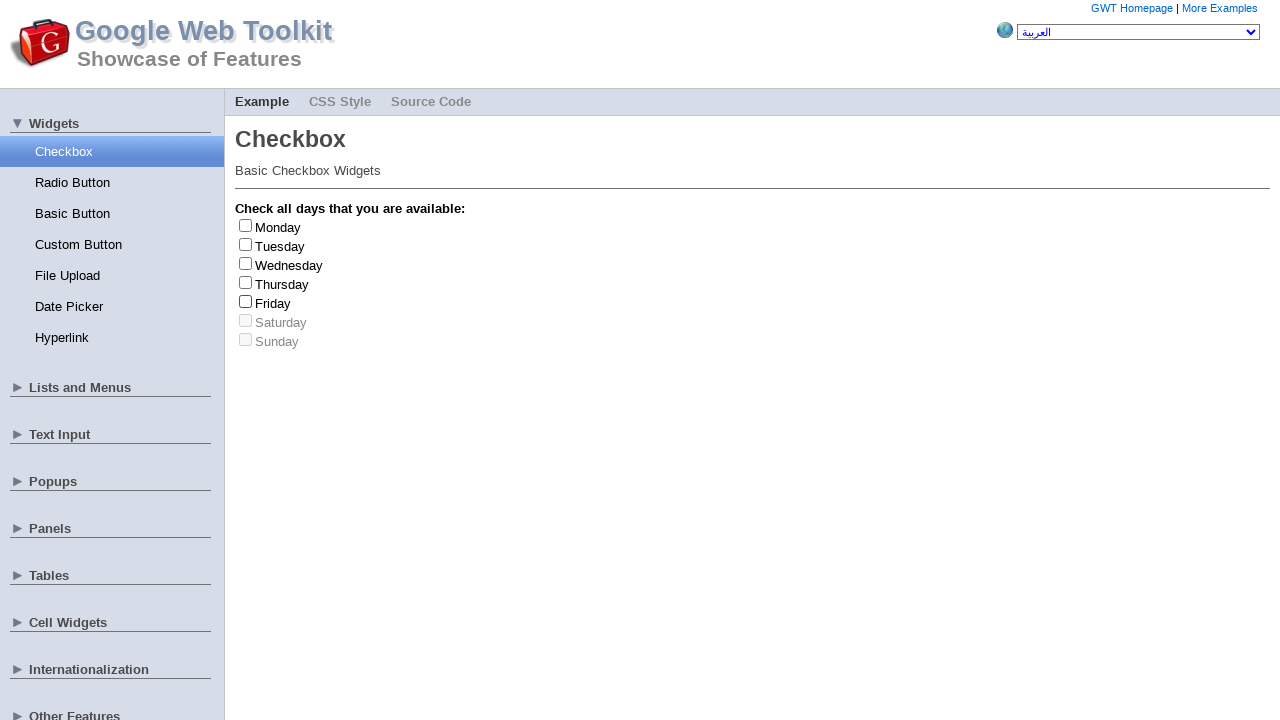

Selected checkbox at index 6
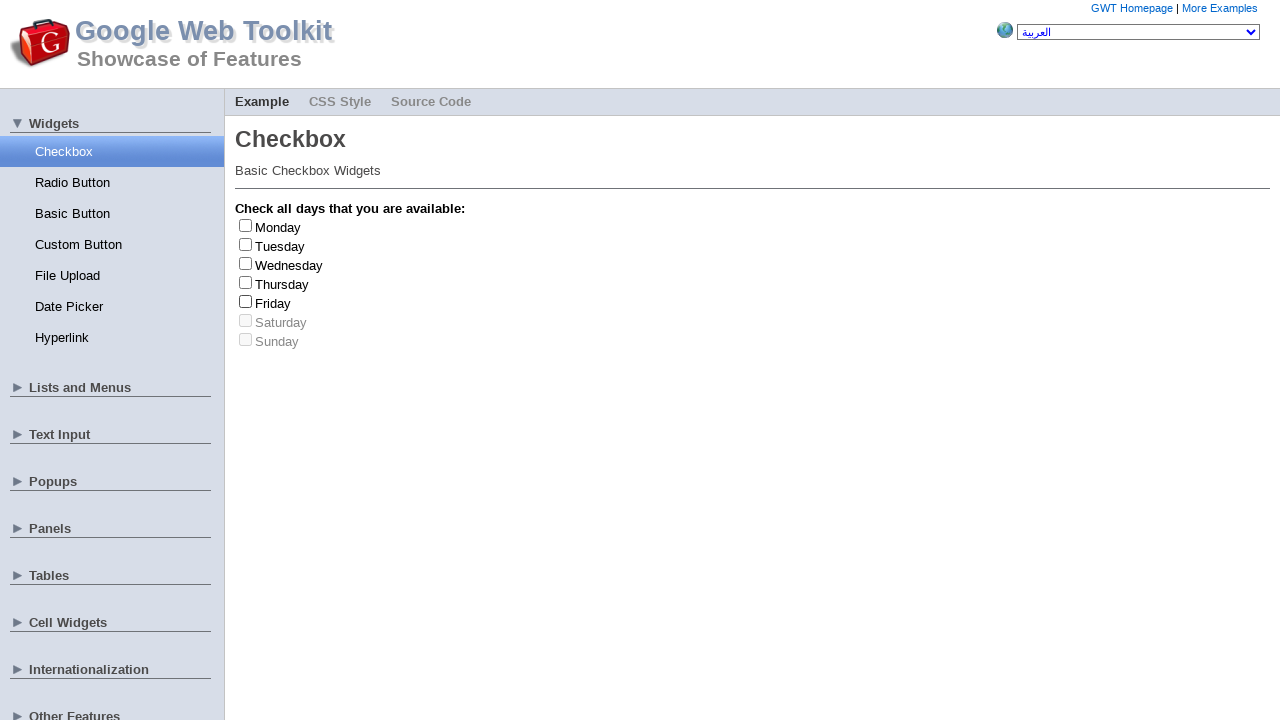

Checkbox at index 6 is disabled, skipping
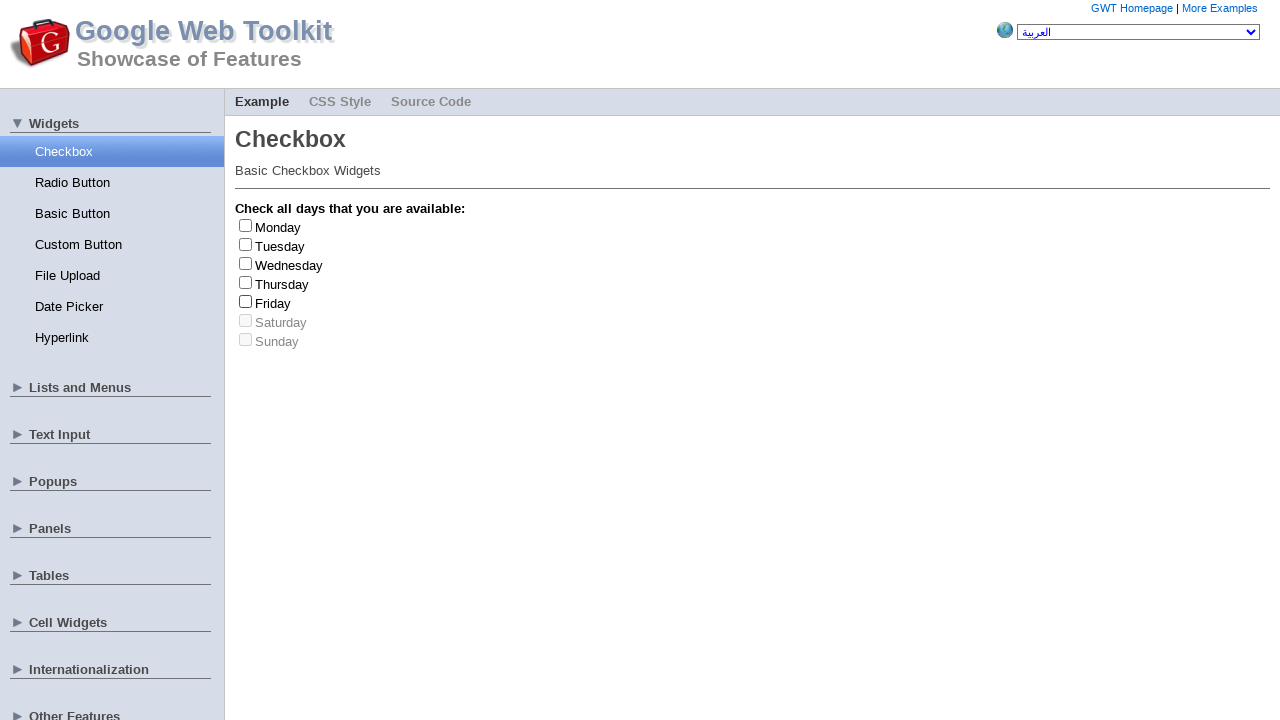

Generated random index 0 for checkbox selection
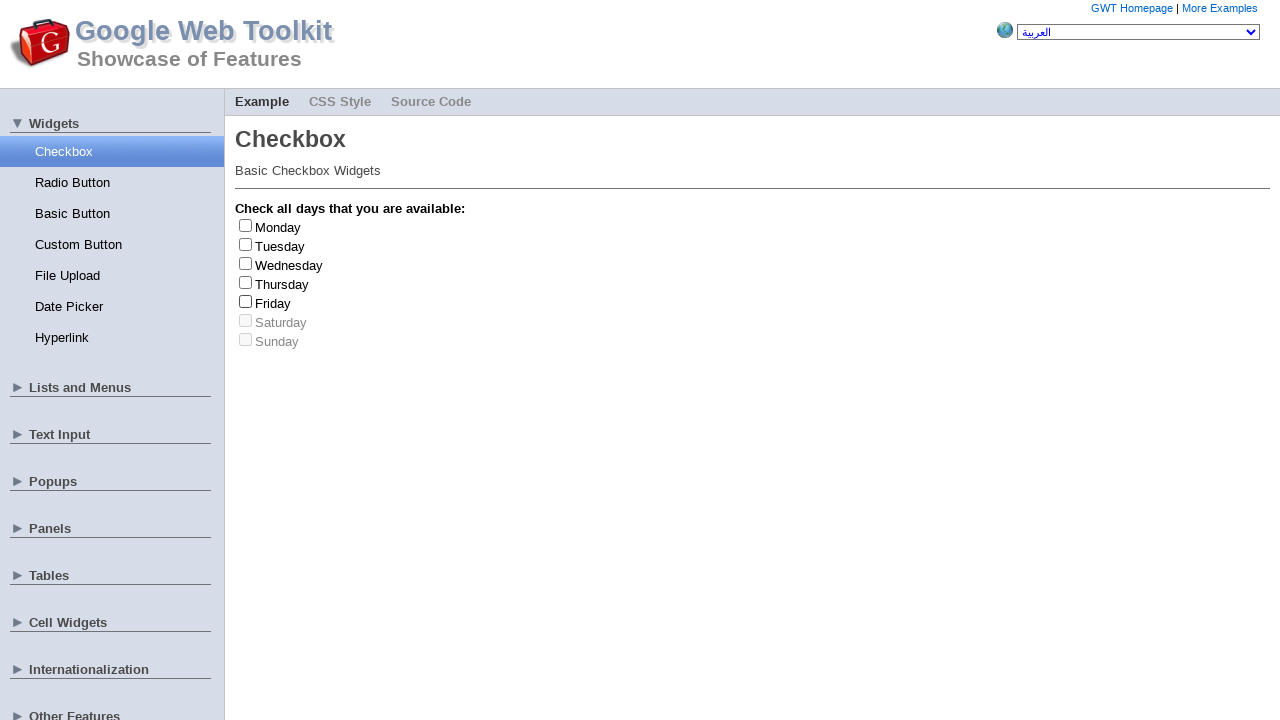

Selected checkbox at index 0
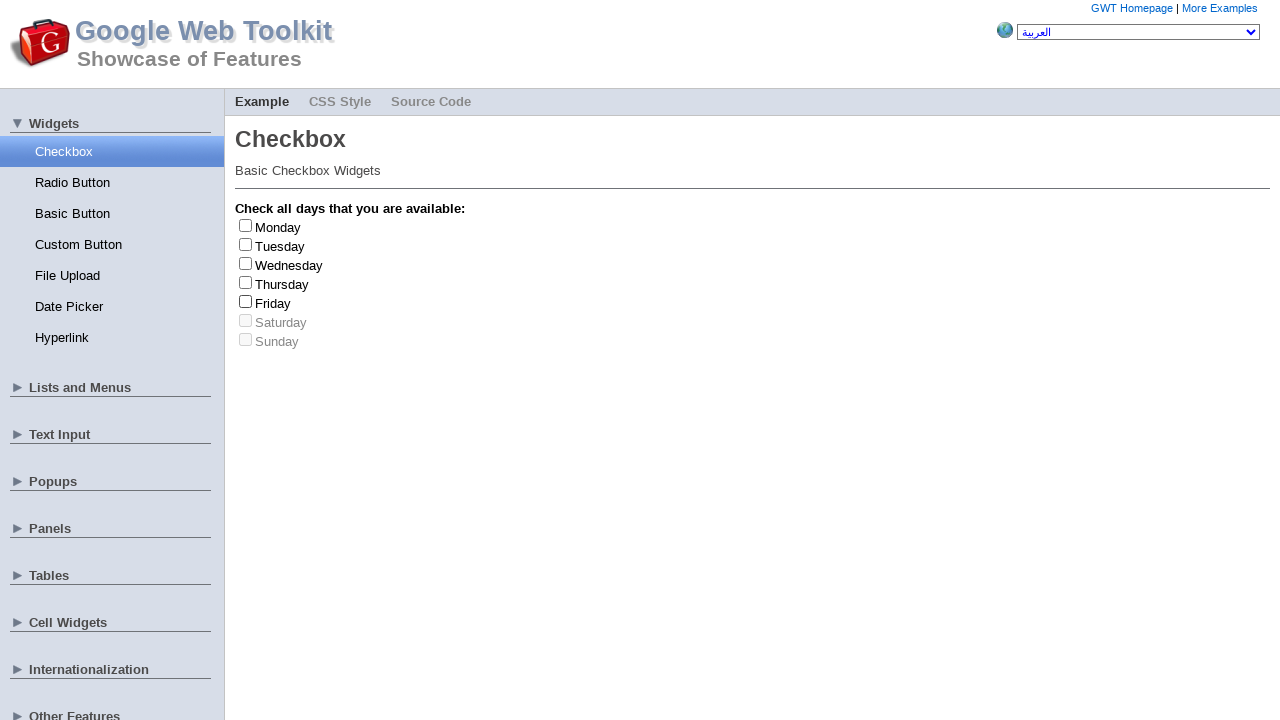

Located label text for checkbox at index 0
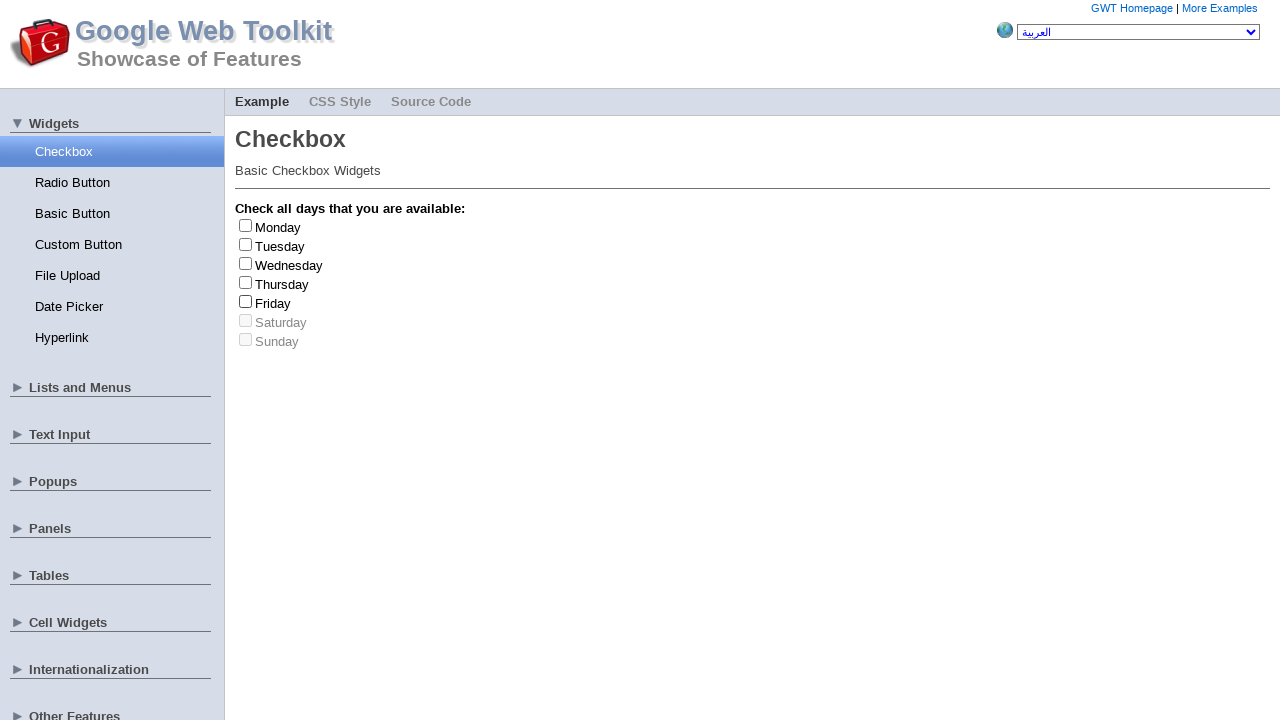

Clicked checkbox at index 0 at (246, 225) on xpath=//input[starts-with(@id,'gwt-debug-cwCheckBo')] >> nth=0
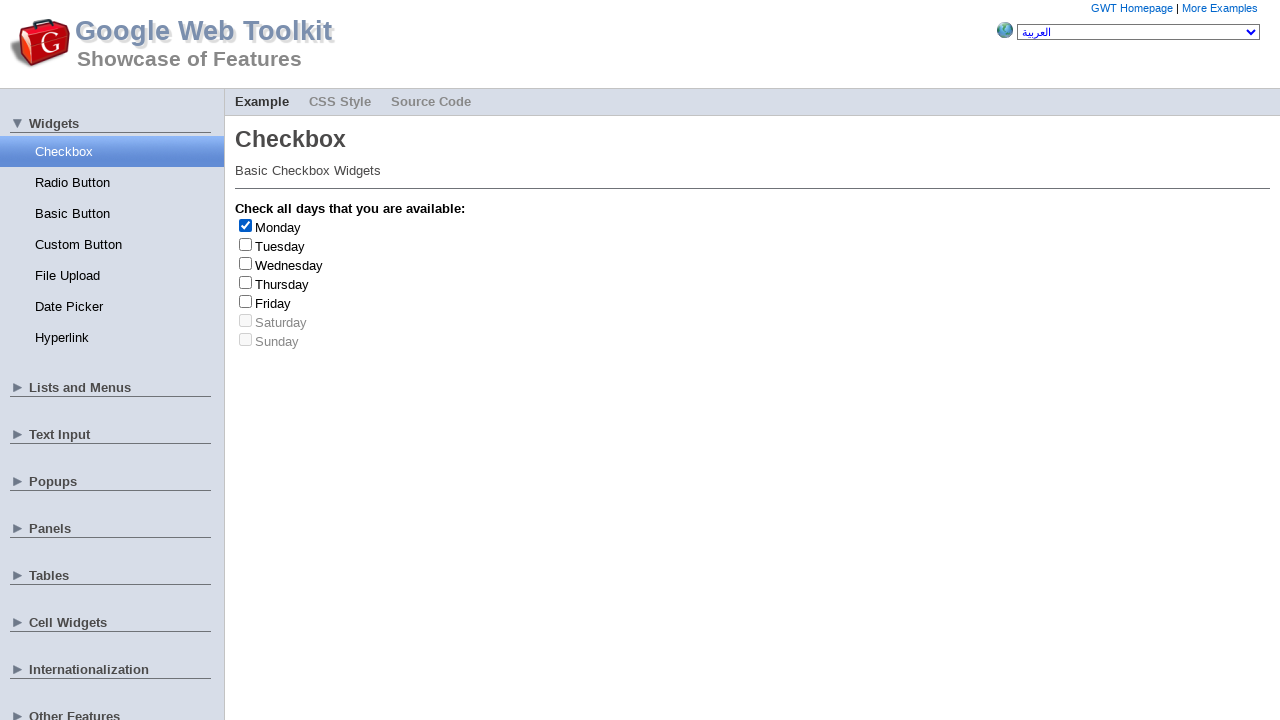

Retrieved checkbox label text: 'Monday'
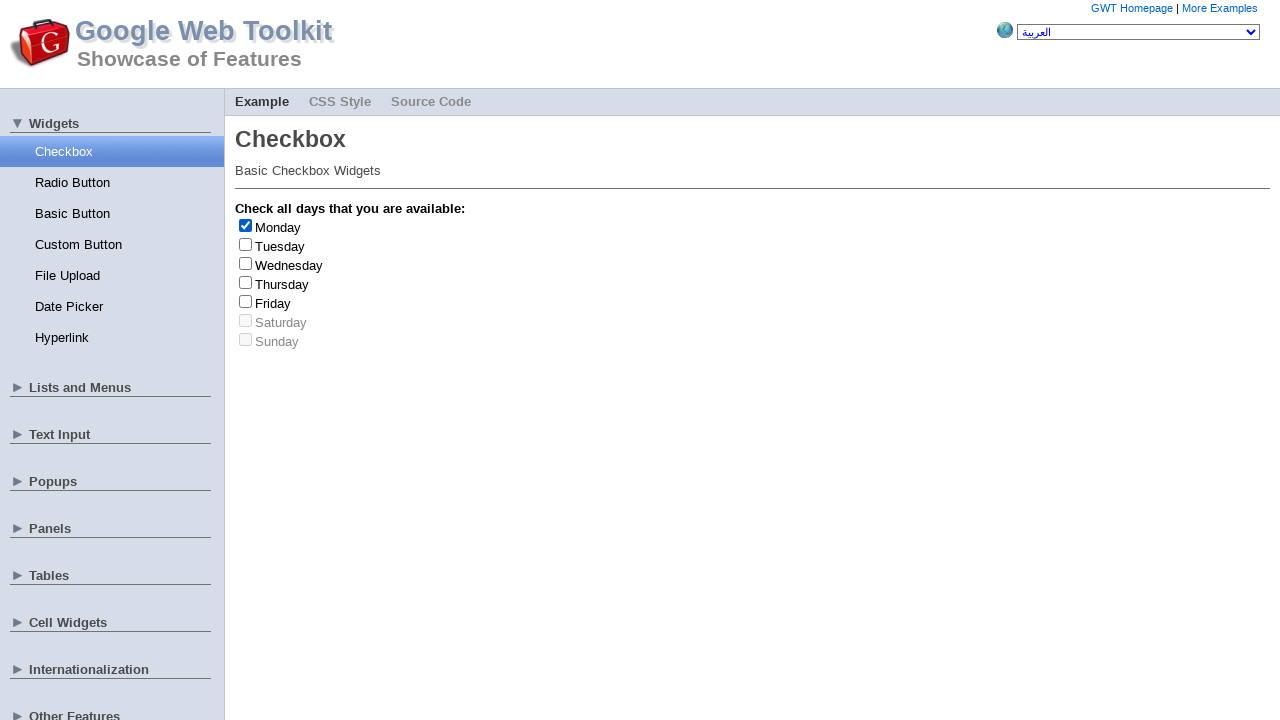

Clicked checkbox at index 0 again to uncheck at (246, 225) on xpath=//input[starts-with(@id,'gwt-debug-cwCheckBo')] >> nth=0
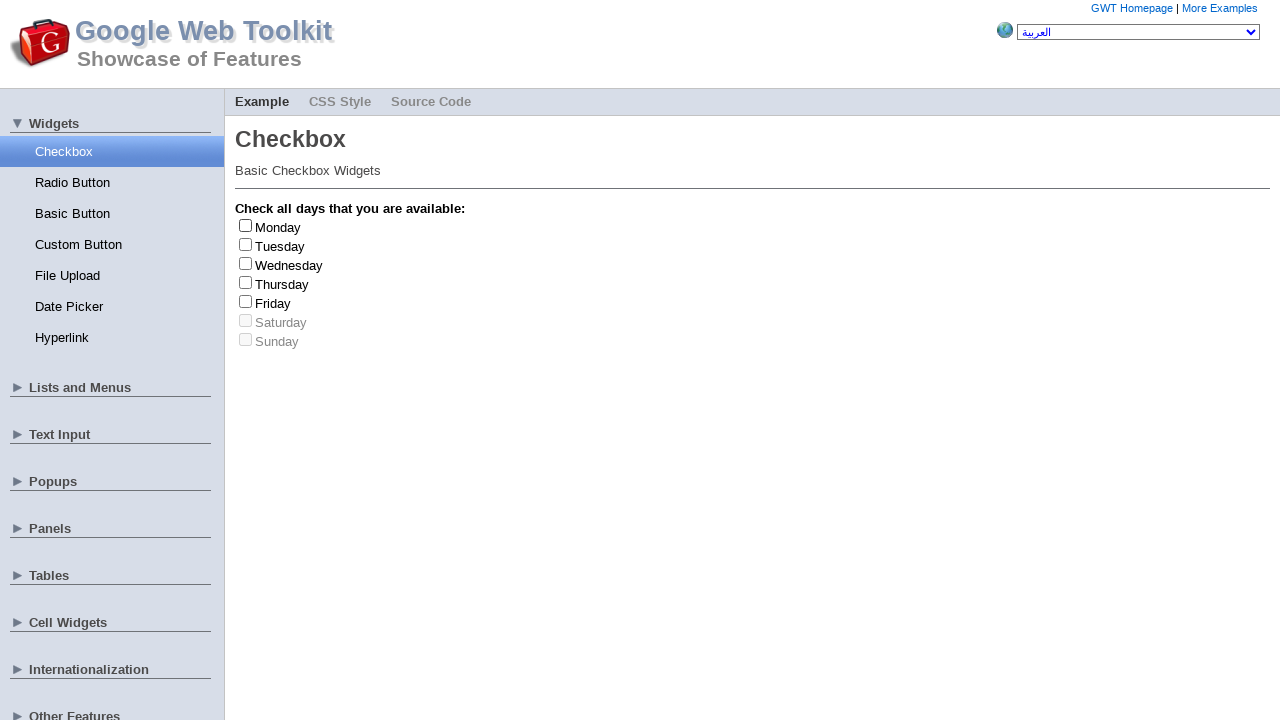

Generated random index 5 for checkbox selection
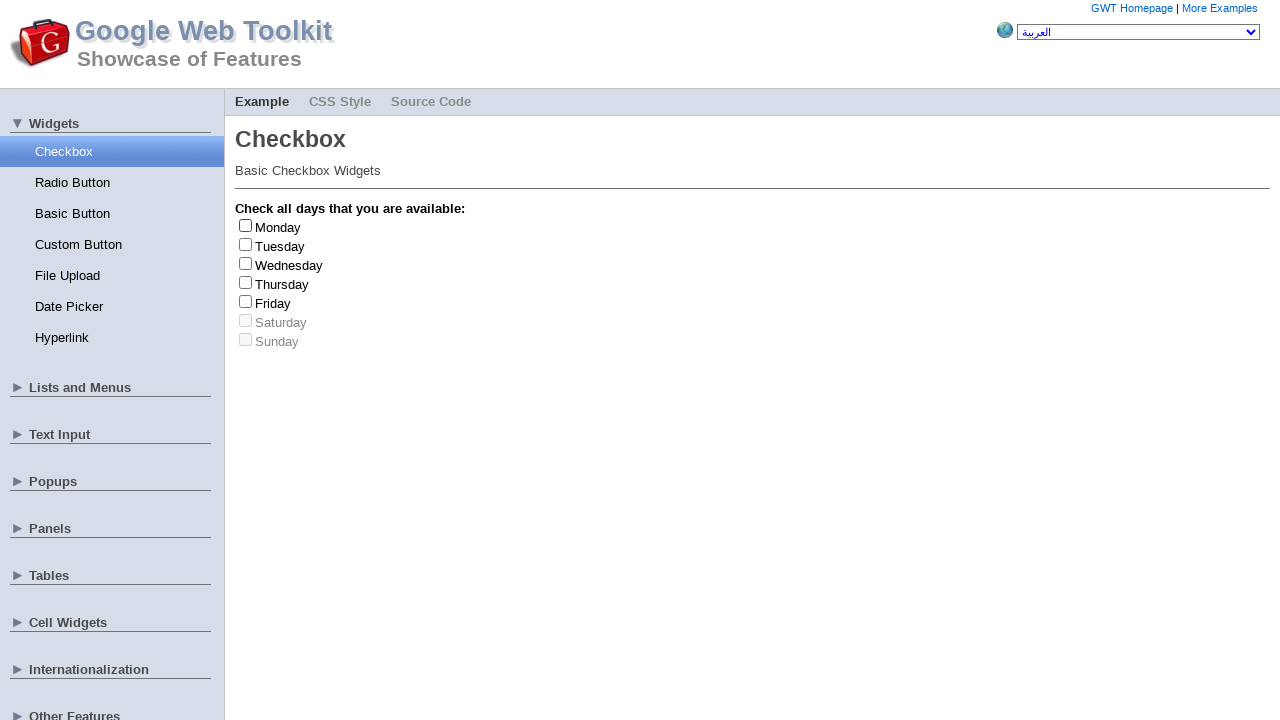

Selected checkbox at index 5
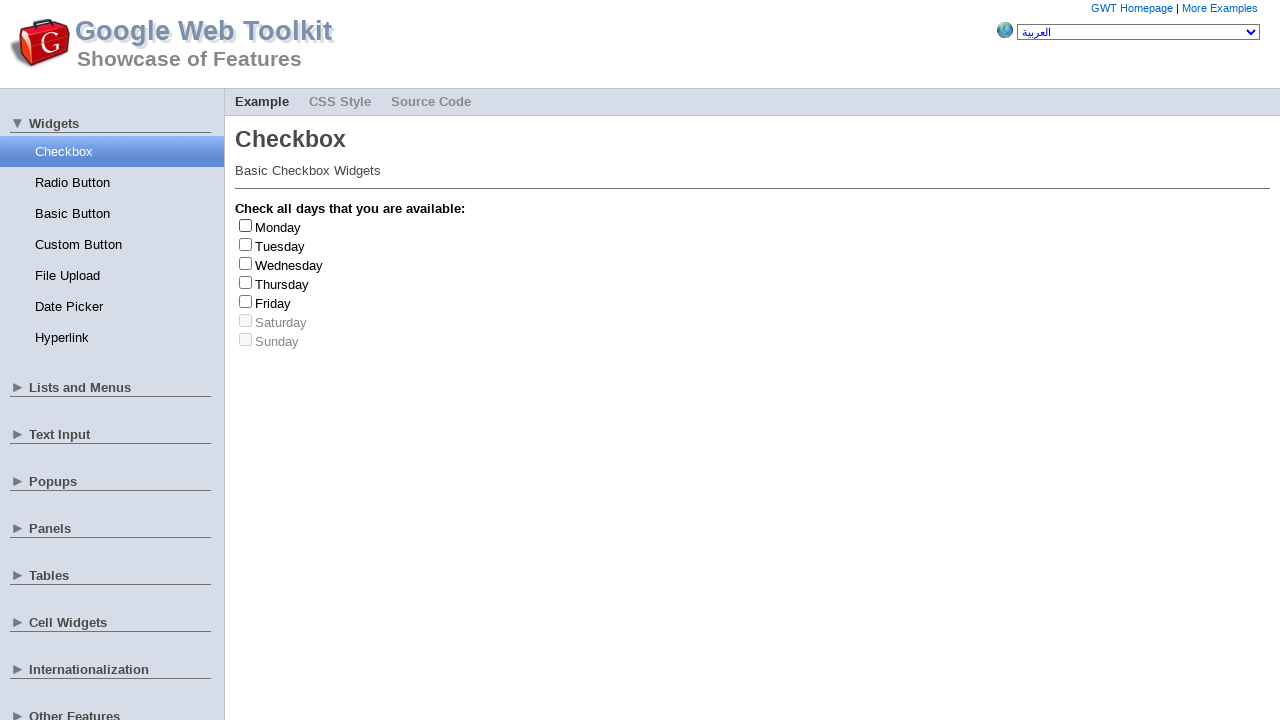

Checkbox at index 5 is disabled, skipping
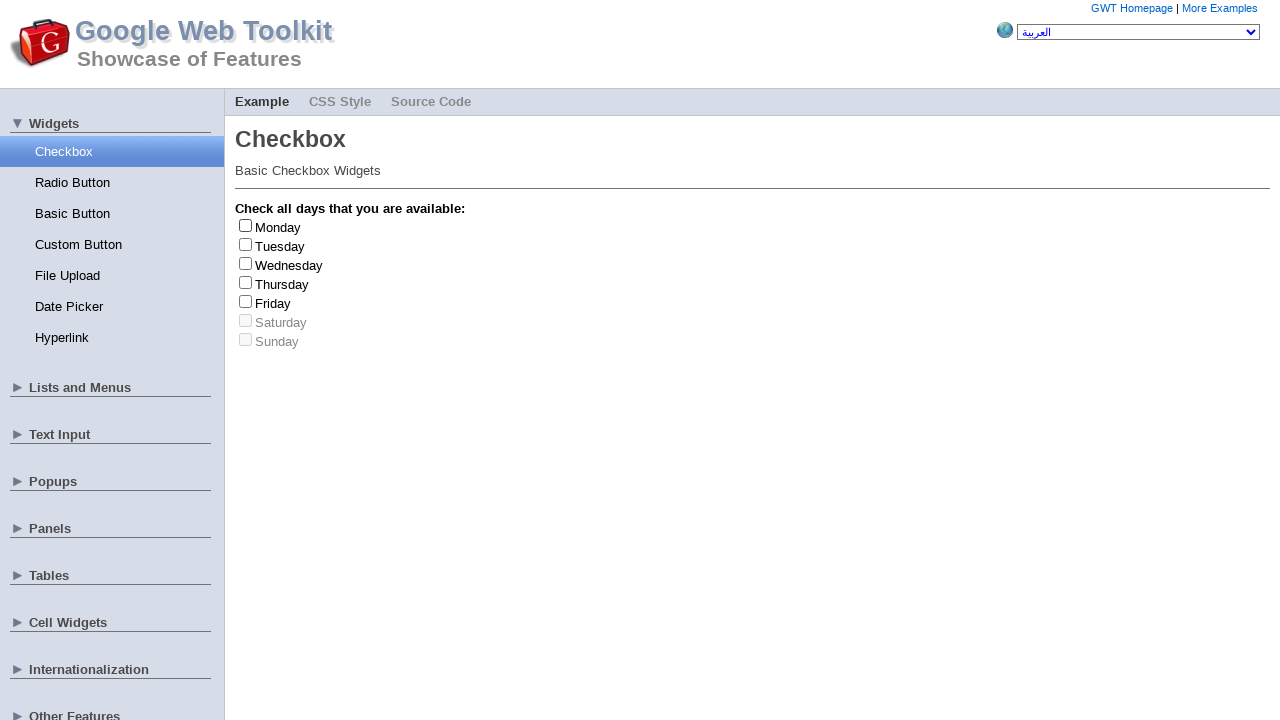

Generated random index 5 for checkbox selection
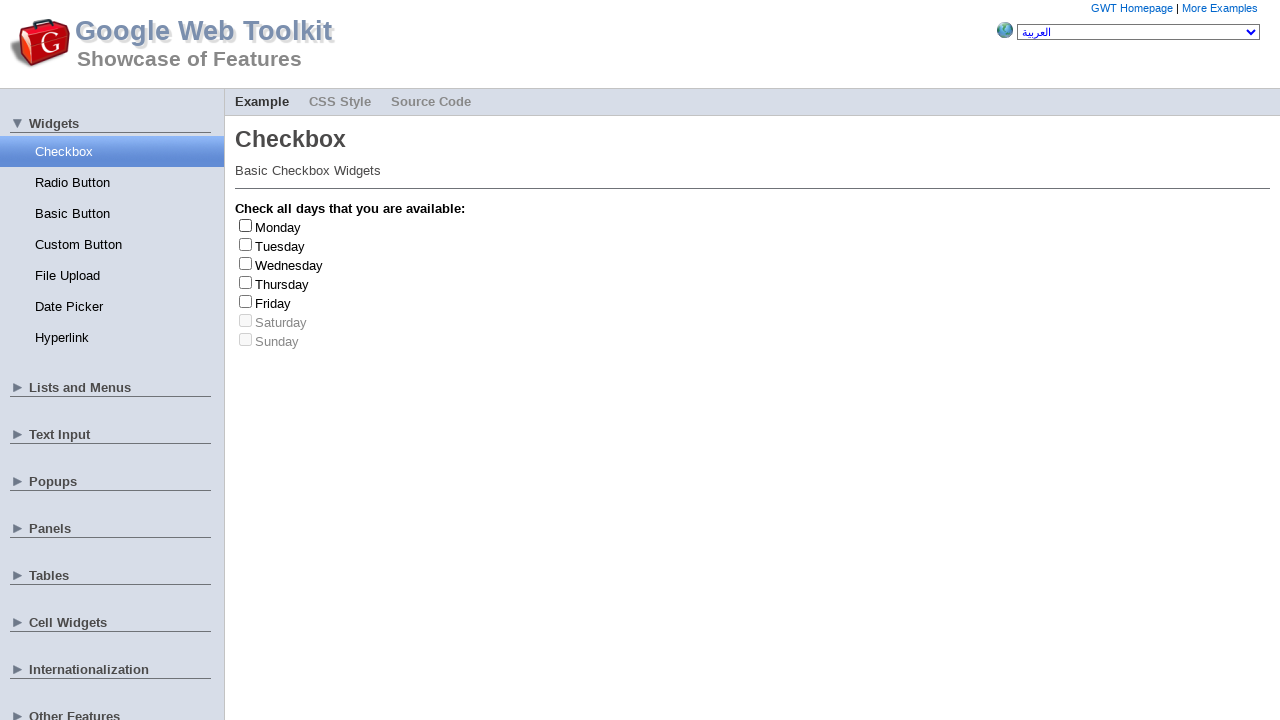

Selected checkbox at index 5
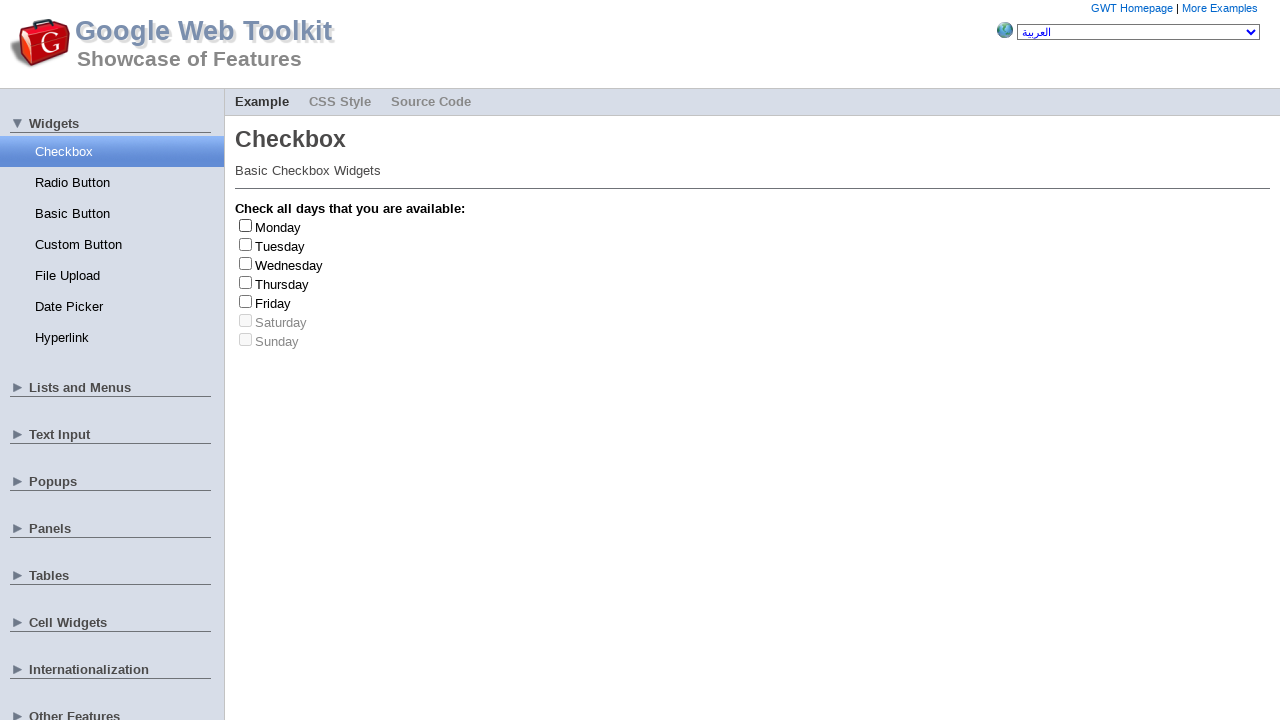

Checkbox at index 5 is disabled, skipping
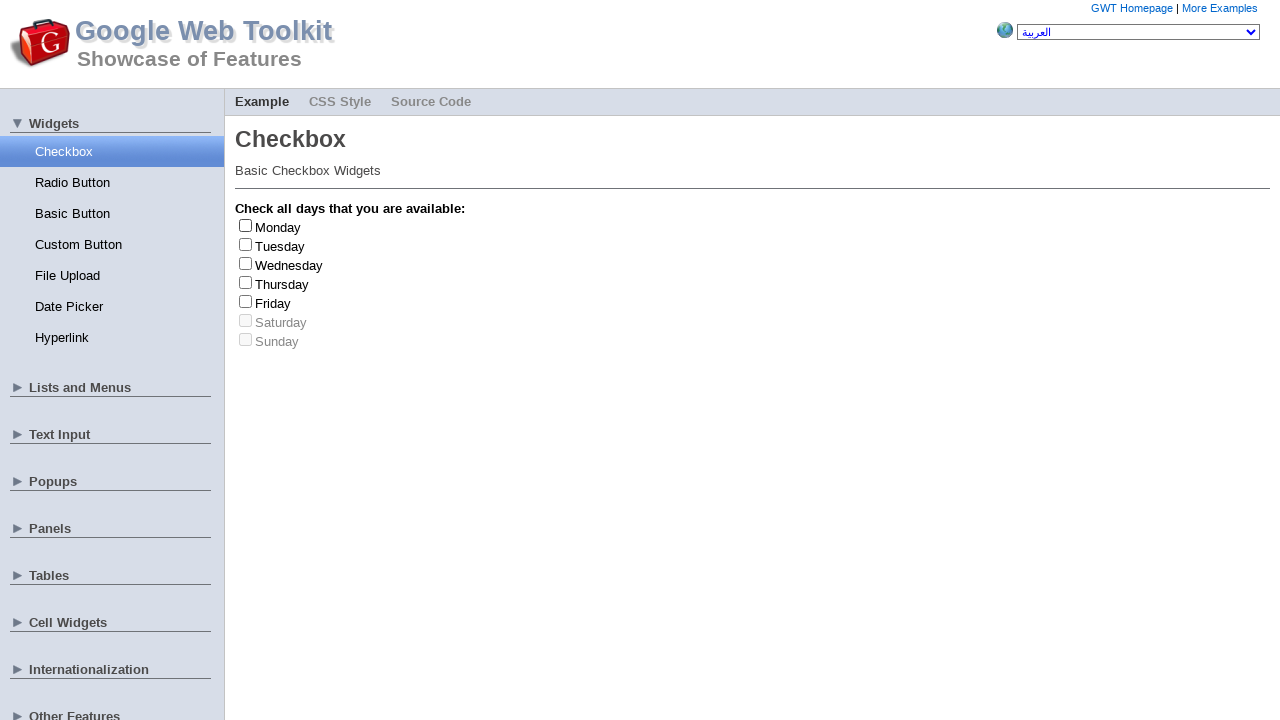

Generated random index 1 for checkbox selection
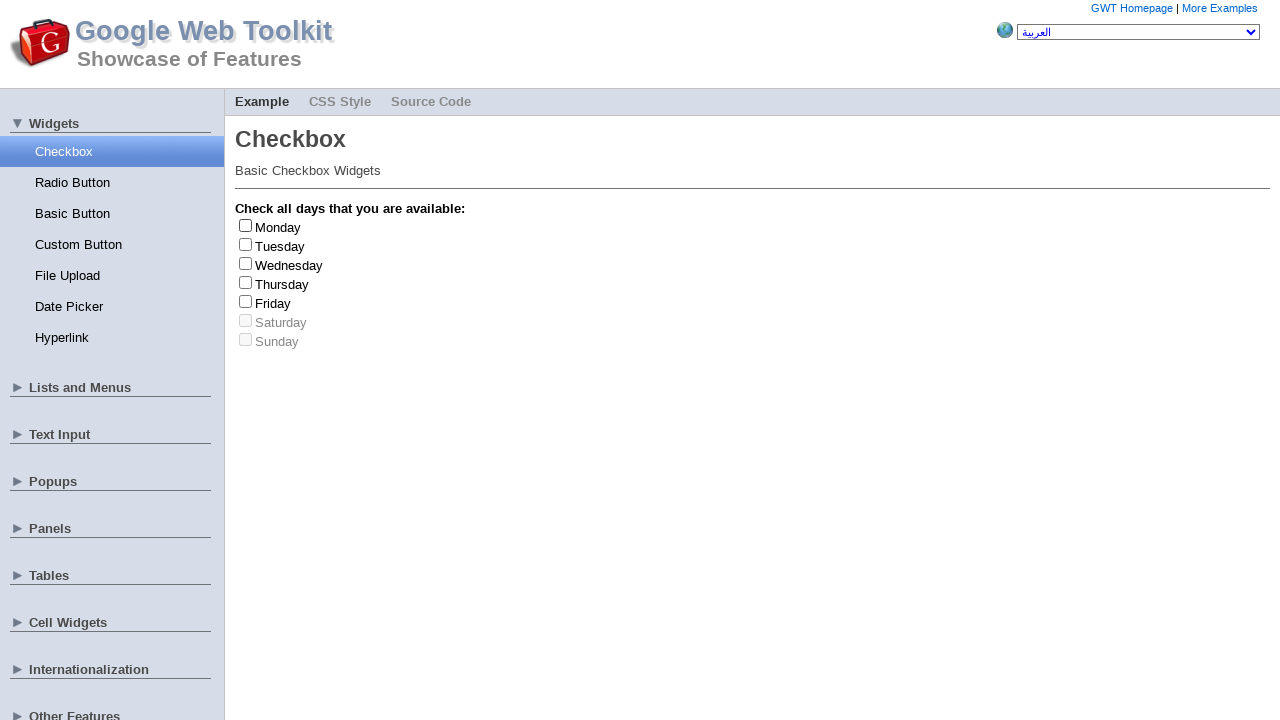

Selected checkbox at index 1
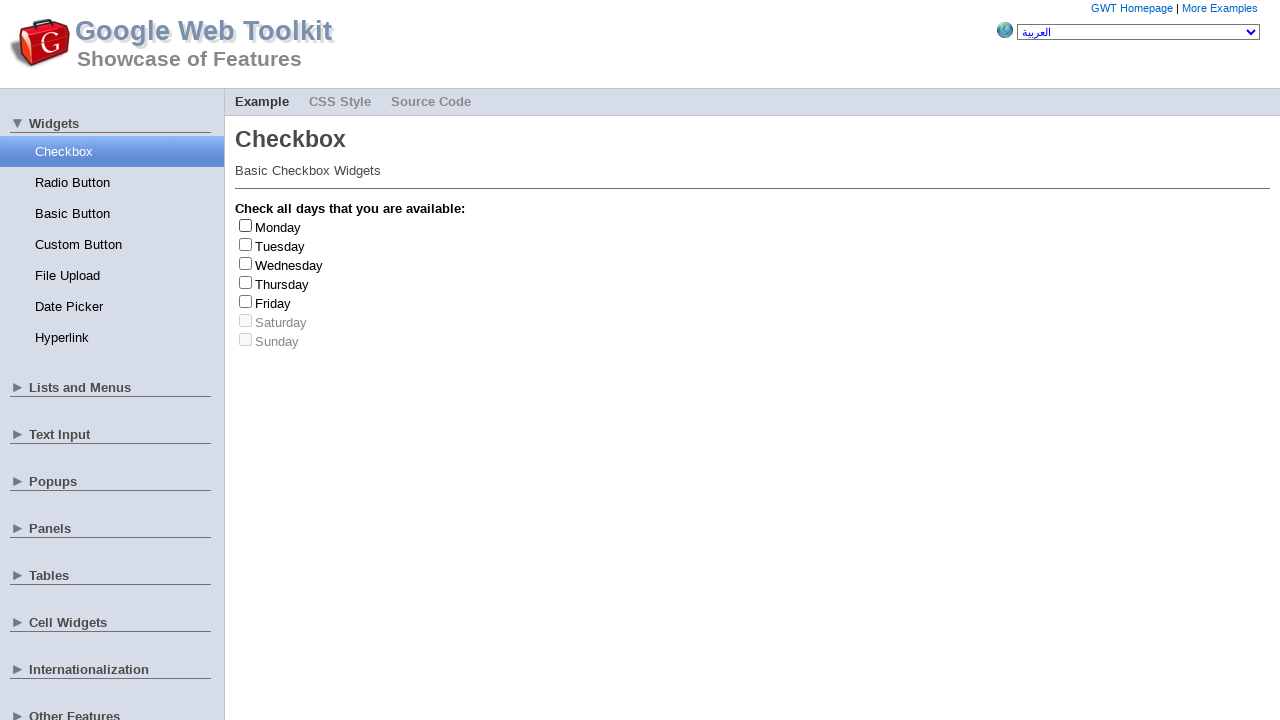

Located label text for checkbox at index 1
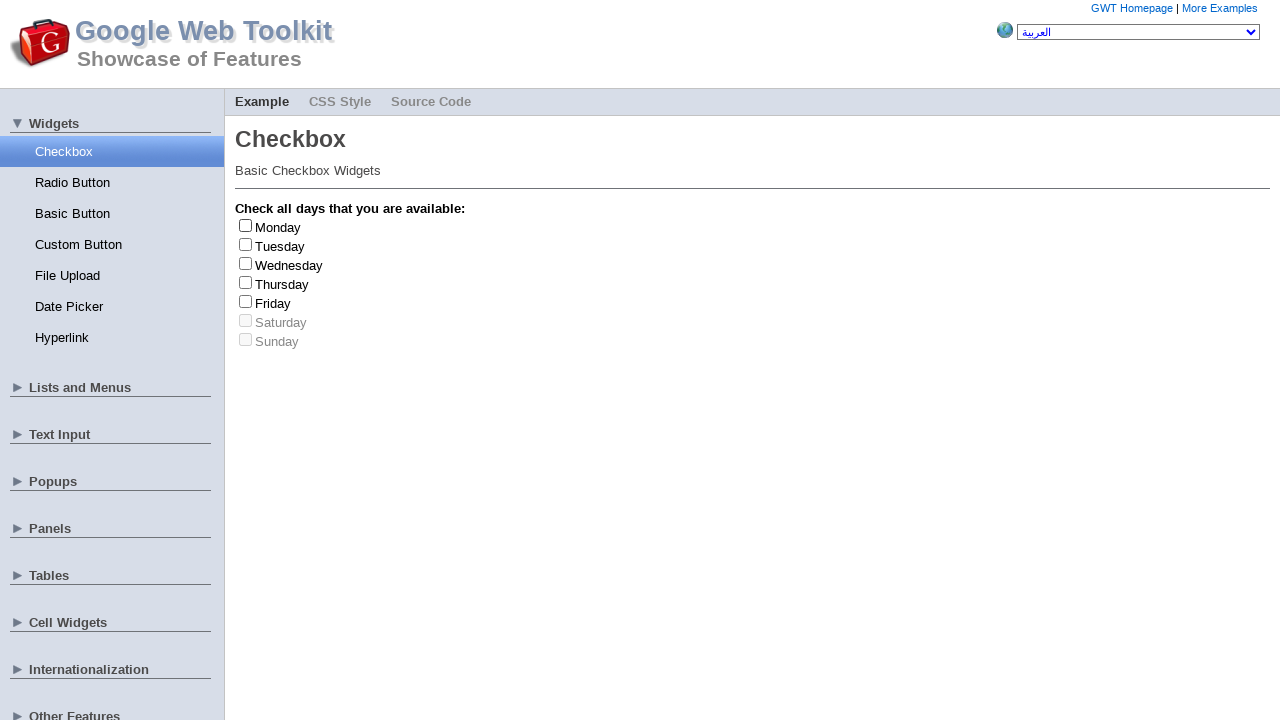

Clicked checkbox at index 1 at (246, 244) on xpath=//input[starts-with(@id,'gwt-debug-cwCheckBo')] >> nth=1
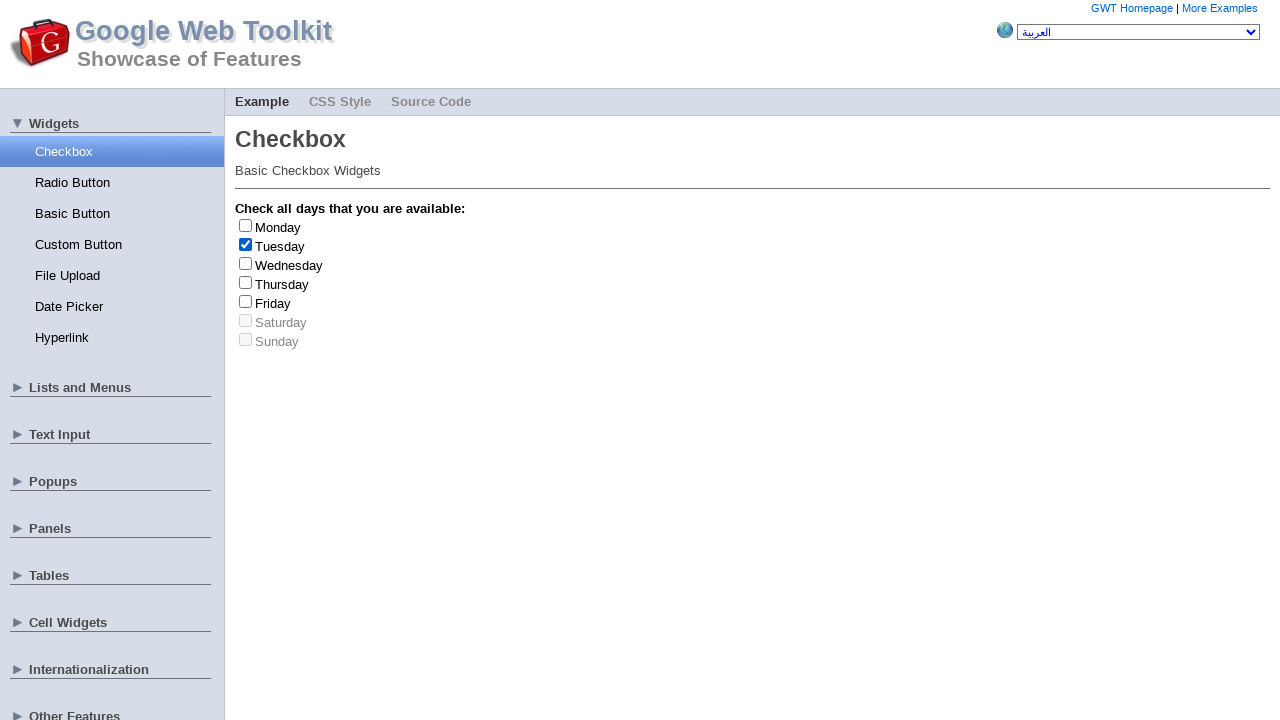

Retrieved checkbox label text: 'Tuesday'
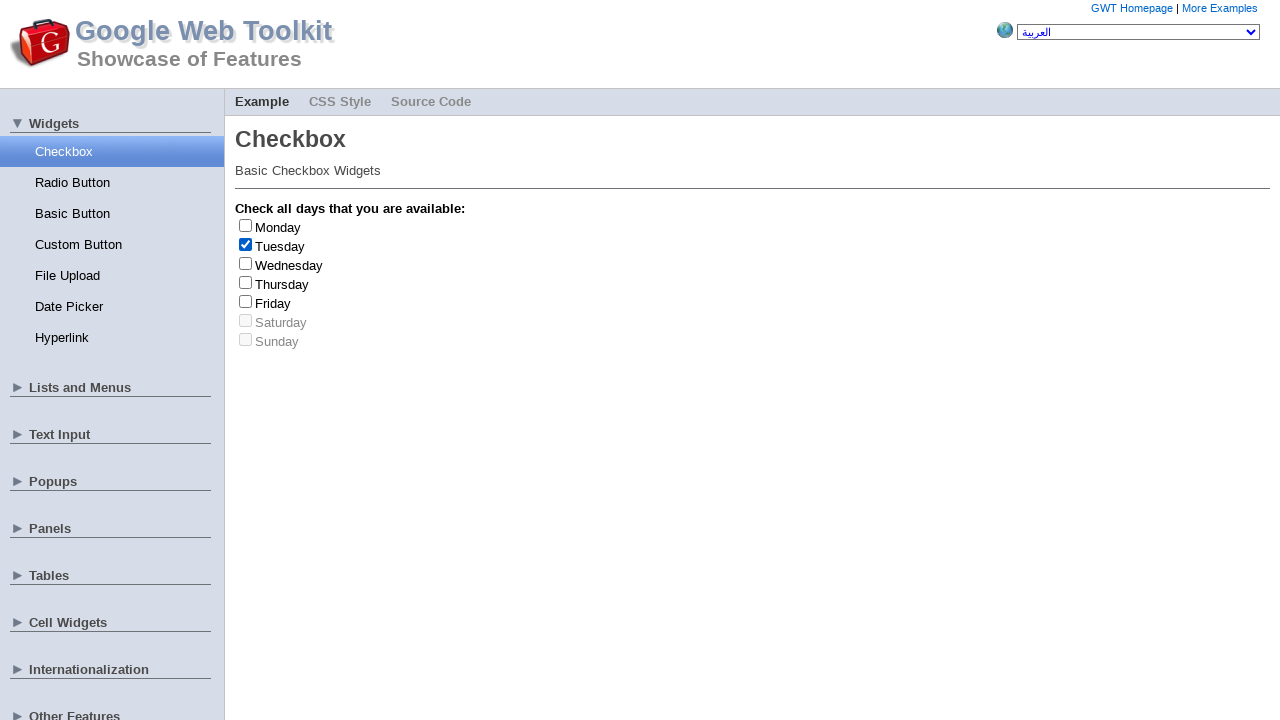

Clicked checkbox at index 1 again to uncheck at (246, 244) on xpath=//input[starts-with(@id,'gwt-debug-cwCheckBo')] >> nth=1
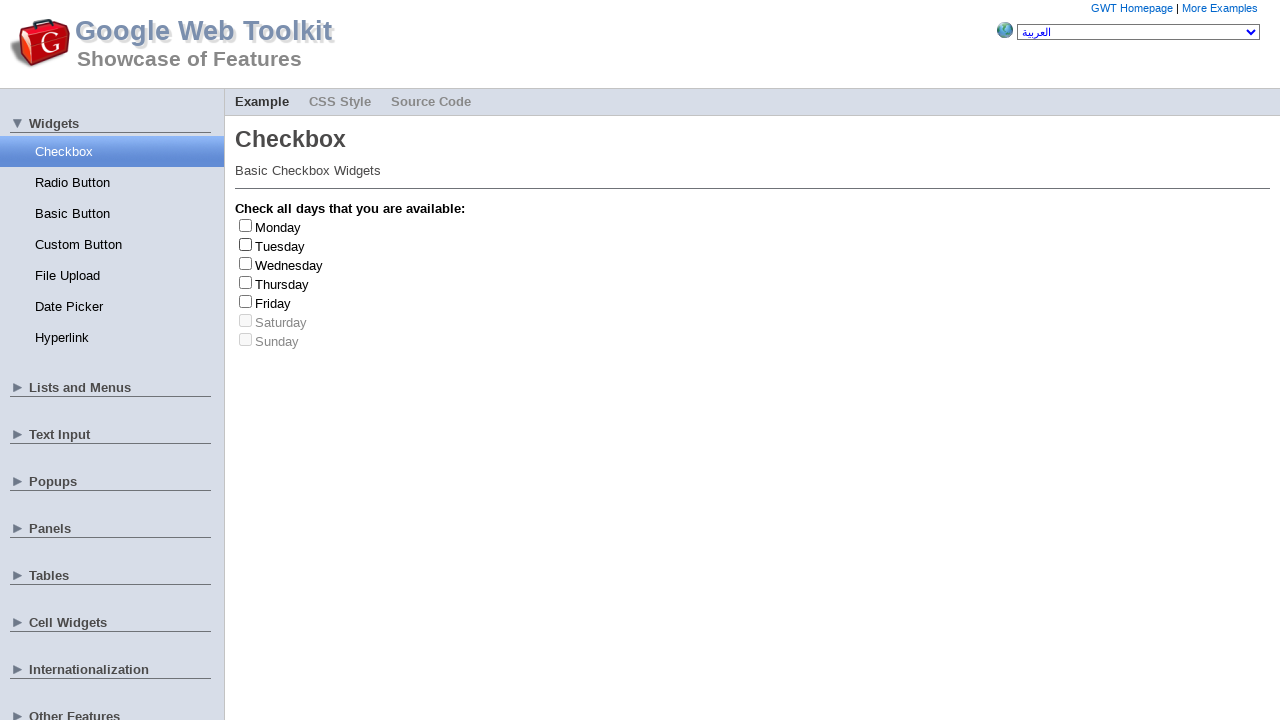

Generated random index 5 for checkbox selection
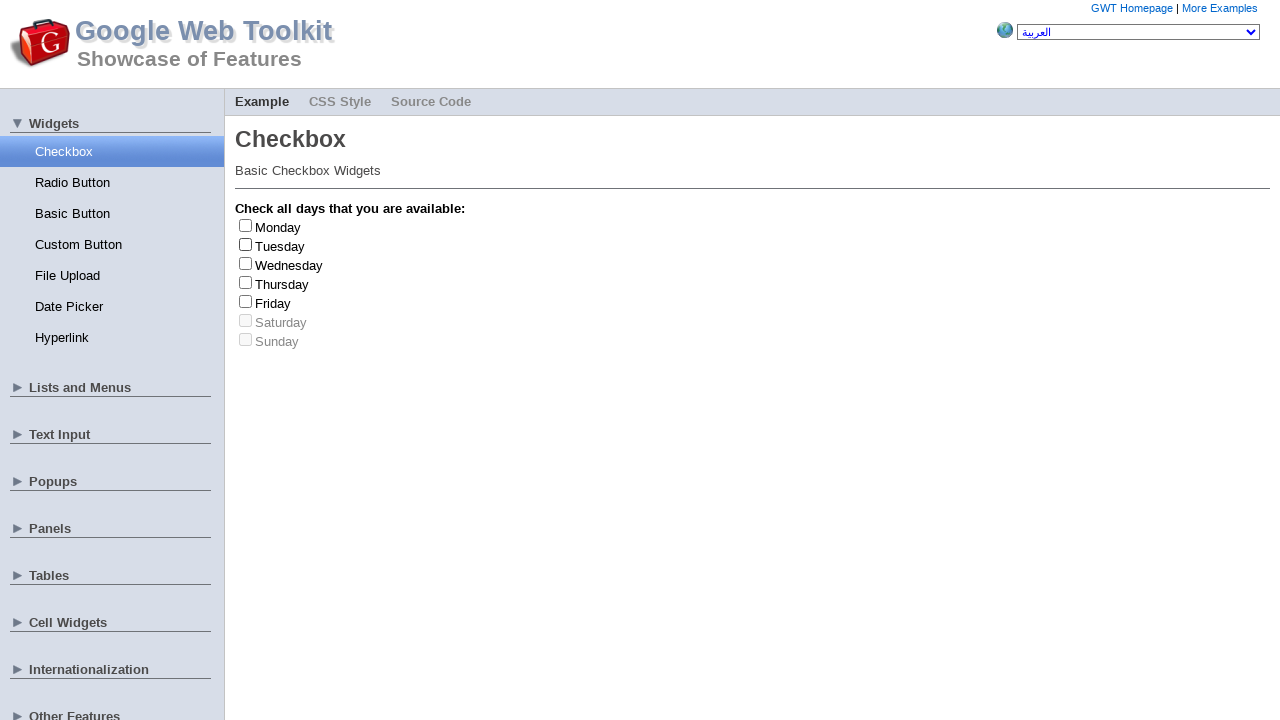

Selected checkbox at index 5
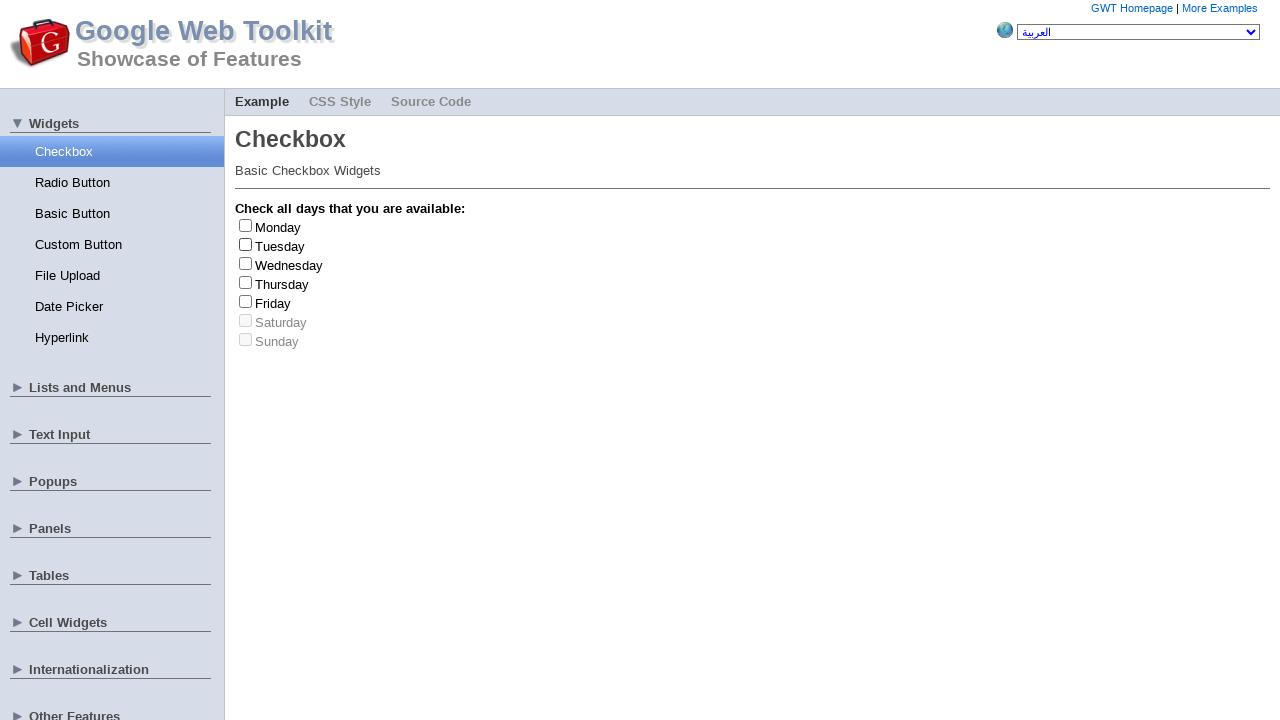

Checkbox at index 5 is disabled, skipping
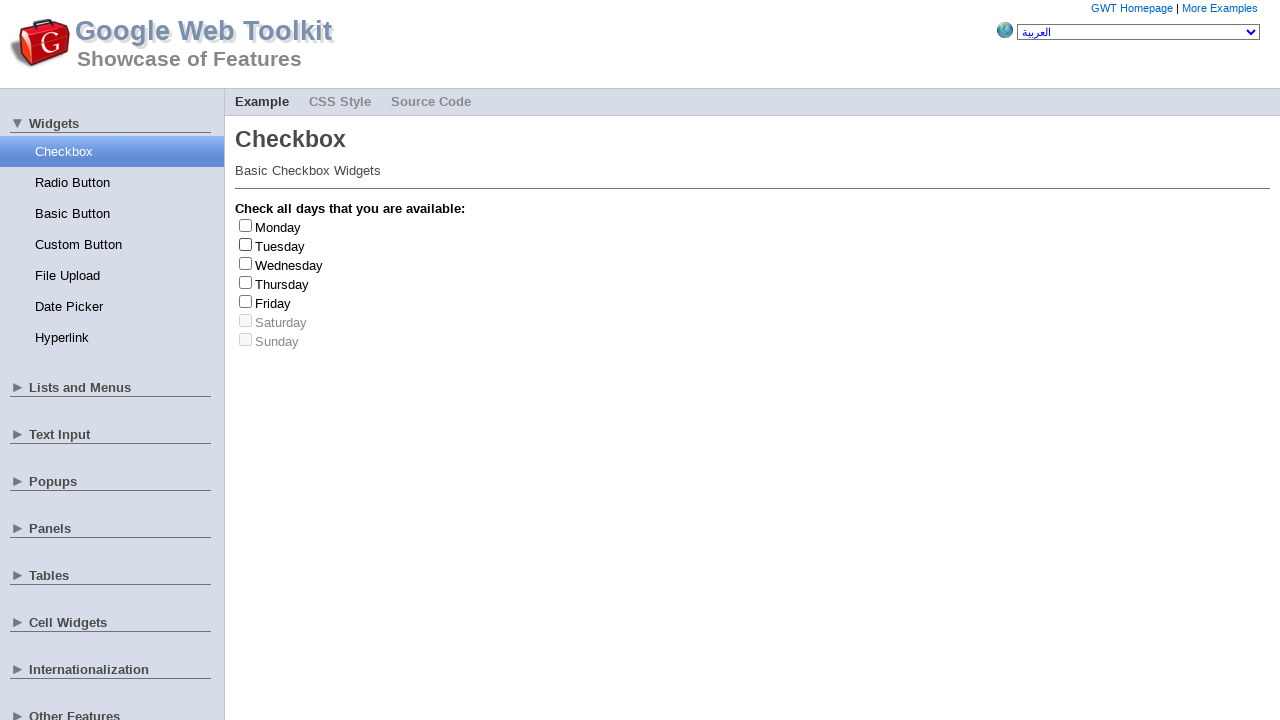

Generated random index 1 for checkbox selection
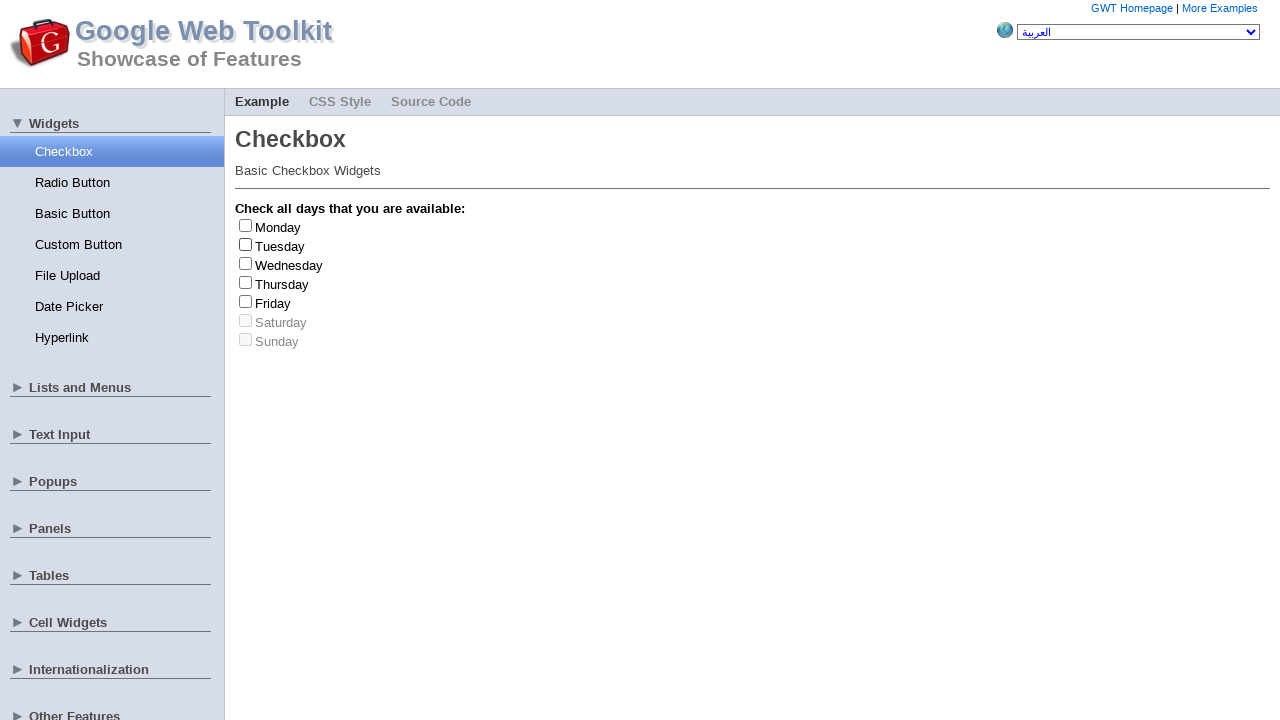

Selected checkbox at index 1
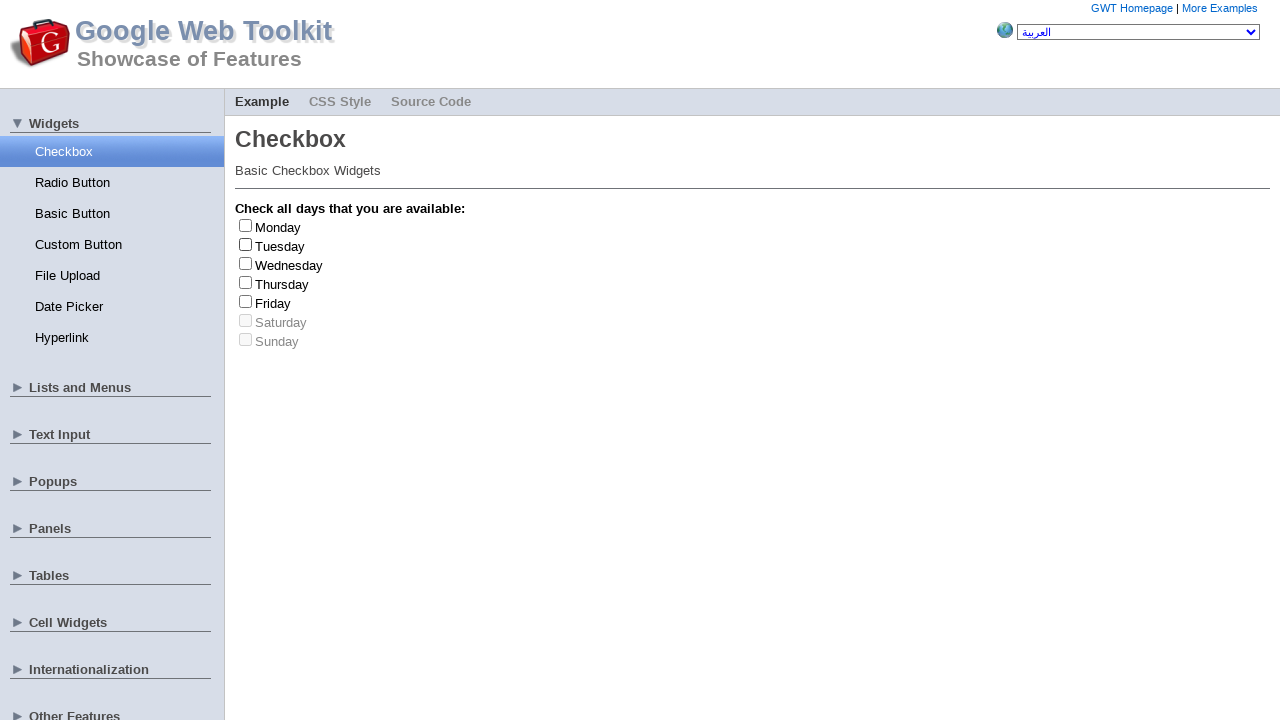

Located label text for checkbox at index 1
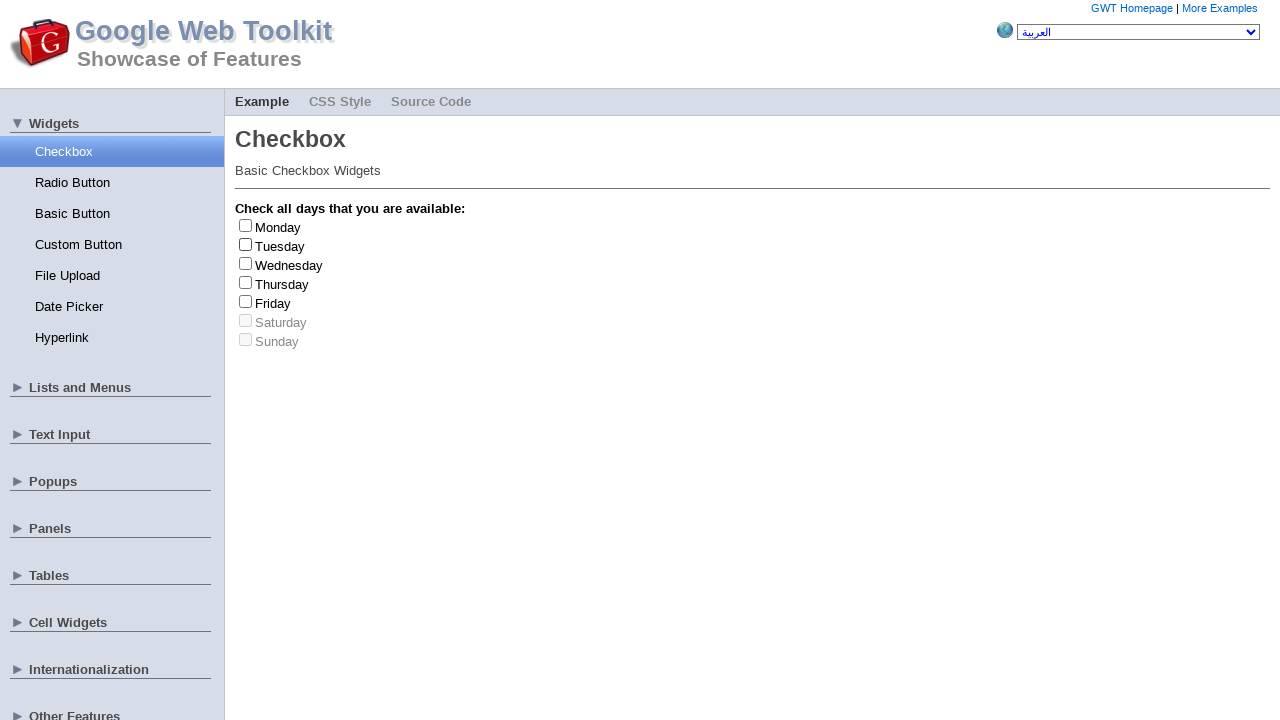

Clicked checkbox at index 1 at (246, 244) on xpath=//input[starts-with(@id,'gwt-debug-cwCheckBo')] >> nth=1
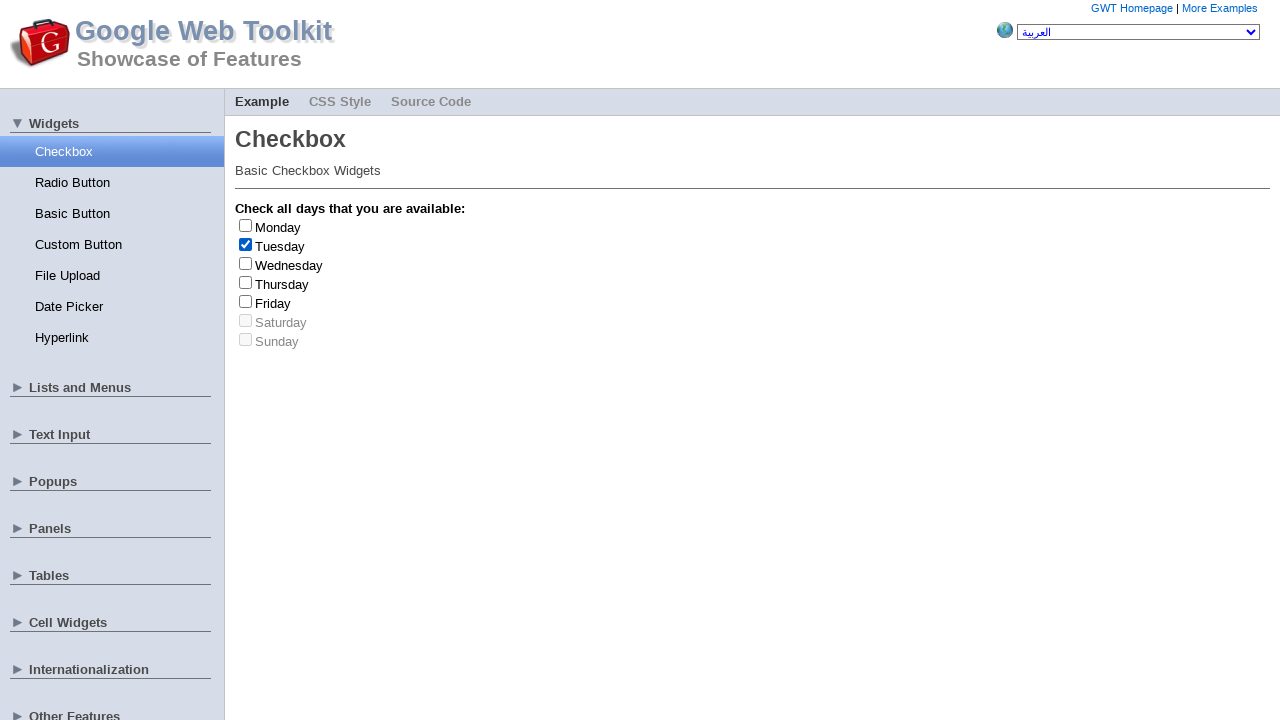

Retrieved checkbox label text: 'Tuesday'
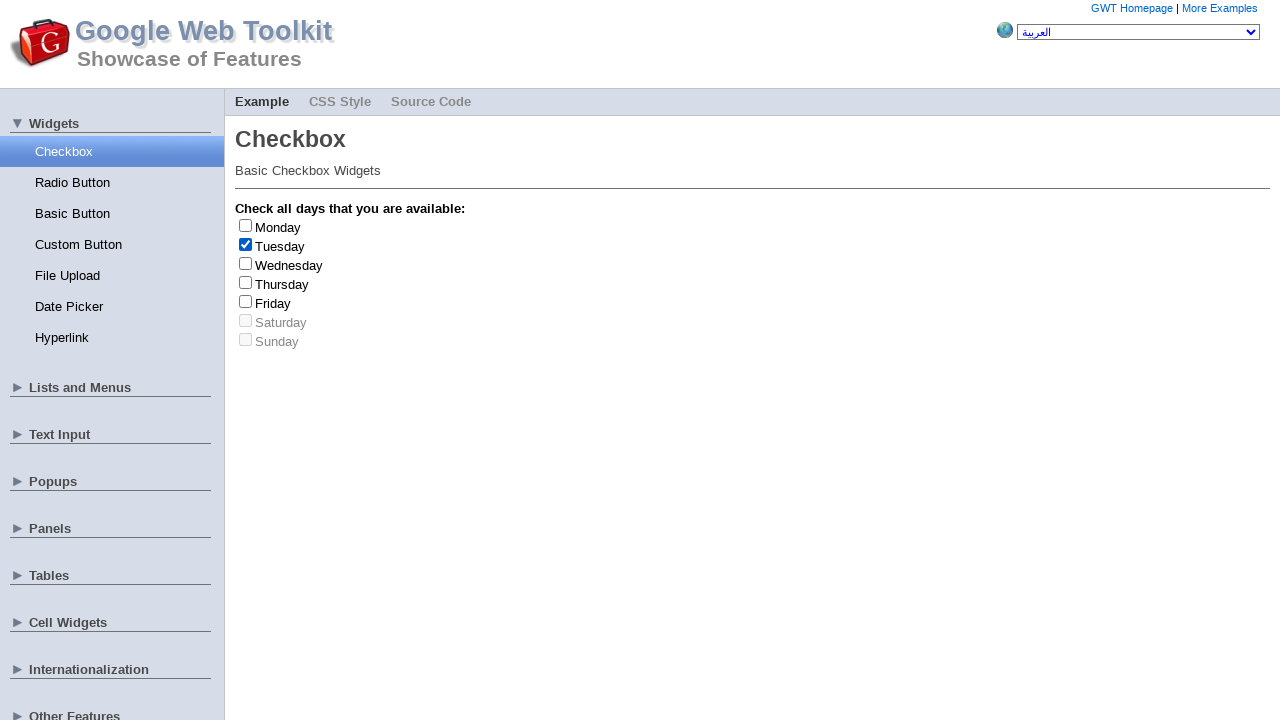

Clicked checkbox at index 1 again to uncheck at (246, 244) on xpath=//input[starts-with(@id,'gwt-debug-cwCheckBo')] >> nth=1
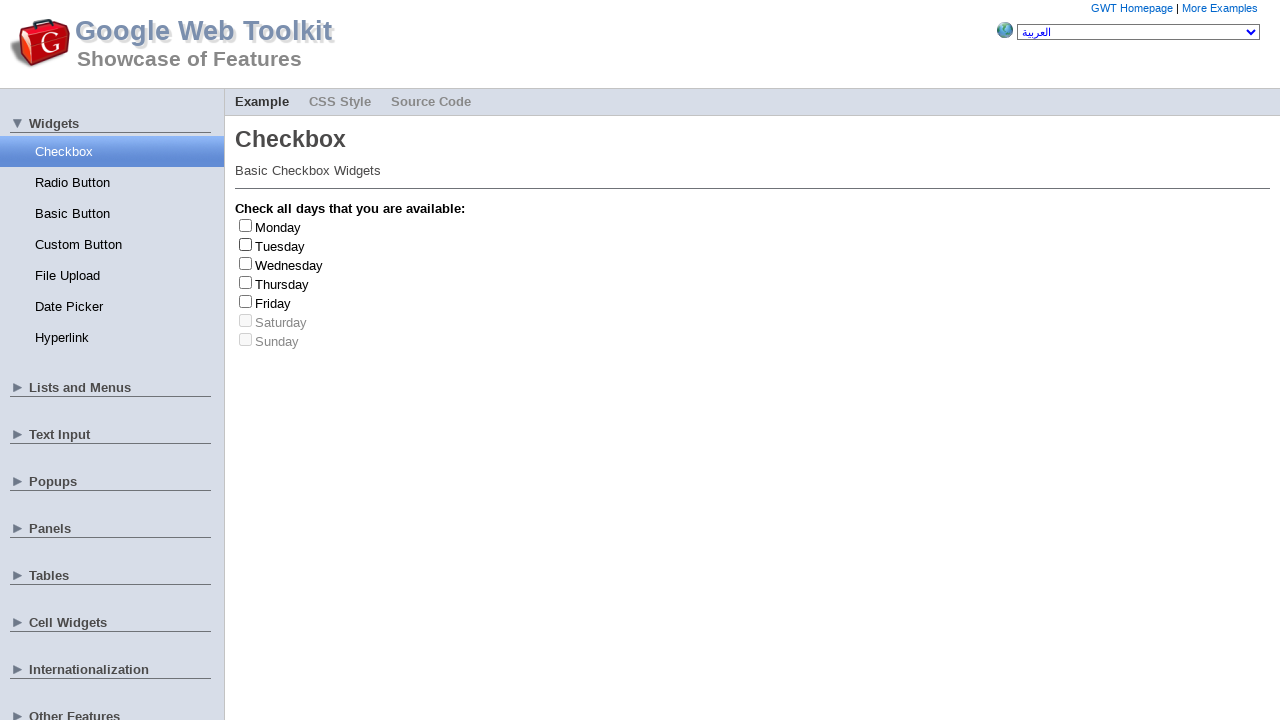

Generated random index 6 for checkbox selection
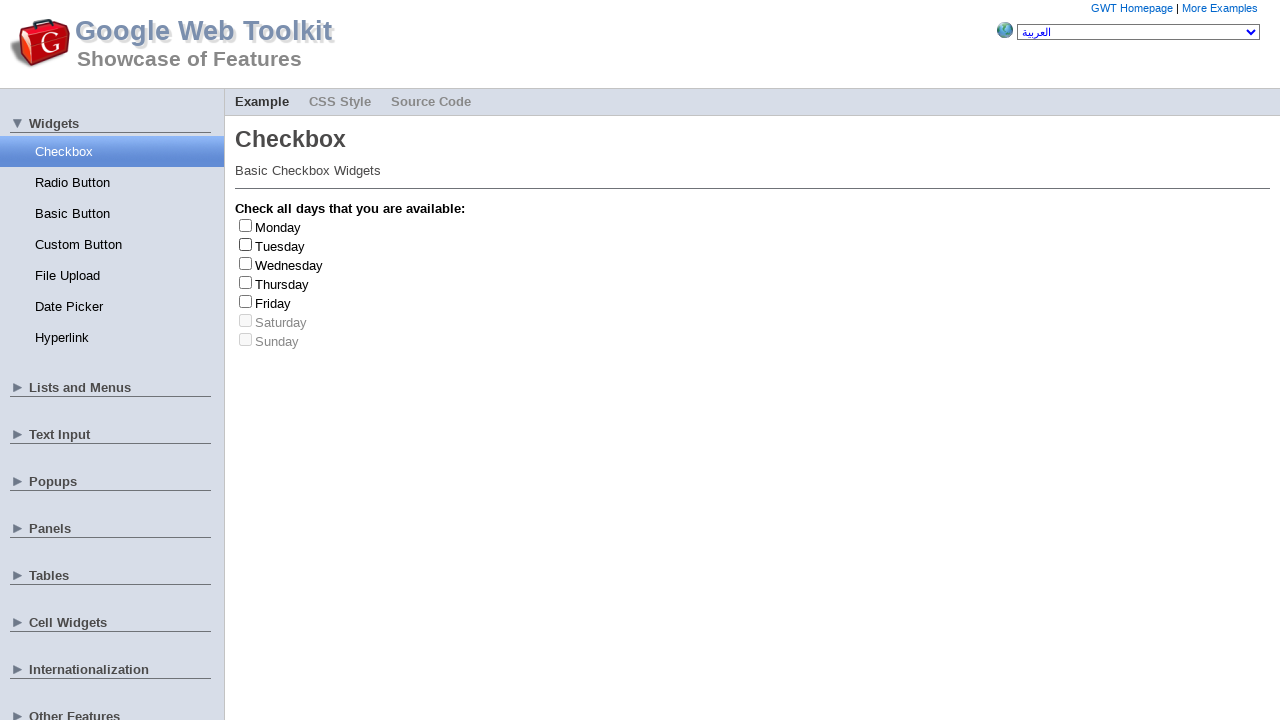

Selected checkbox at index 6
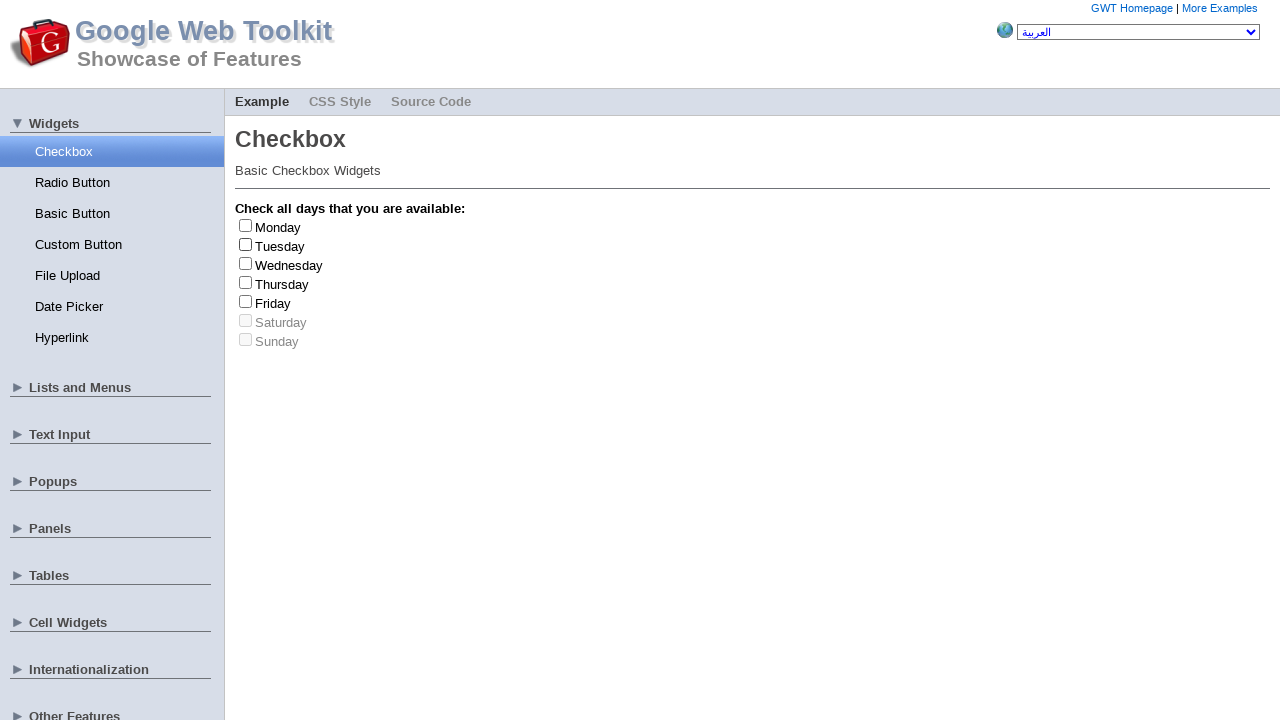

Checkbox at index 6 is disabled, skipping
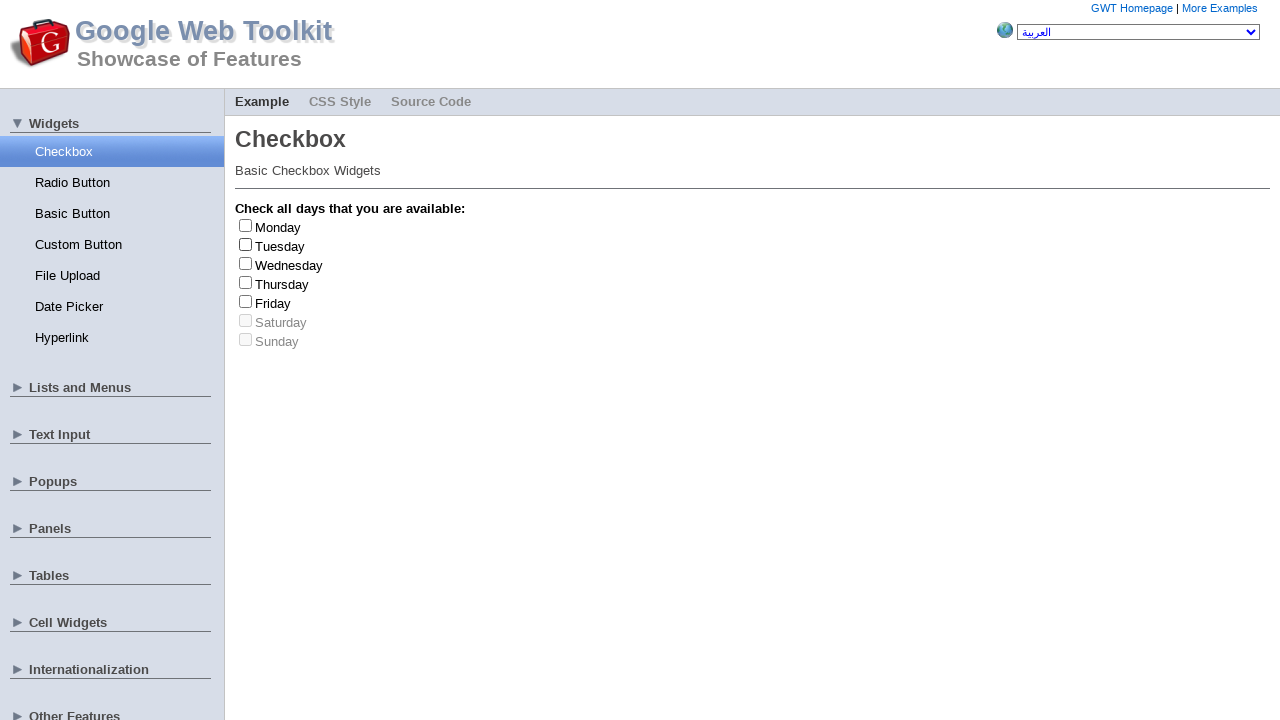

Generated random index 6 for checkbox selection
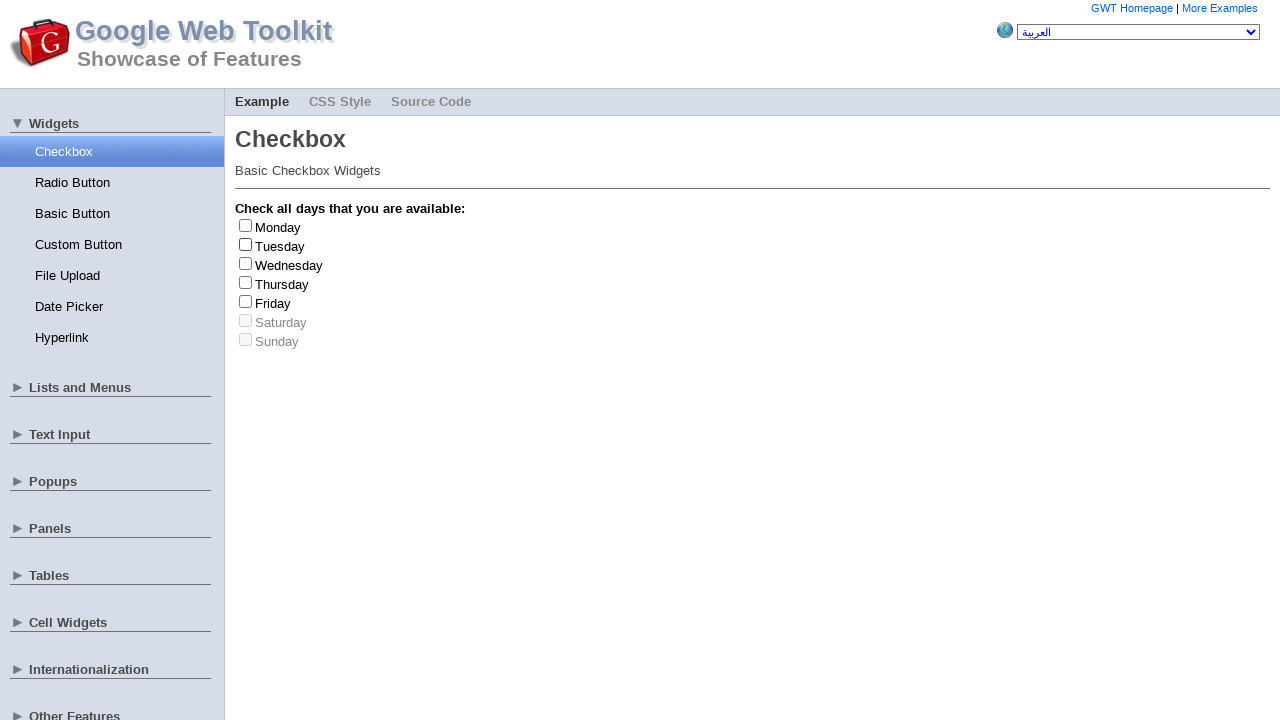

Selected checkbox at index 6
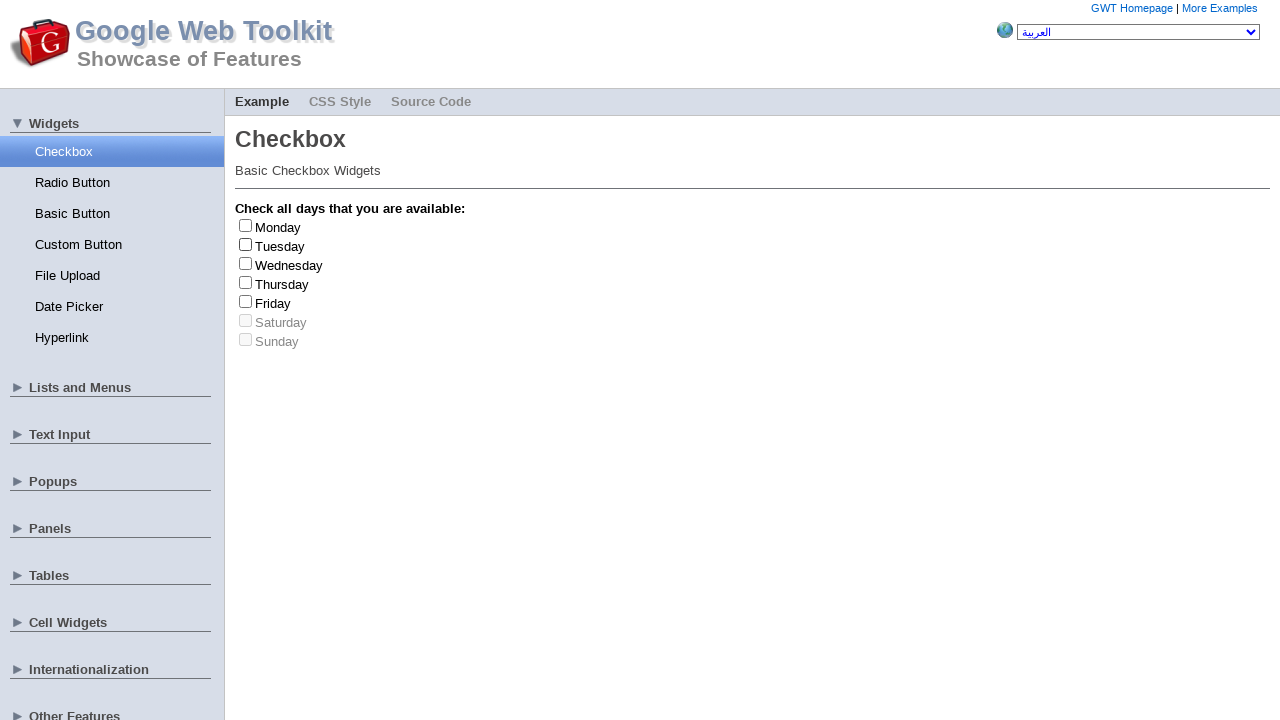

Checkbox at index 6 is disabled, skipping
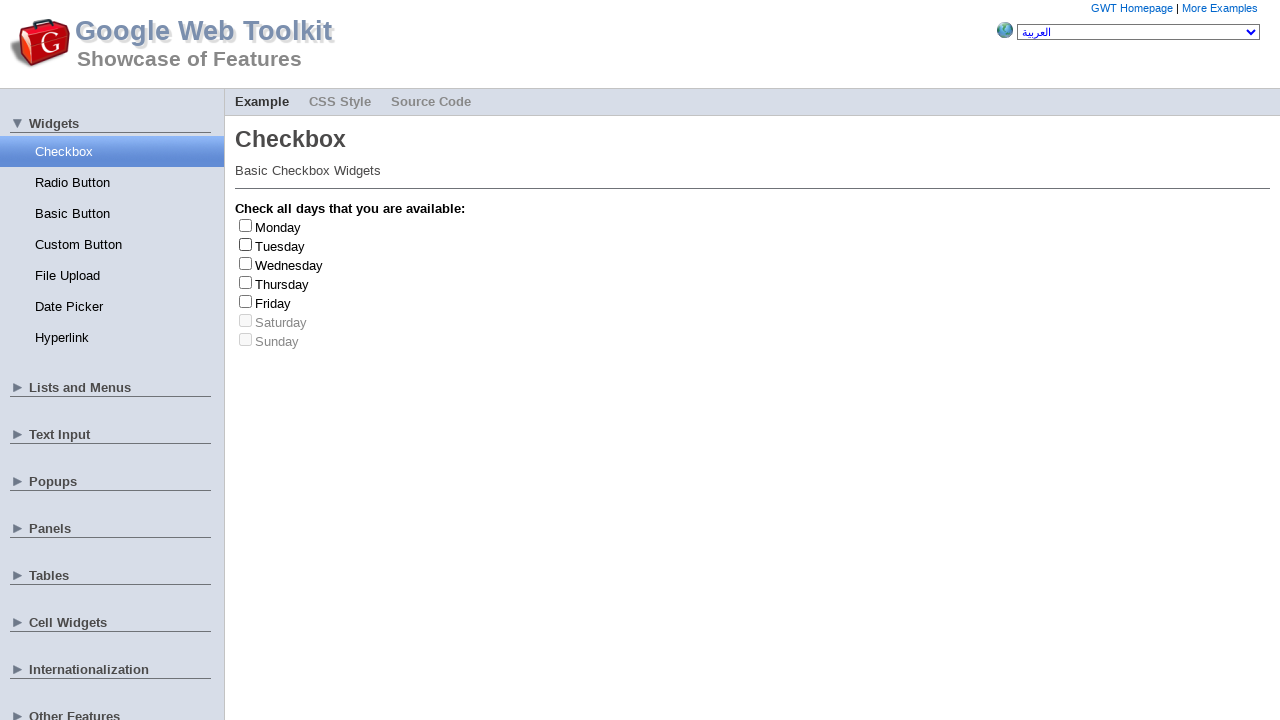

Generated random index 0 for checkbox selection
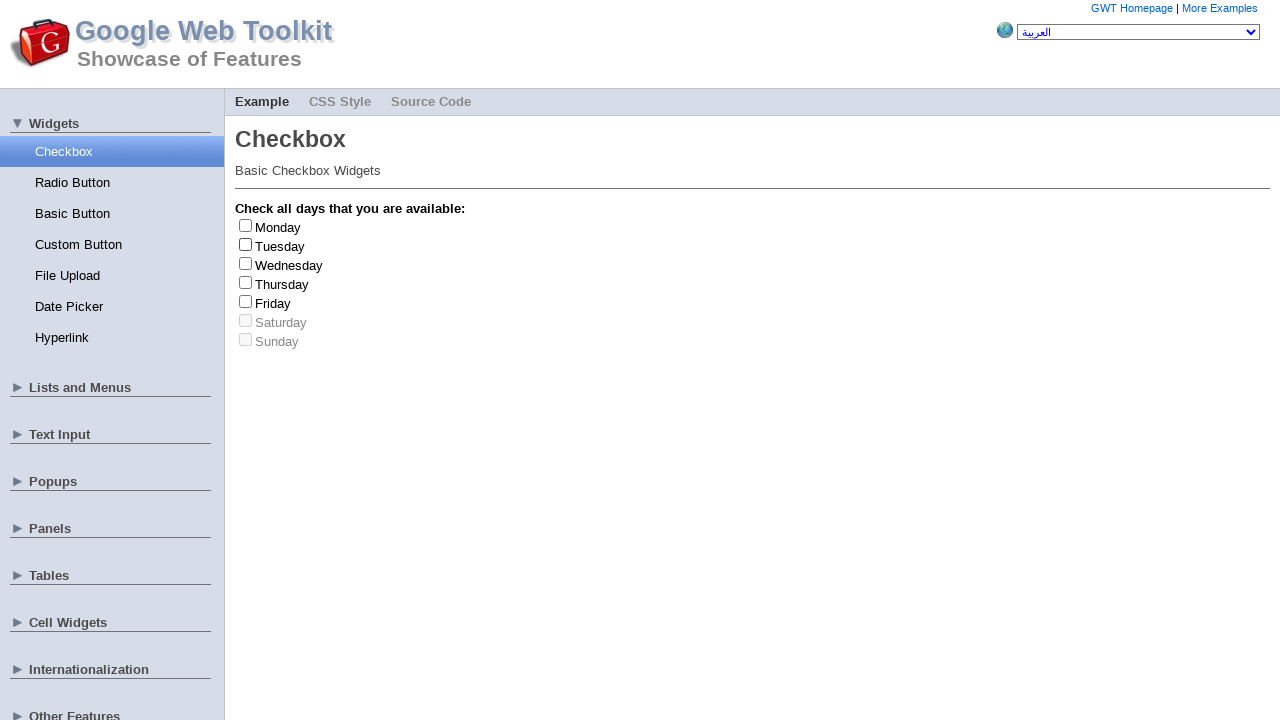

Selected checkbox at index 0
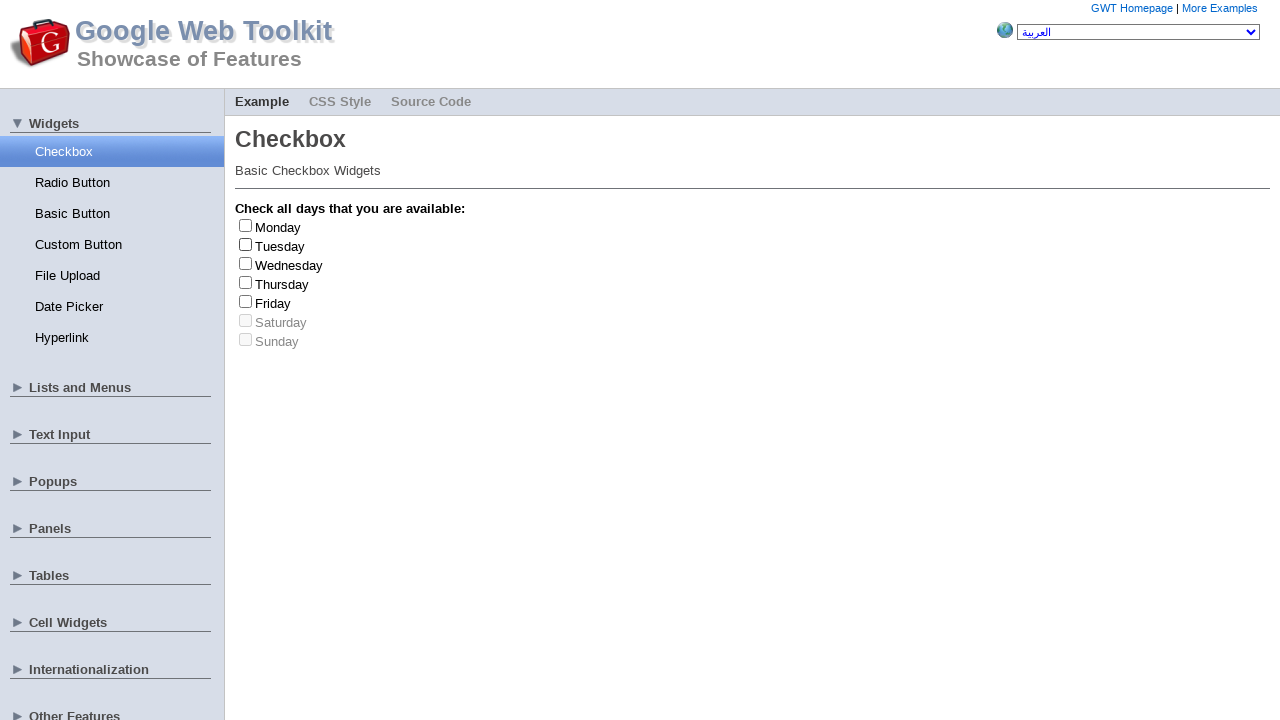

Located label text for checkbox at index 0
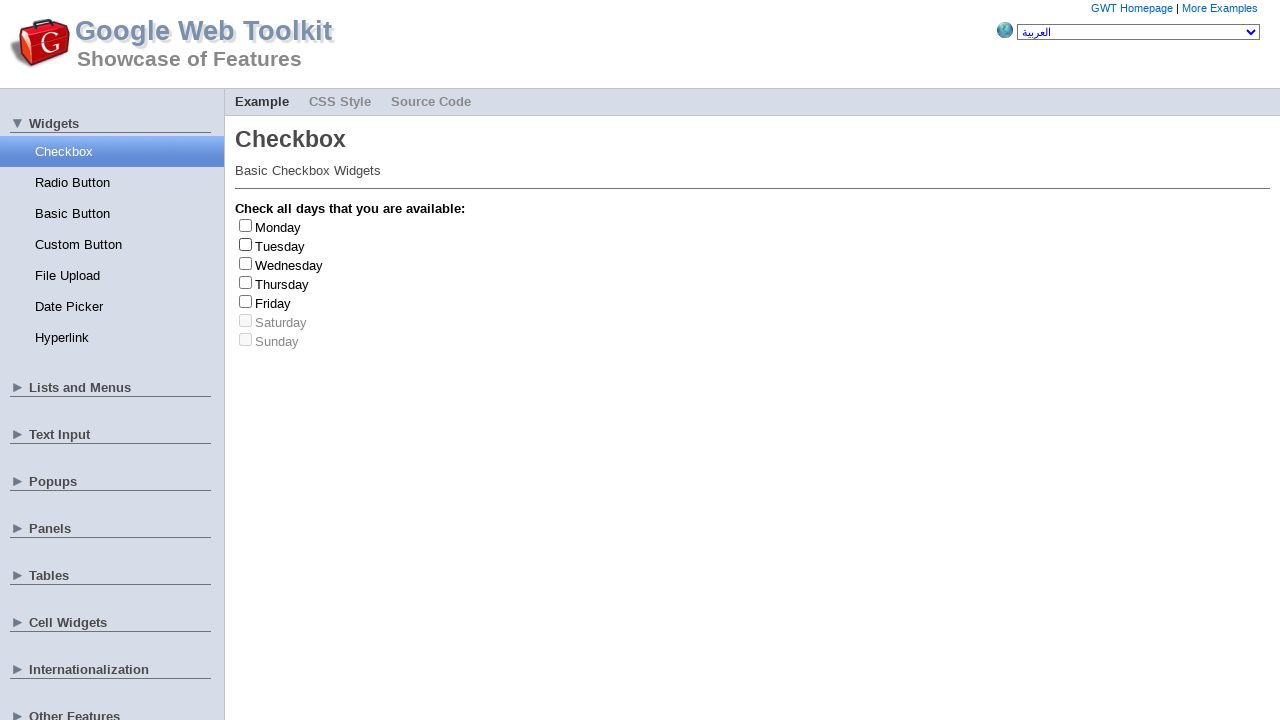

Clicked checkbox at index 0 at (246, 225) on xpath=//input[starts-with(@id,'gwt-debug-cwCheckBo')] >> nth=0
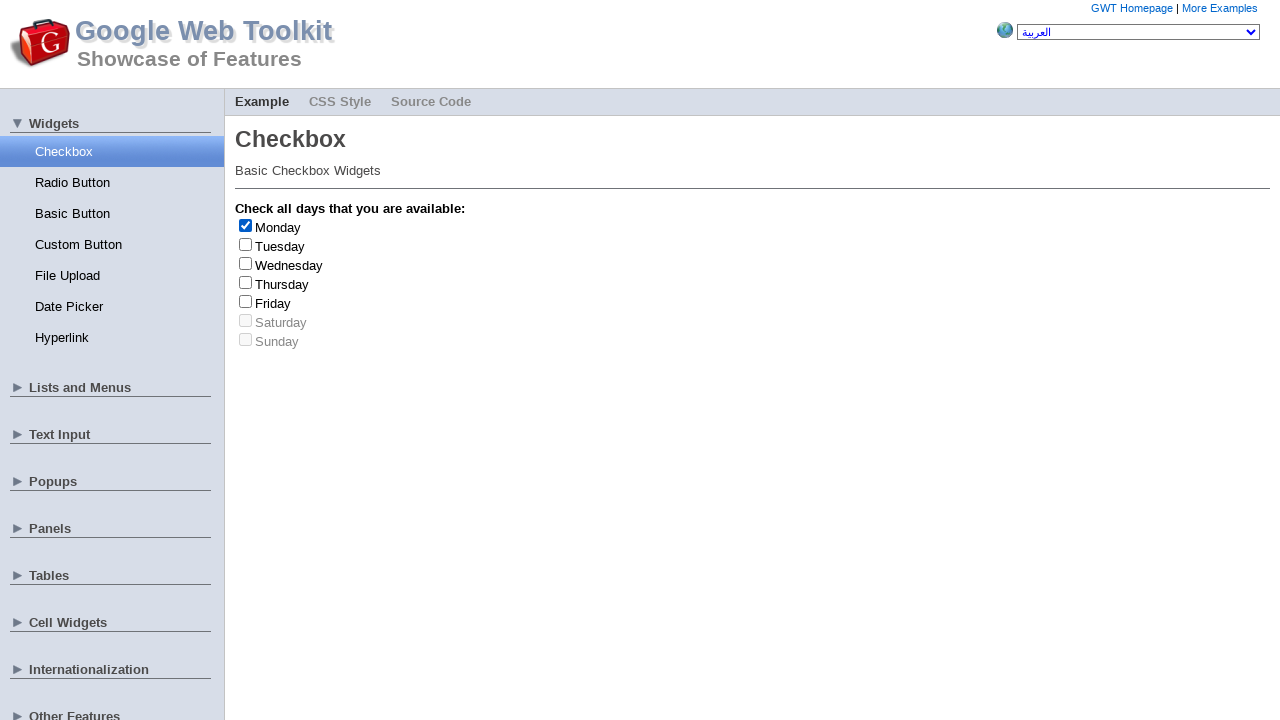

Retrieved checkbox label text: 'Monday'
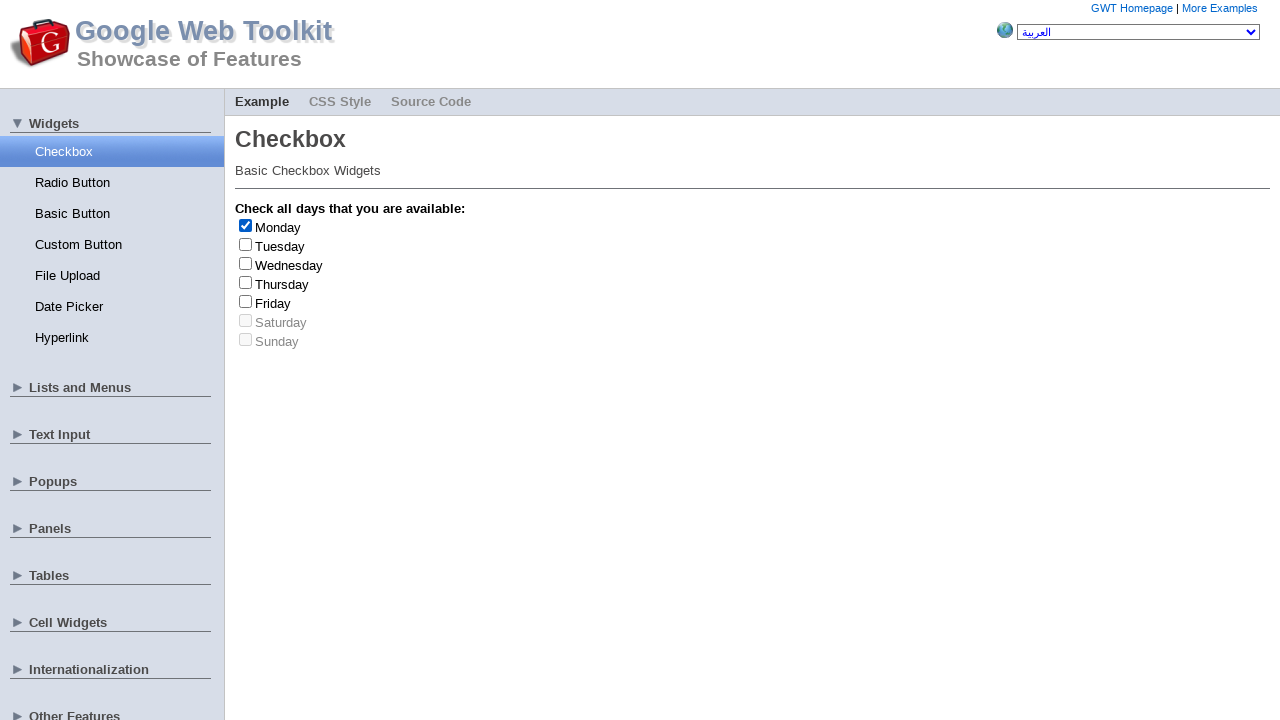

Clicked checkbox at index 0 again to uncheck at (246, 225) on xpath=//input[starts-with(@id,'gwt-debug-cwCheckBo')] >> nth=0
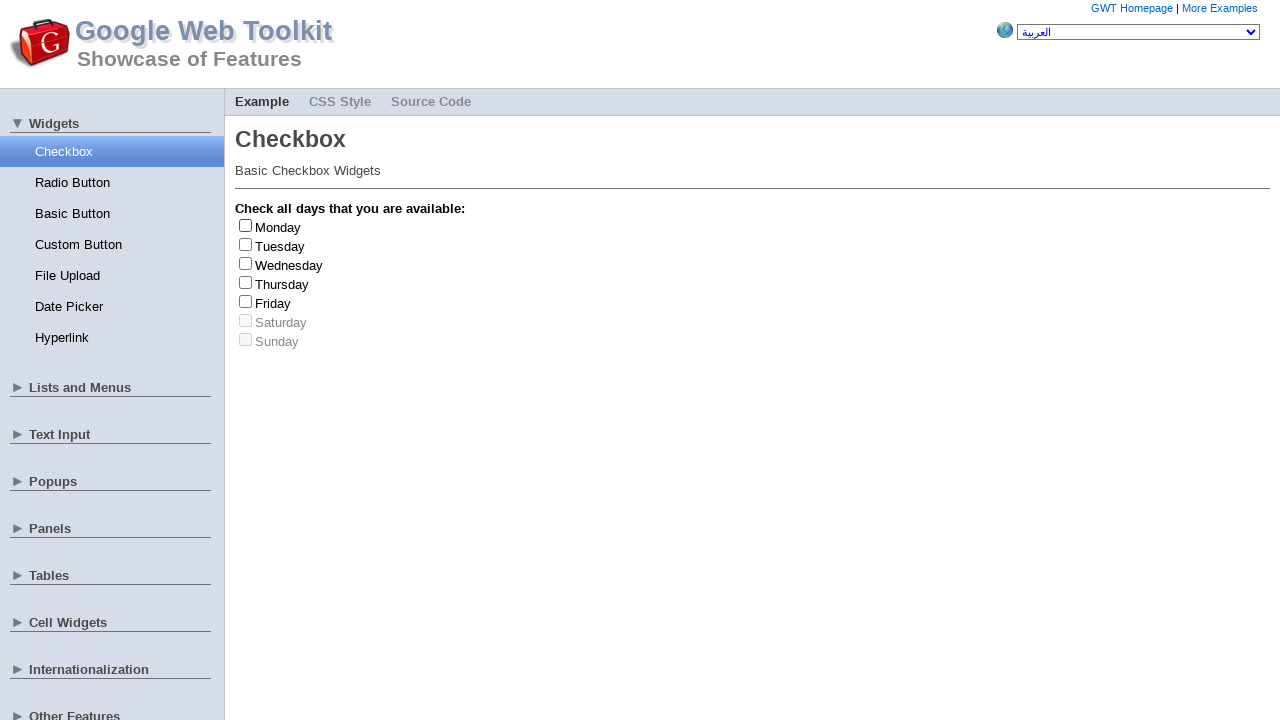

Generated random index 1 for checkbox selection
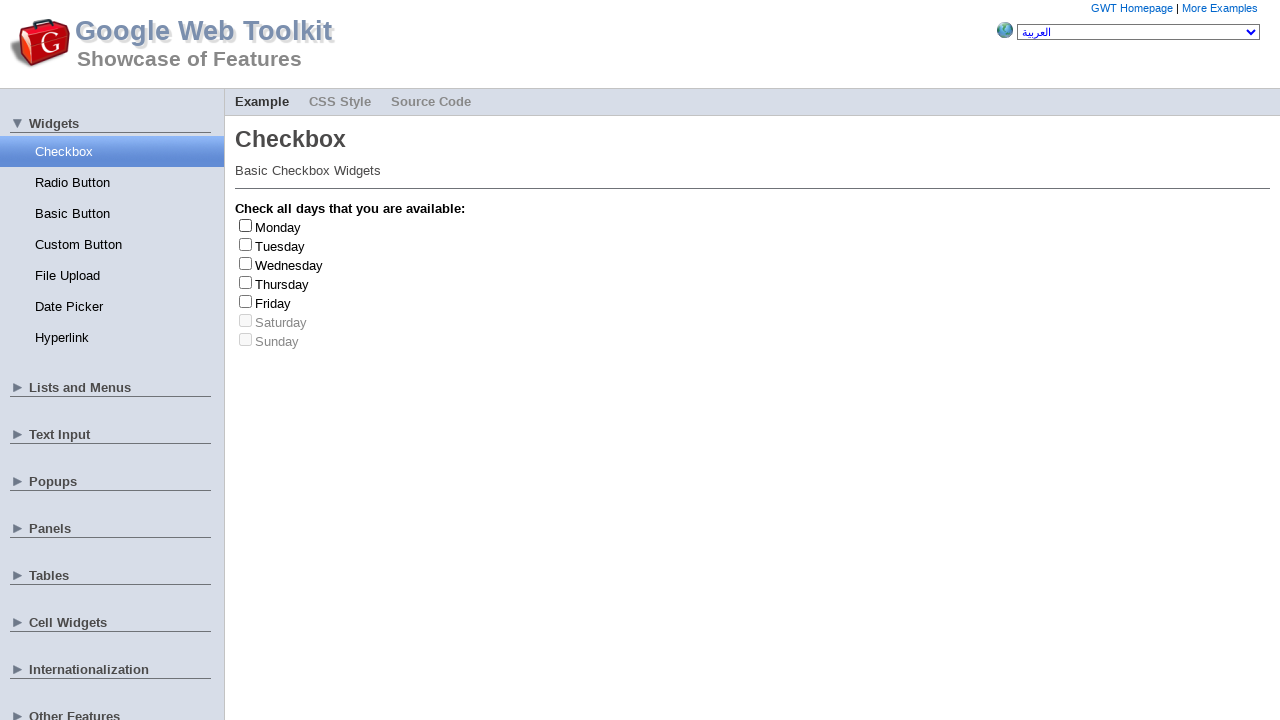

Selected checkbox at index 1
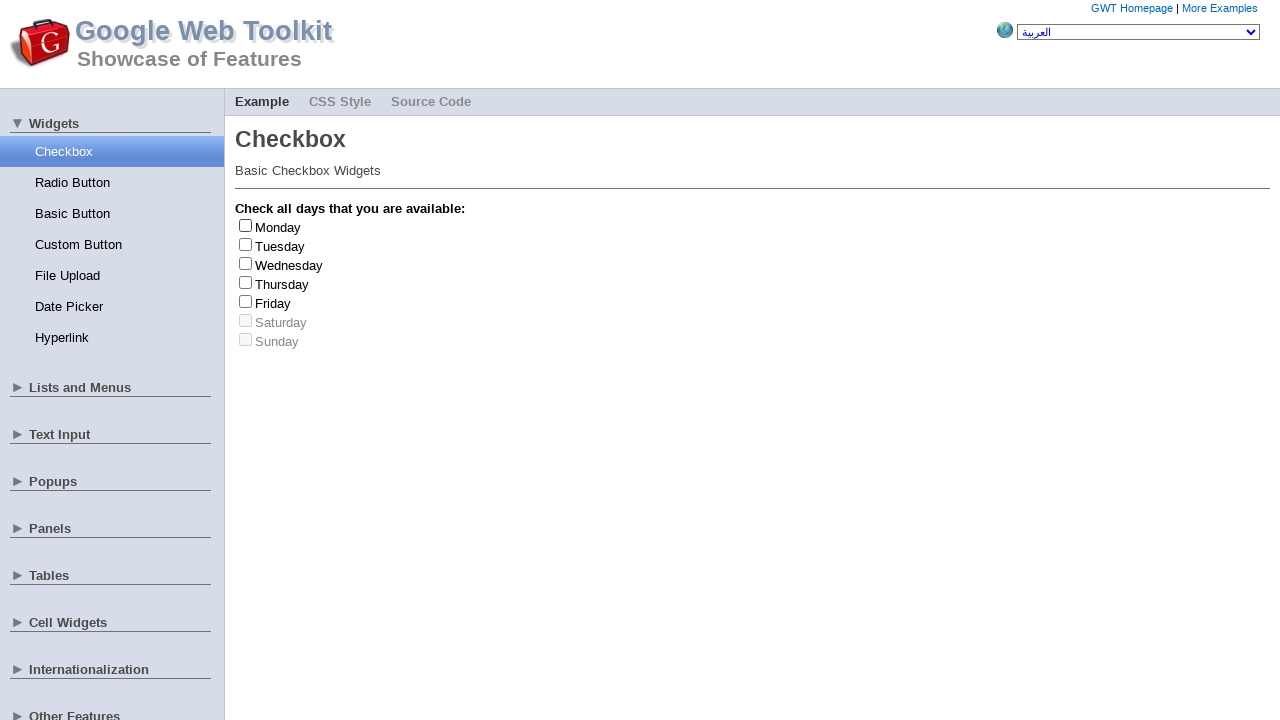

Located label text for checkbox at index 1
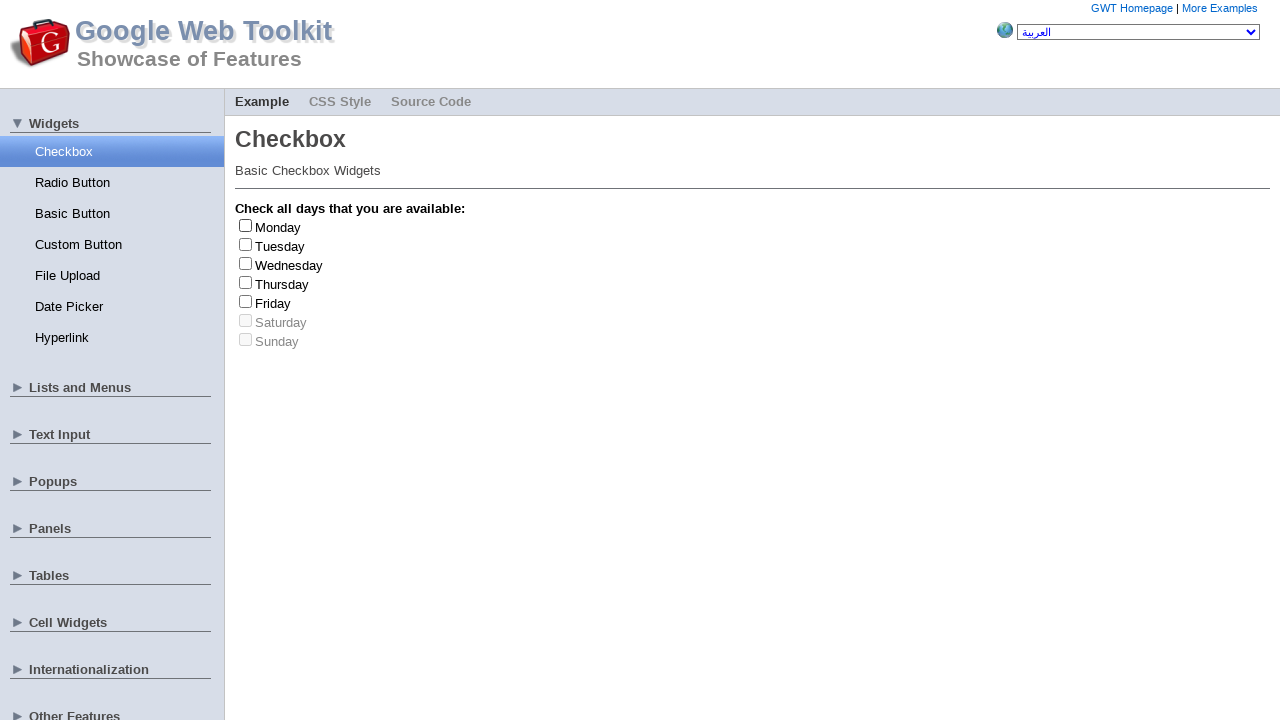

Clicked checkbox at index 1 at (246, 244) on xpath=//input[starts-with(@id,'gwt-debug-cwCheckBo')] >> nth=1
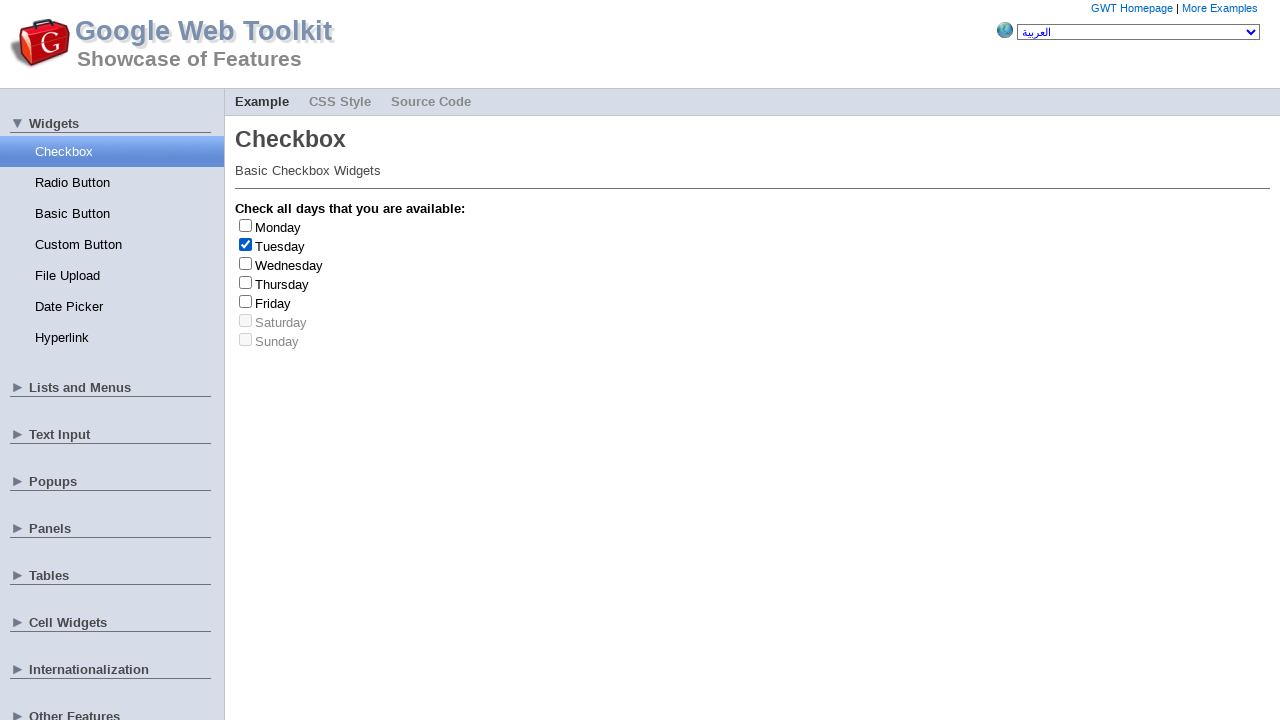

Retrieved checkbox label text: 'Tuesday'
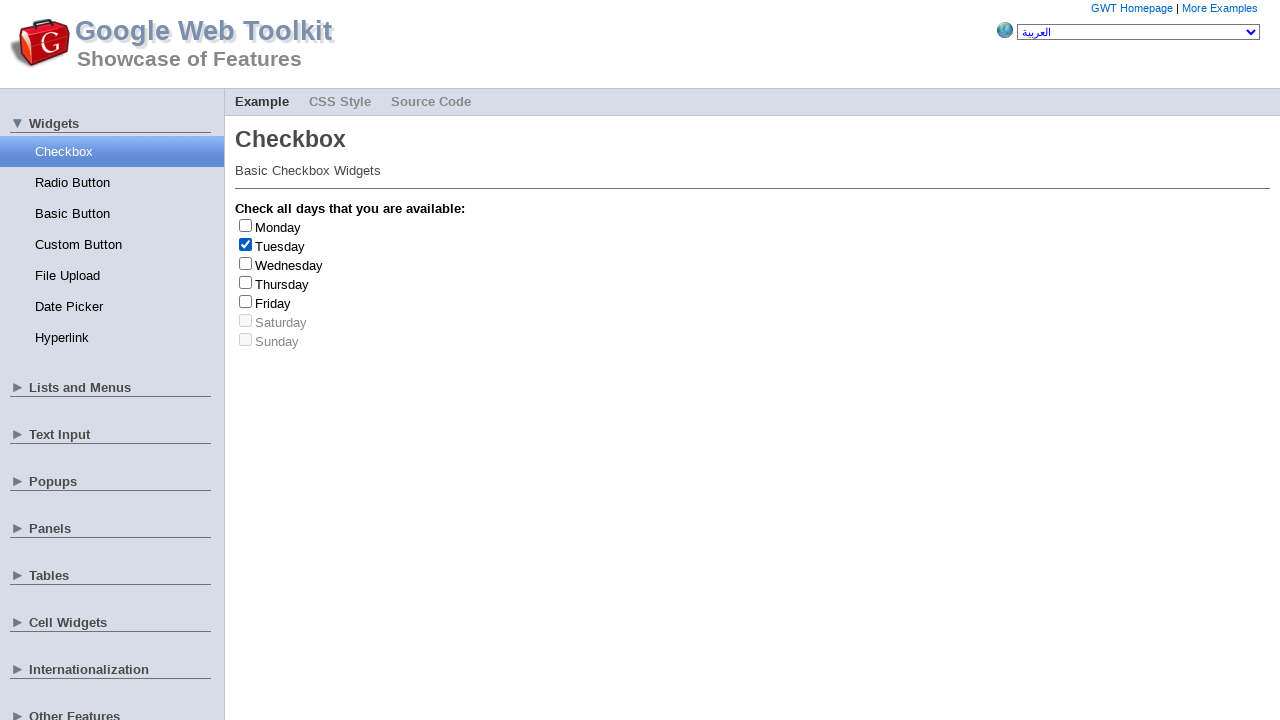

Clicked checkbox at index 1 again to uncheck at (246, 244) on xpath=//input[starts-with(@id,'gwt-debug-cwCheckBo')] >> nth=1
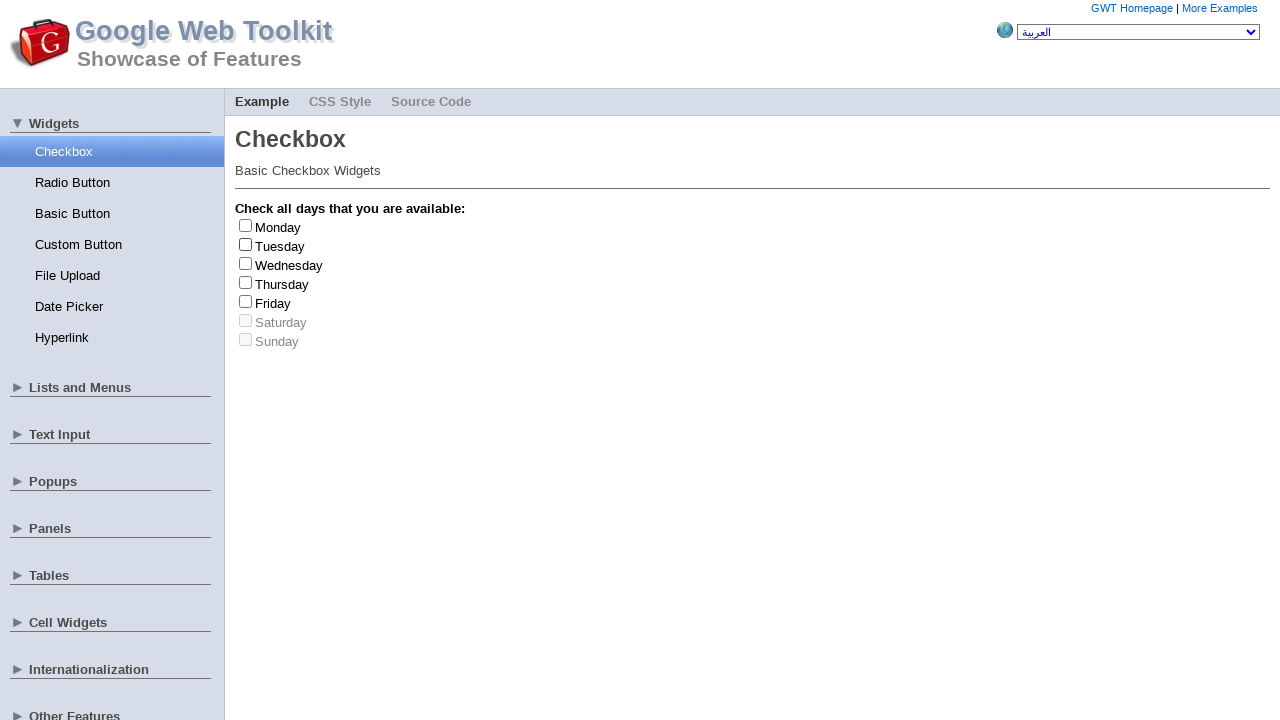

Generated random index 5 for checkbox selection
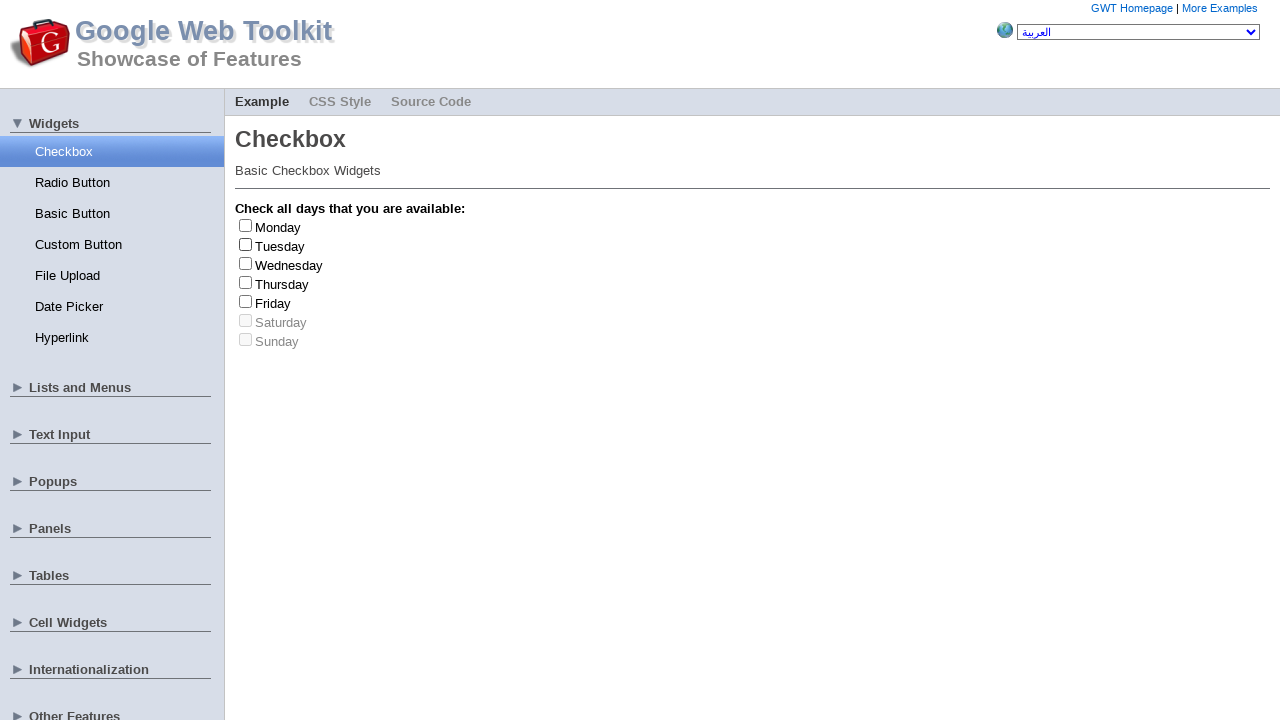

Selected checkbox at index 5
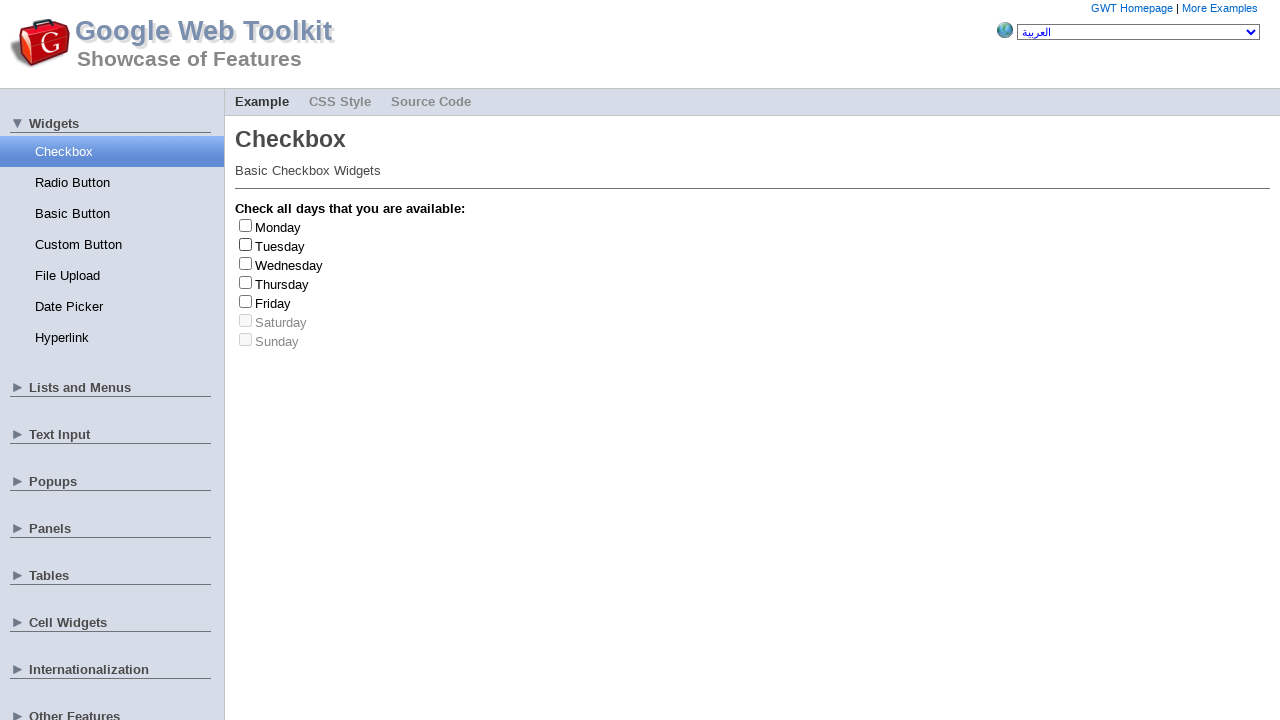

Checkbox at index 5 is disabled, skipping
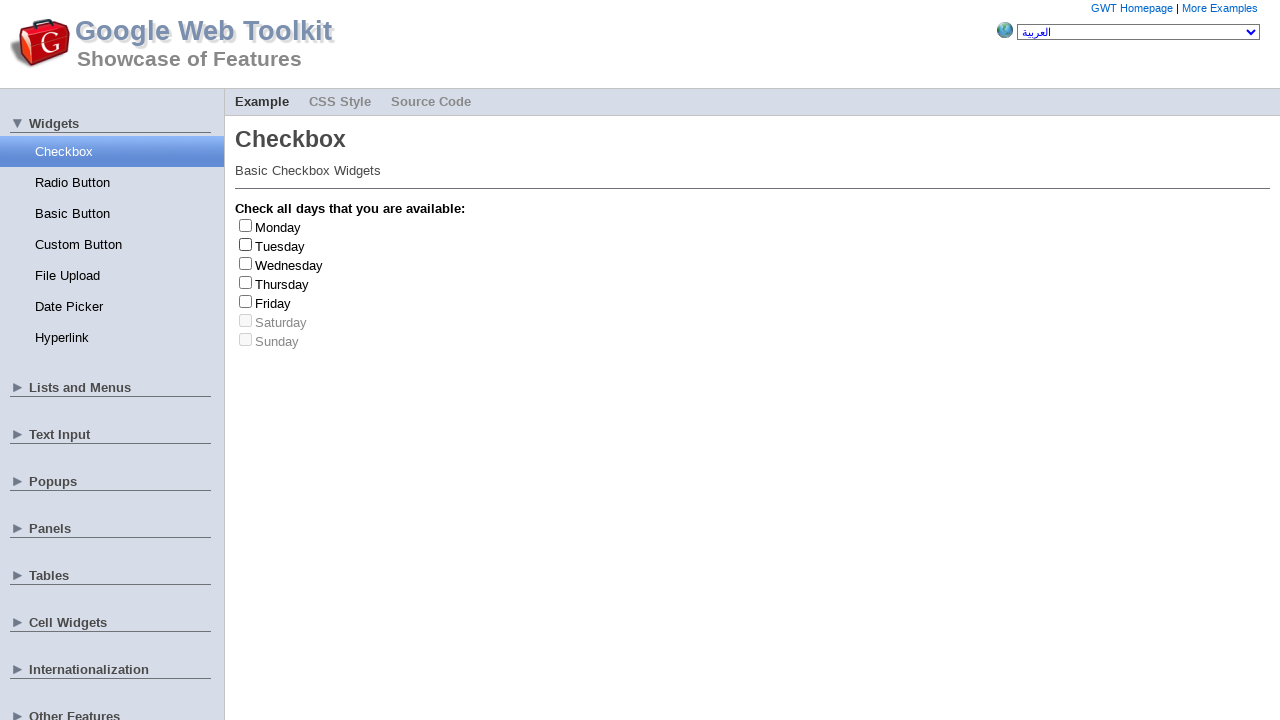

Generated random index 4 for checkbox selection
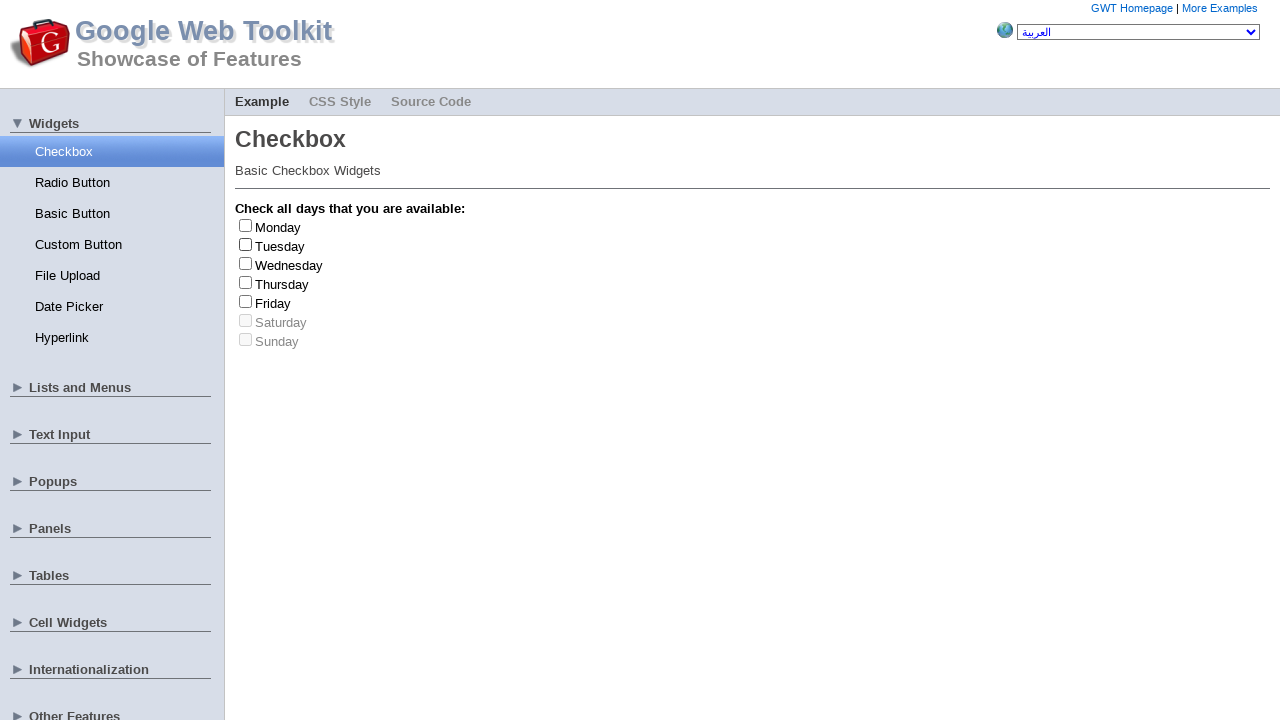

Selected checkbox at index 4
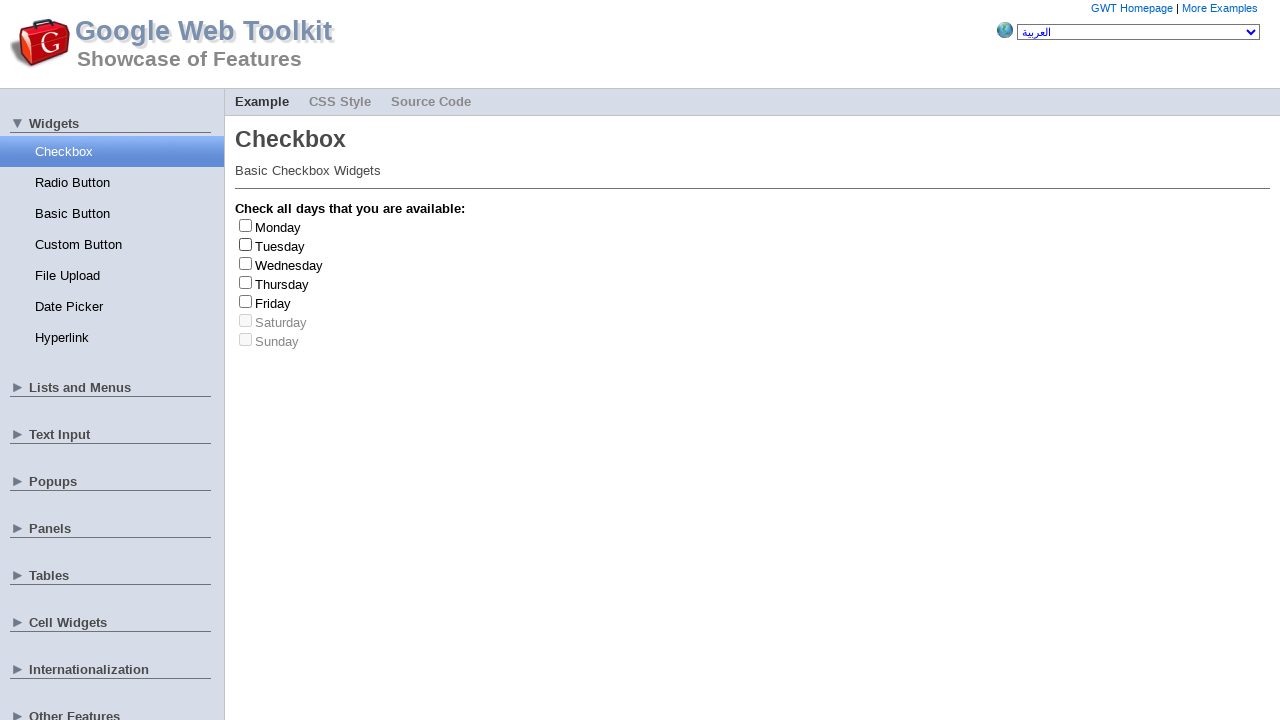

Located label text for checkbox at index 4
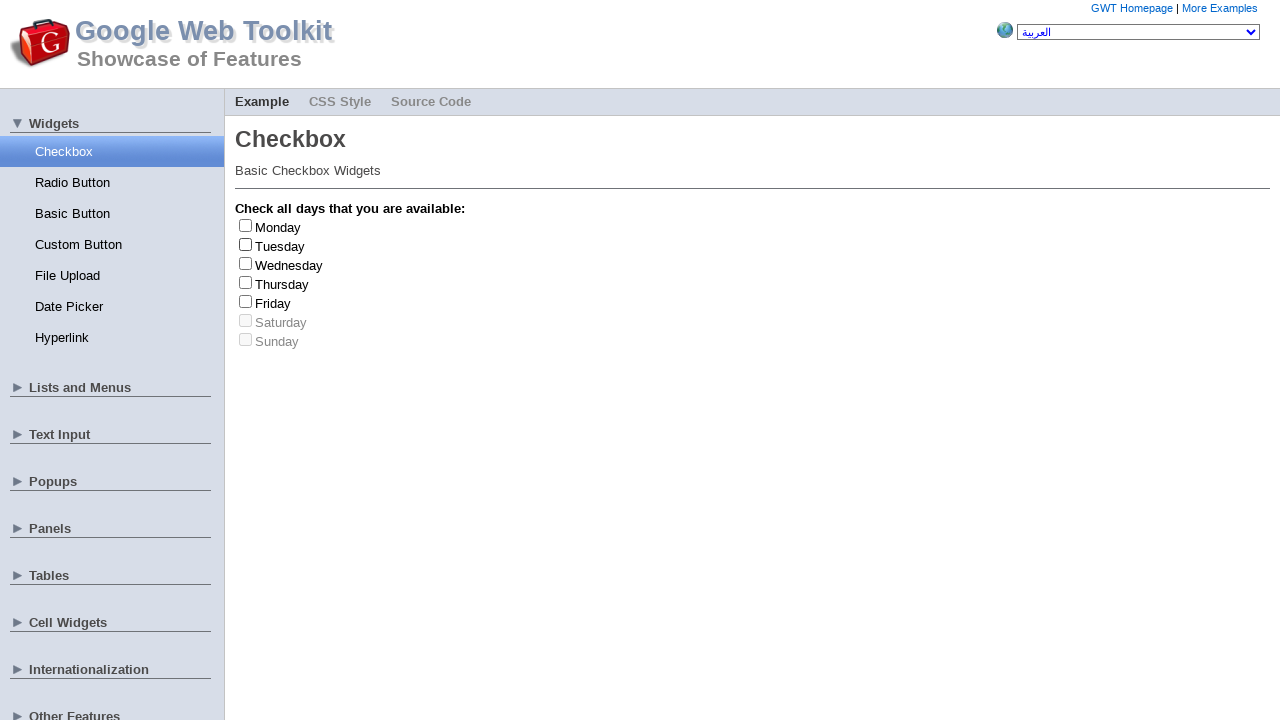

Clicked checkbox at index 4 at (246, 301) on xpath=//input[starts-with(@id,'gwt-debug-cwCheckBo')] >> nth=4
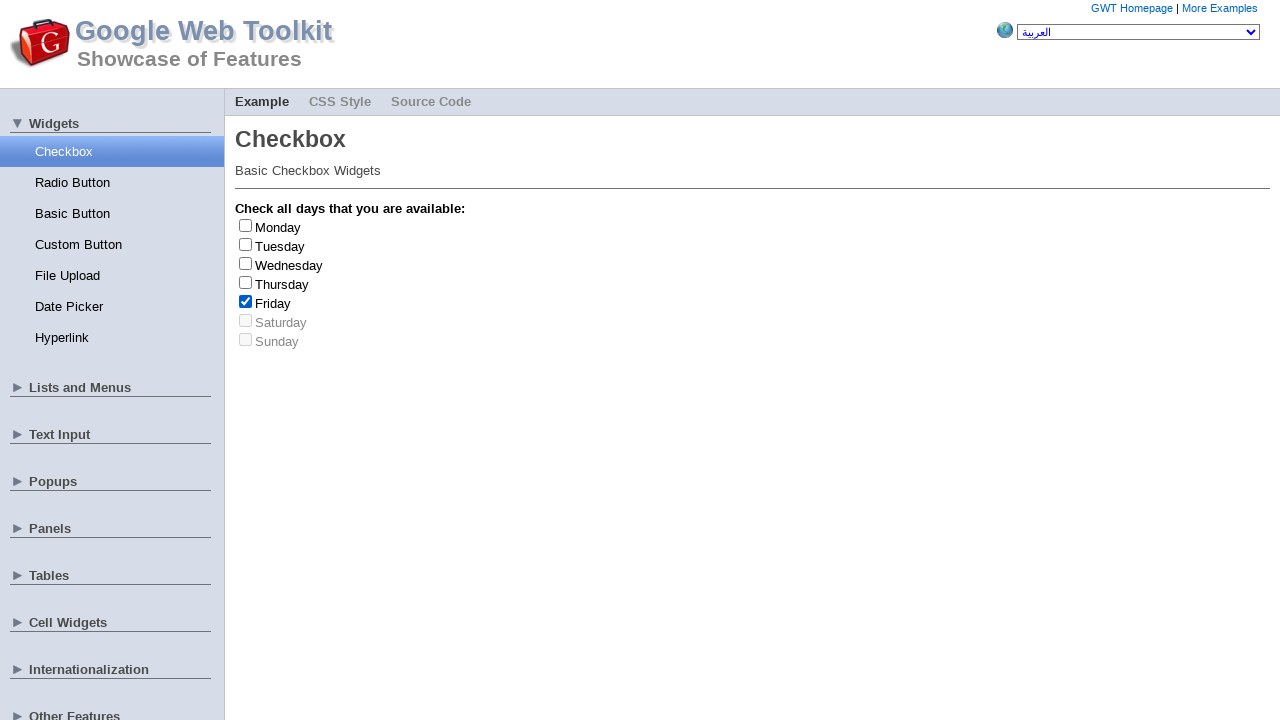

Retrieved checkbox label text: 'Friday'
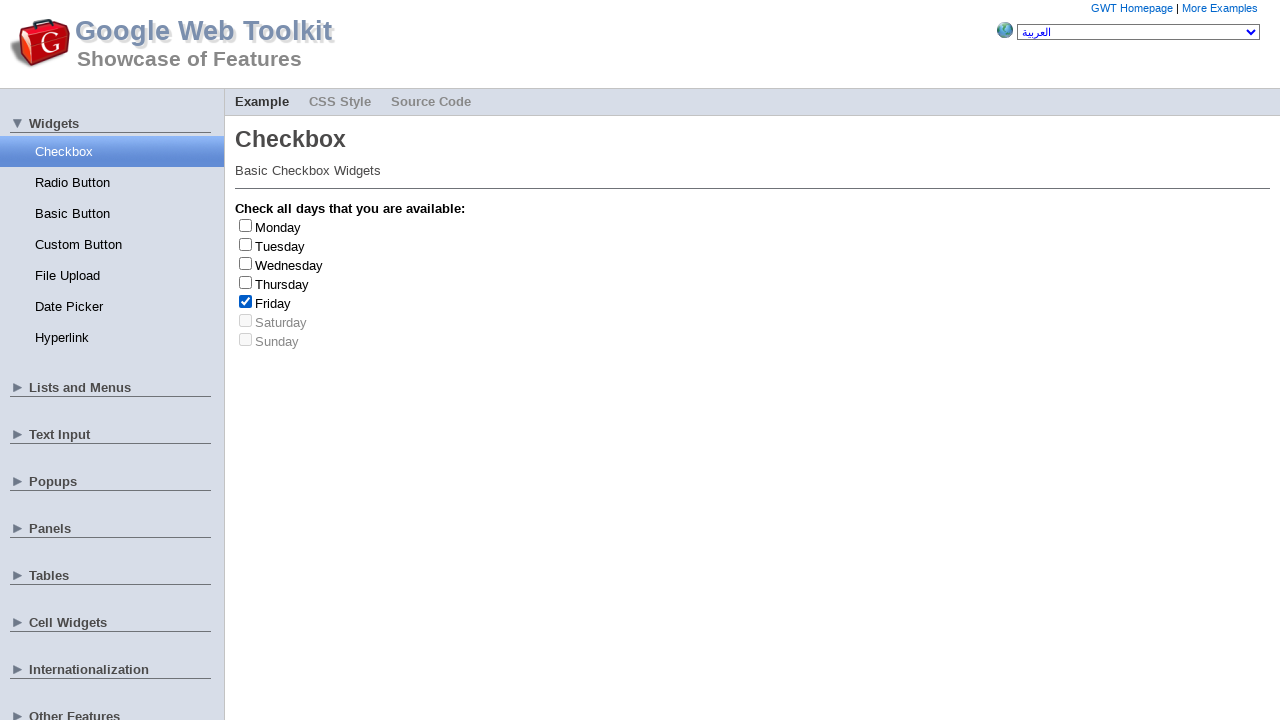

Clicked checkbox at index 4 again to uncheck at (246, 301) on xpath=//input[starts-with(@id,'gwt-debug-cwCheckBo')] >> nth=4
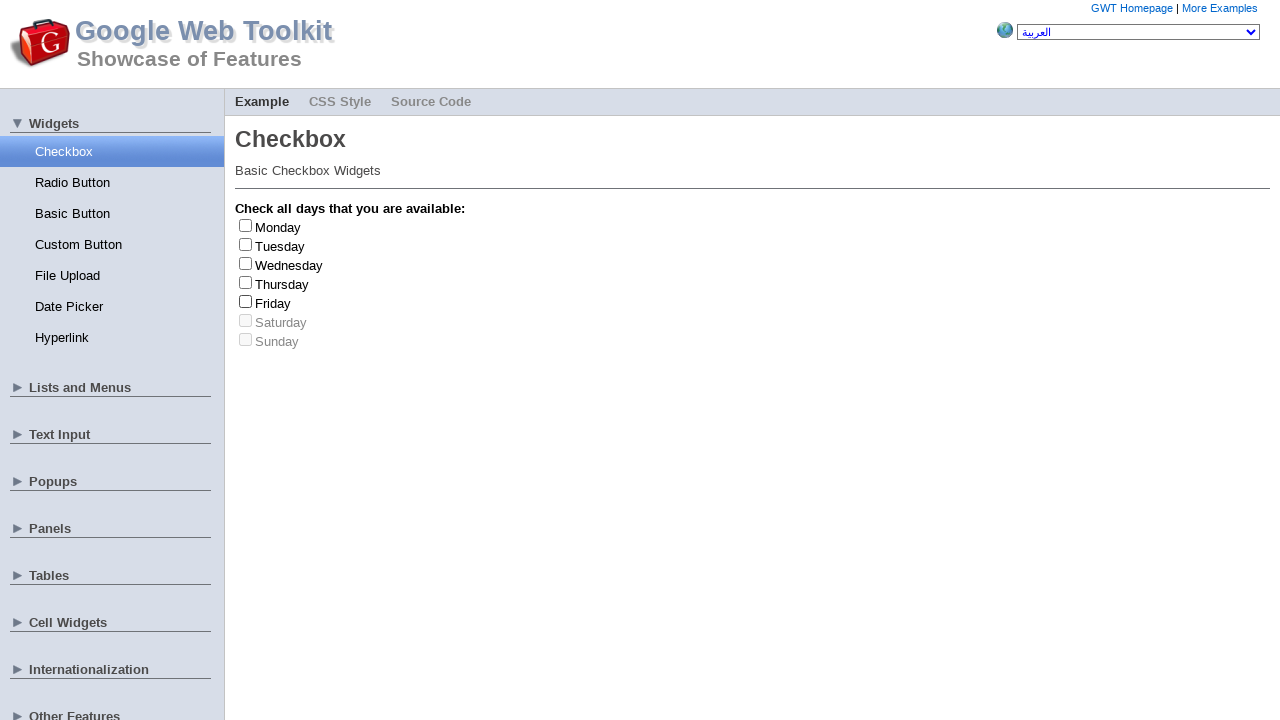

Friday checkbox clicked - count is now 2/3
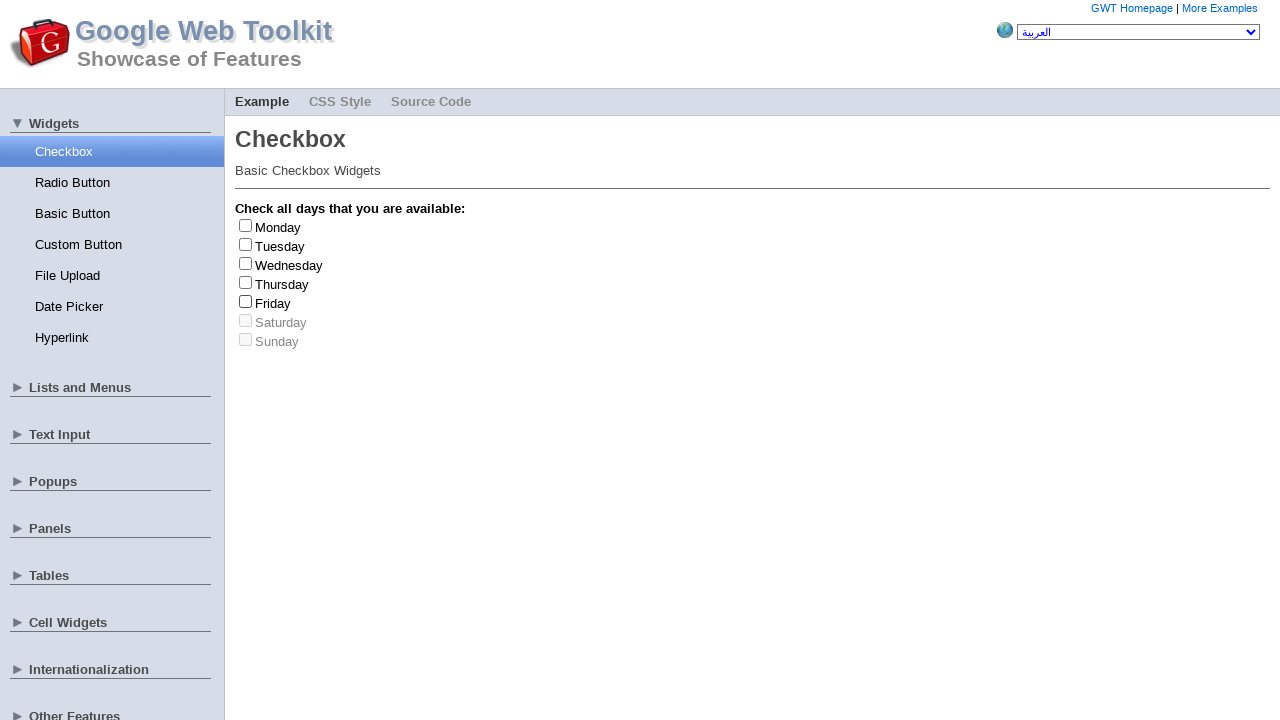

Generated random index 5 for checkbox selection
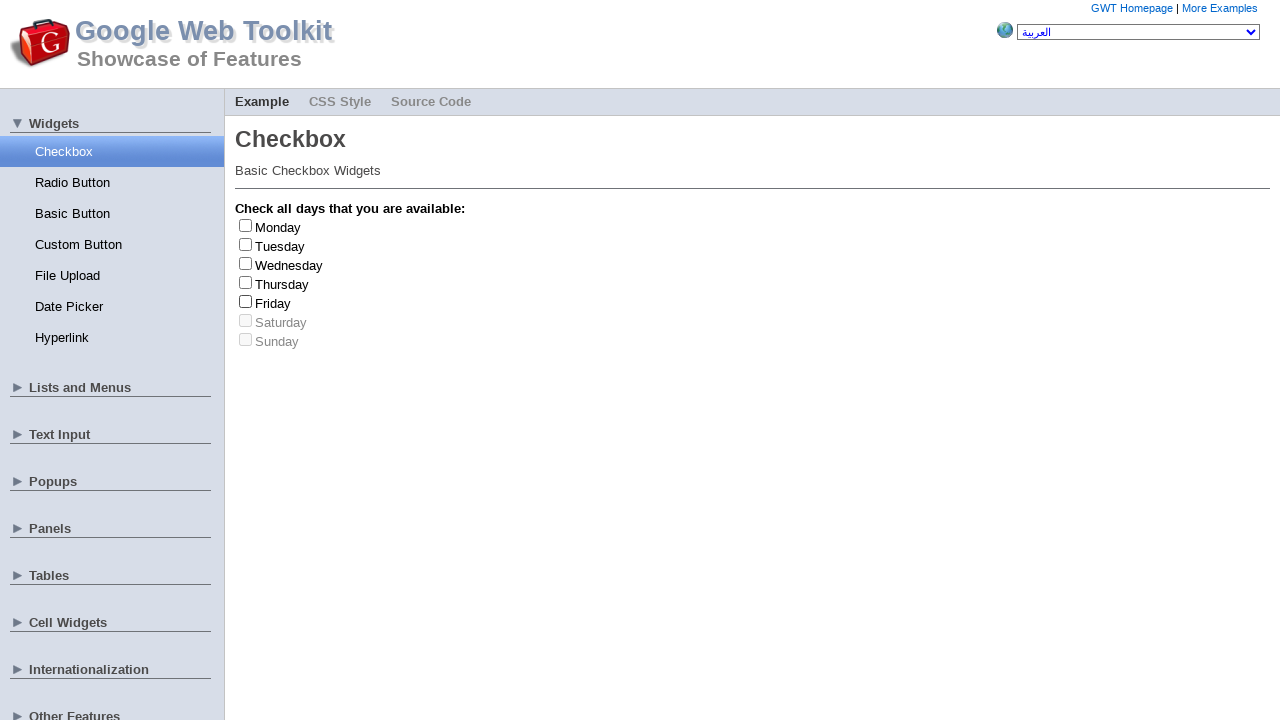

Selected checkbox at index 5
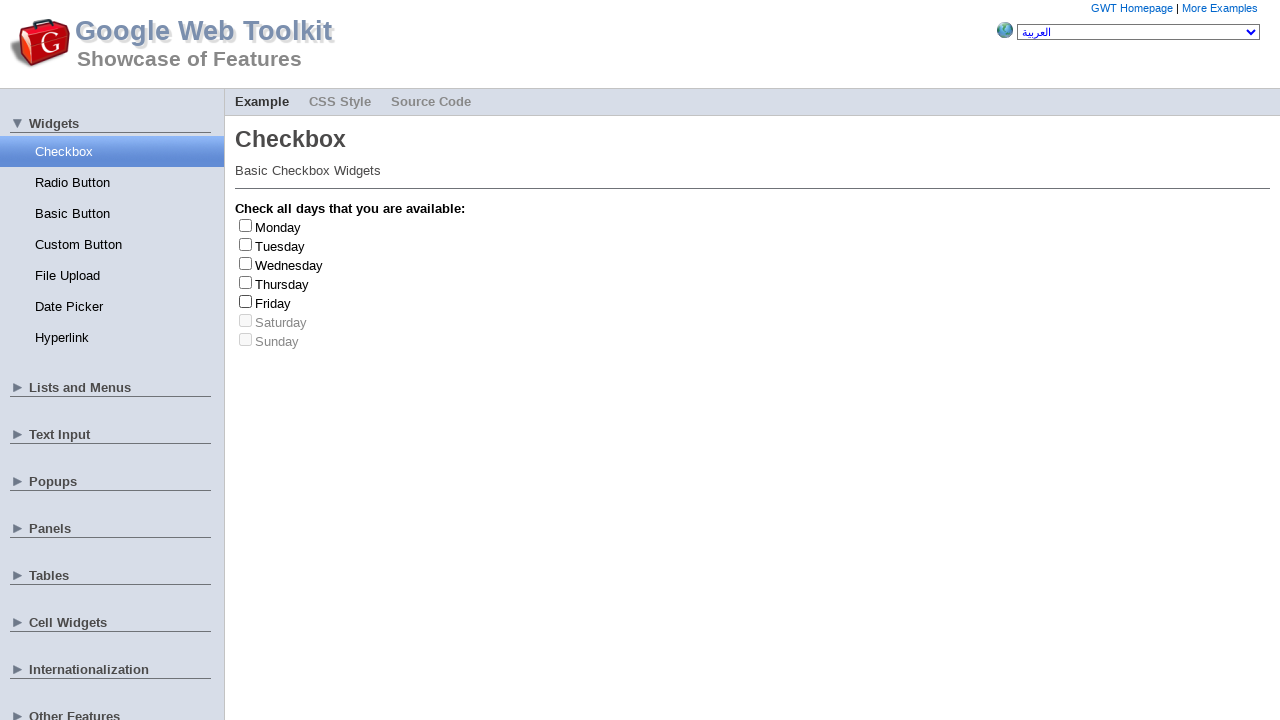

Checkbox at index 5 is disabled, skipping
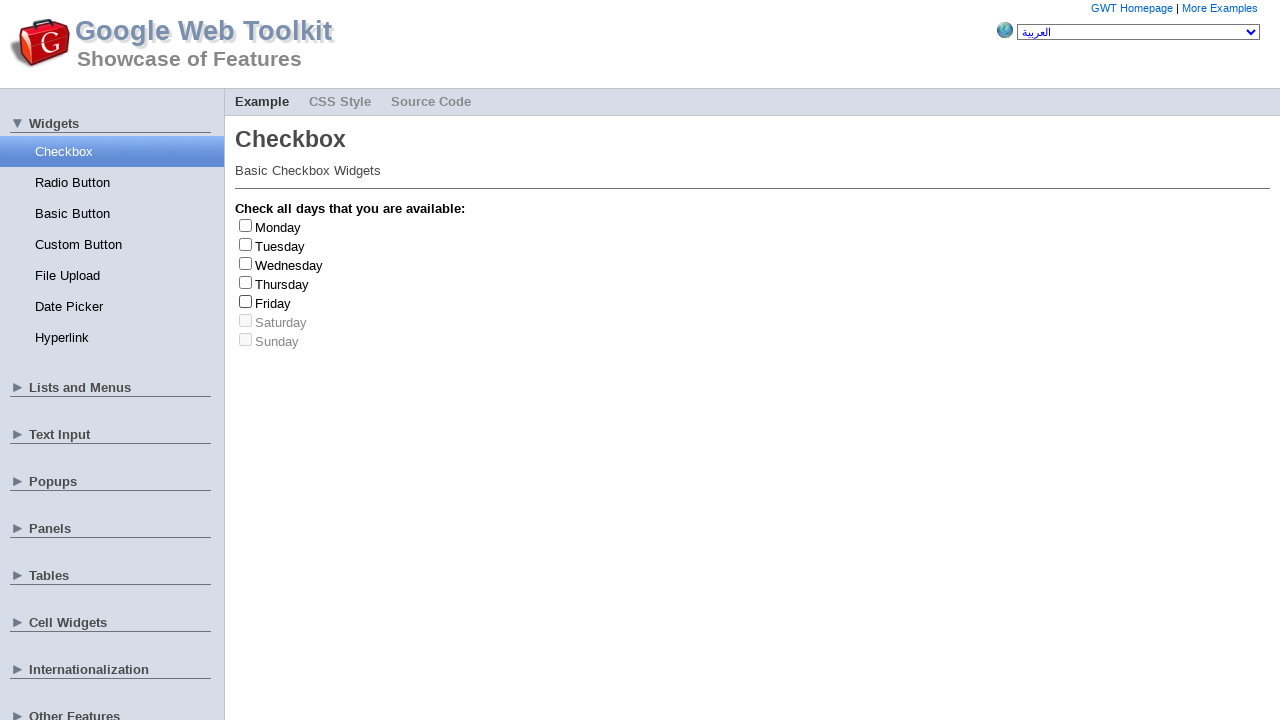

Generated random index 3 for checkbox selection
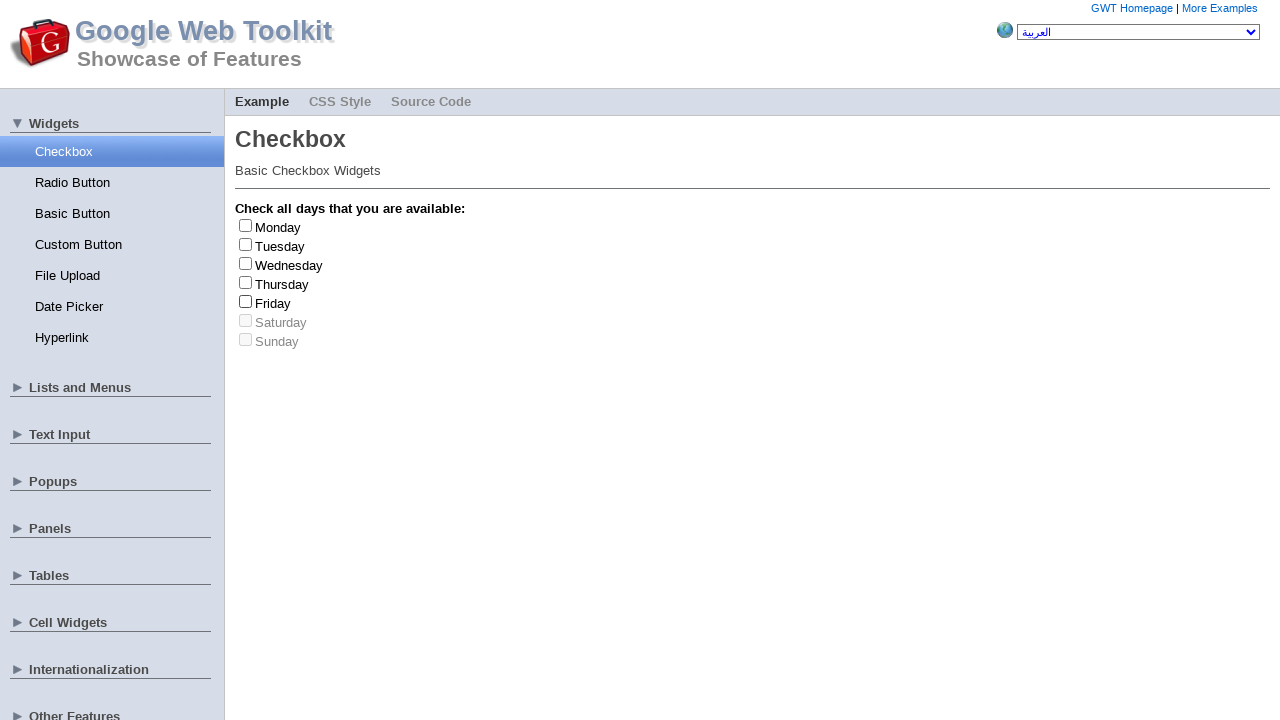

Selected checkbox at index 3
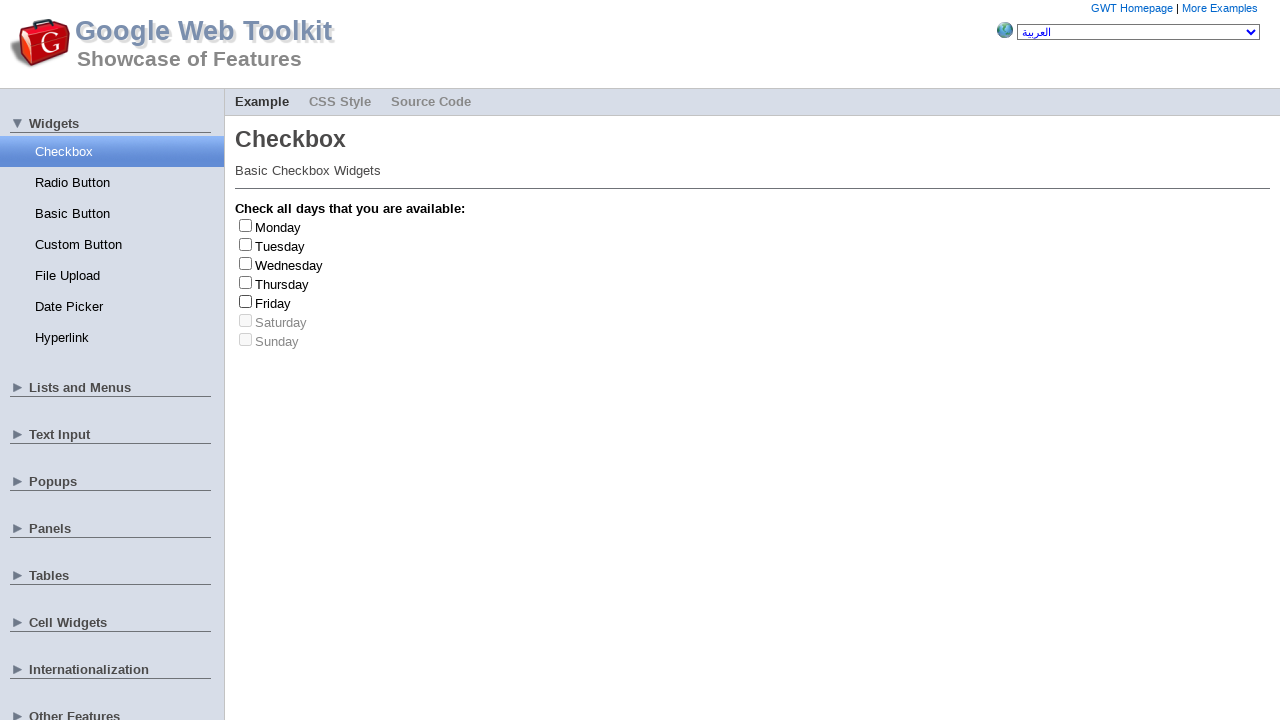

Located label text for checkbox at index 3
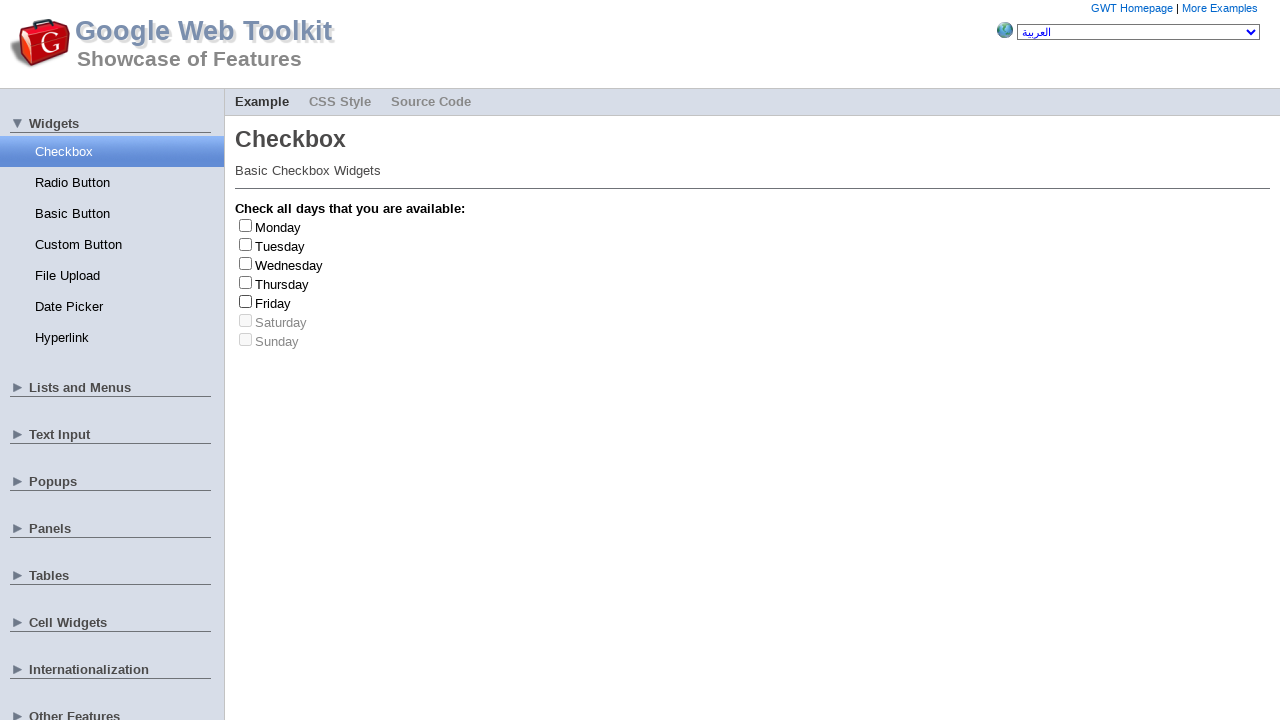

Clicked checkbox at index 3 at (246, 282) on xpath=//input[starts-with(@id,'gwt-debug-cwCheckBo')] >> nth=3
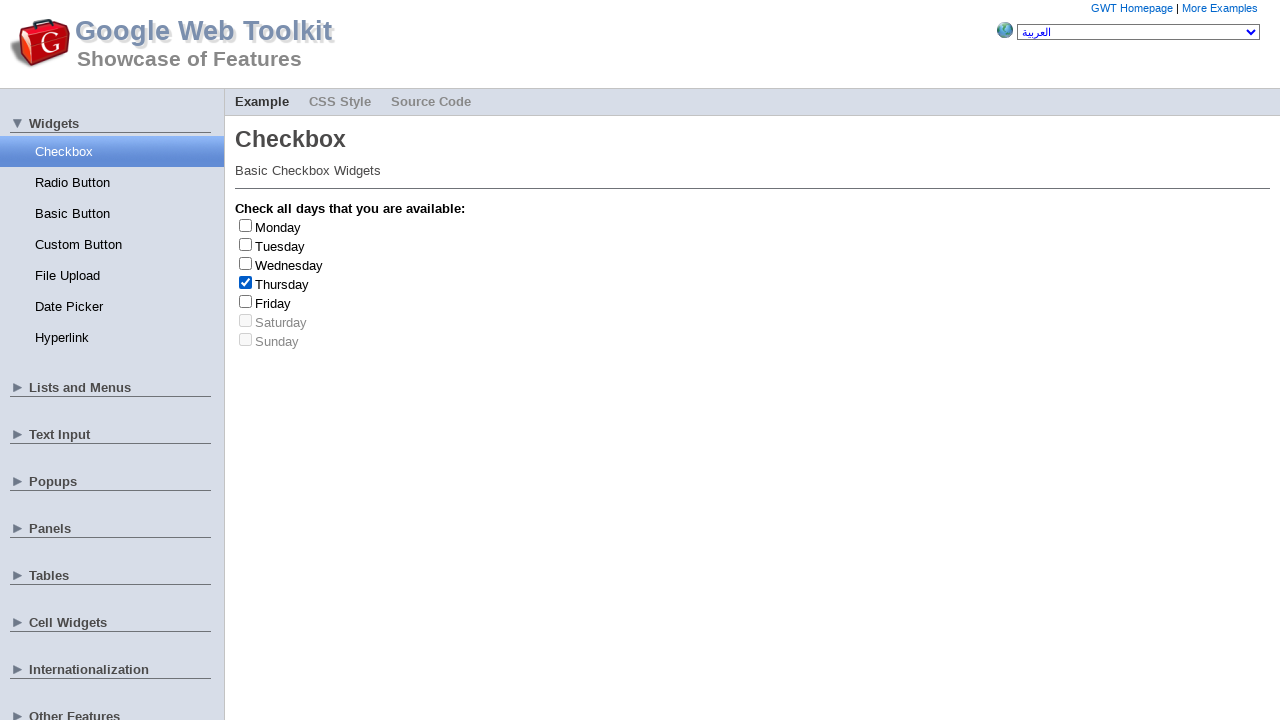

Retrieved checkbox label text: 'Thursday'
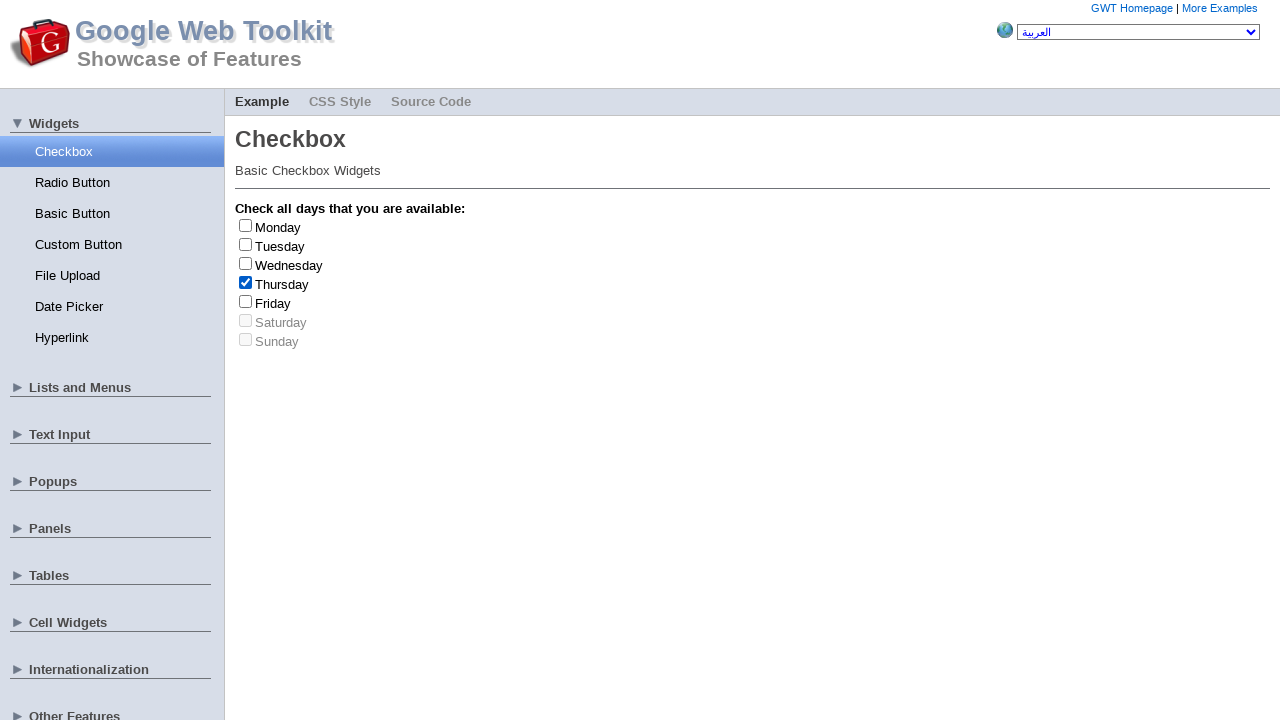

Clicked checkbox at index 3 again to uncheck at (246, 282) on xpath=//input[starts-with(@id,'gwt-debug-cwCheckBo')] >> nth=3
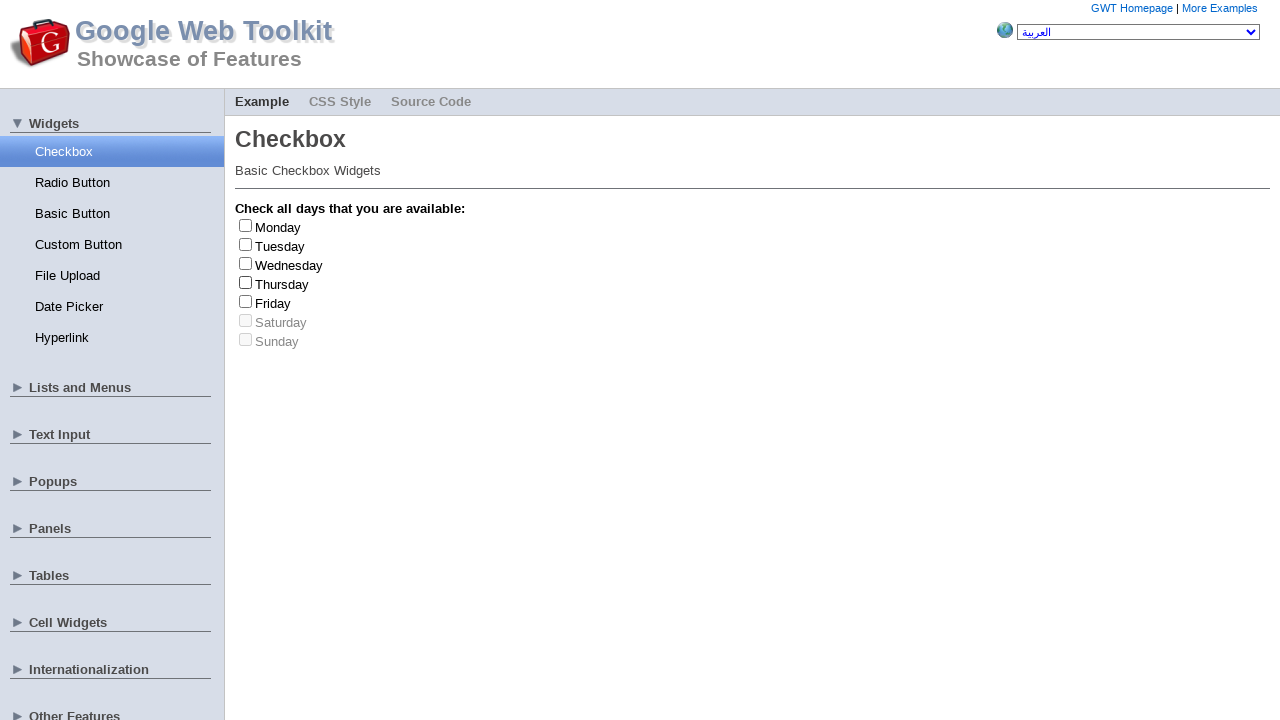

Generated random index 5 for checkbox selection
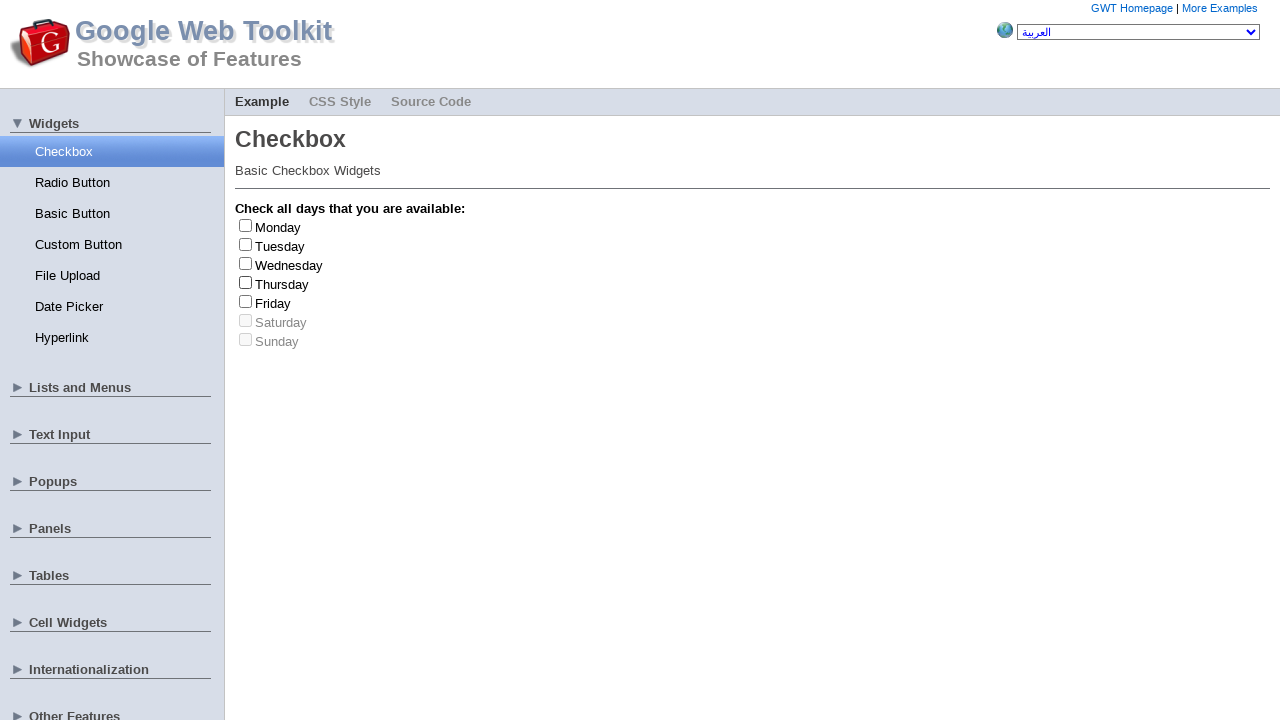

Selected checkbox at index 5
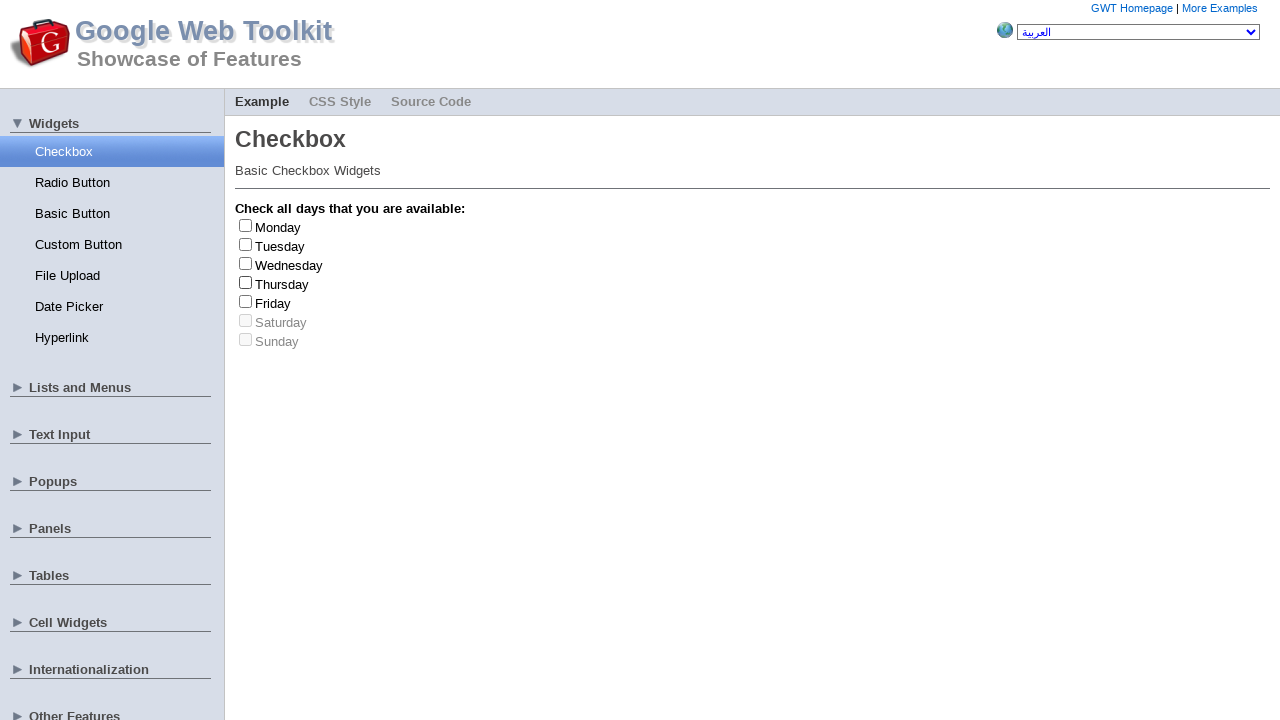

Checkbox at index 5 is disabled, skipping
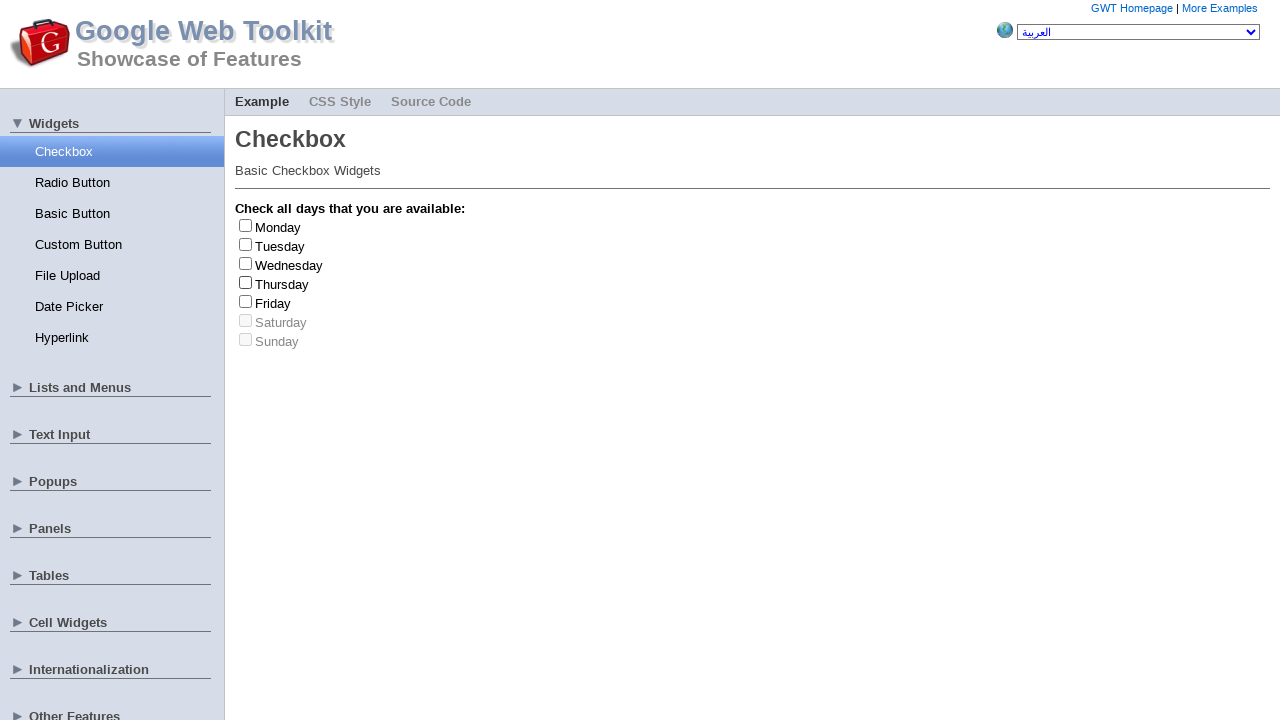

Generated random index 3 for checkbox selection
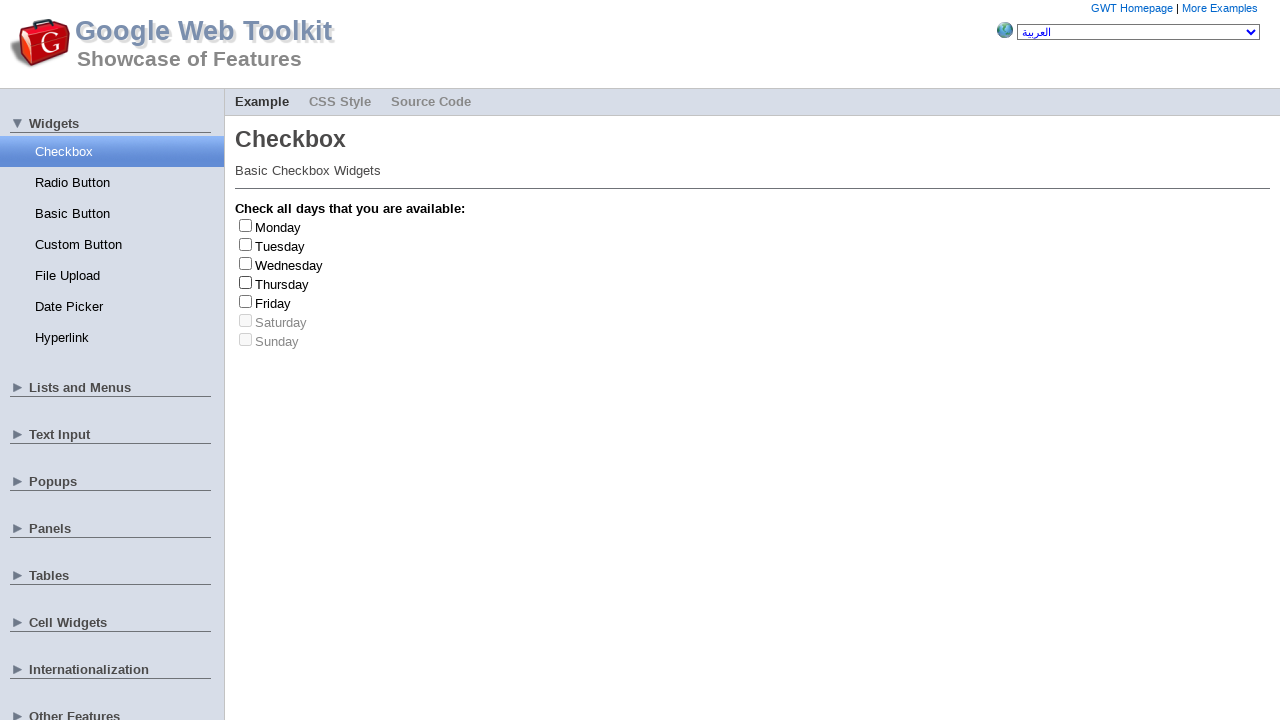

Selected checkbox at index 3
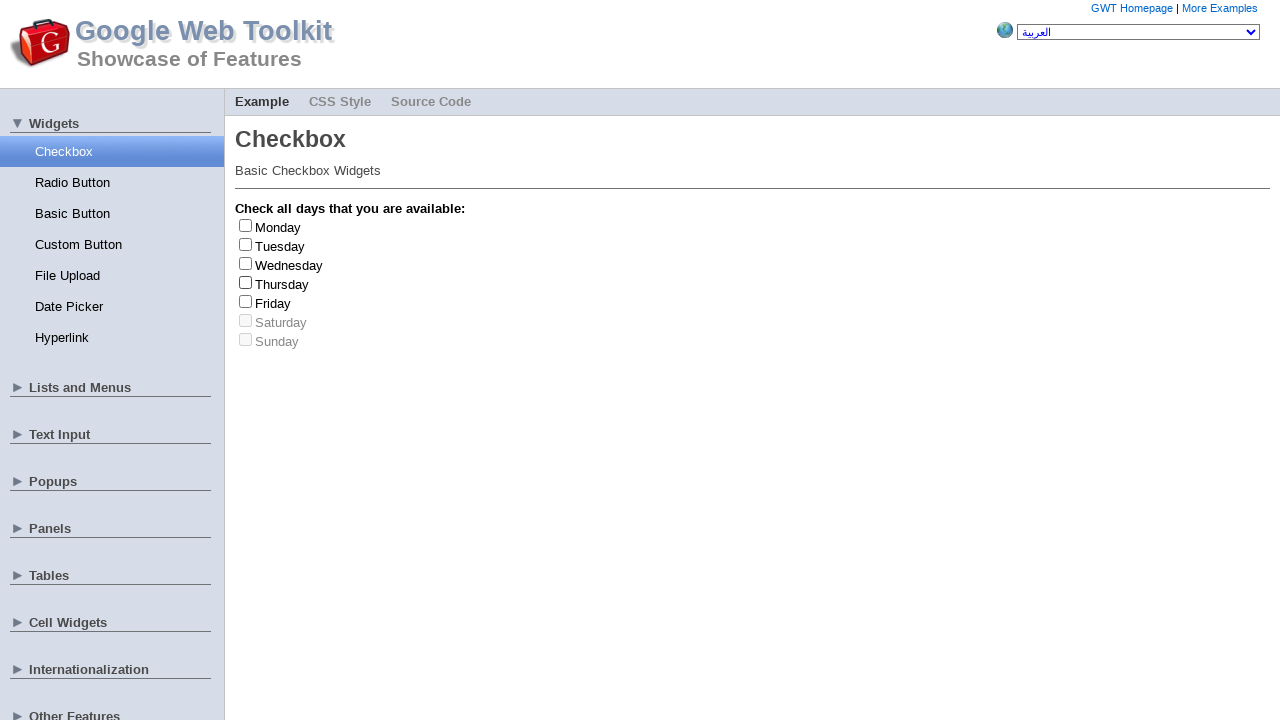

Located label text for checkbox at index 3
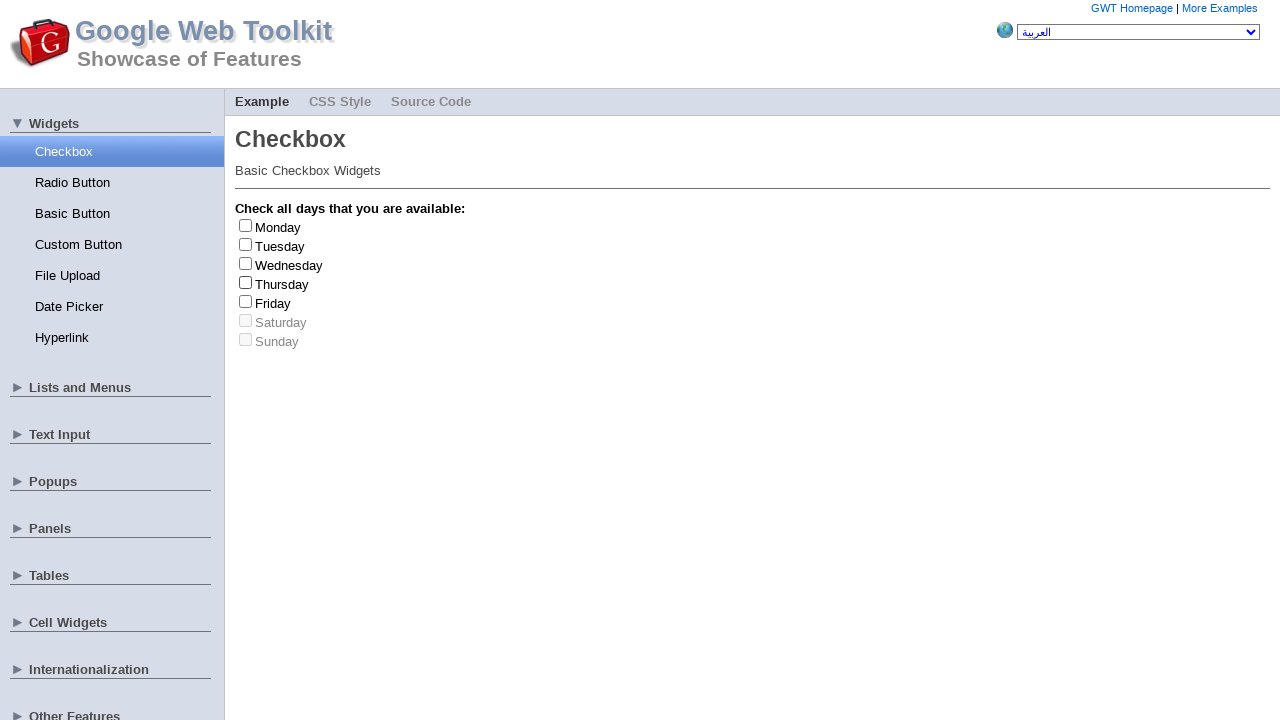

Clicked checkbox at index 3 at (246, 282) on xpath=//input[starts-with(@id,'gwt-debug-cwCheckBo')] >> nth=3
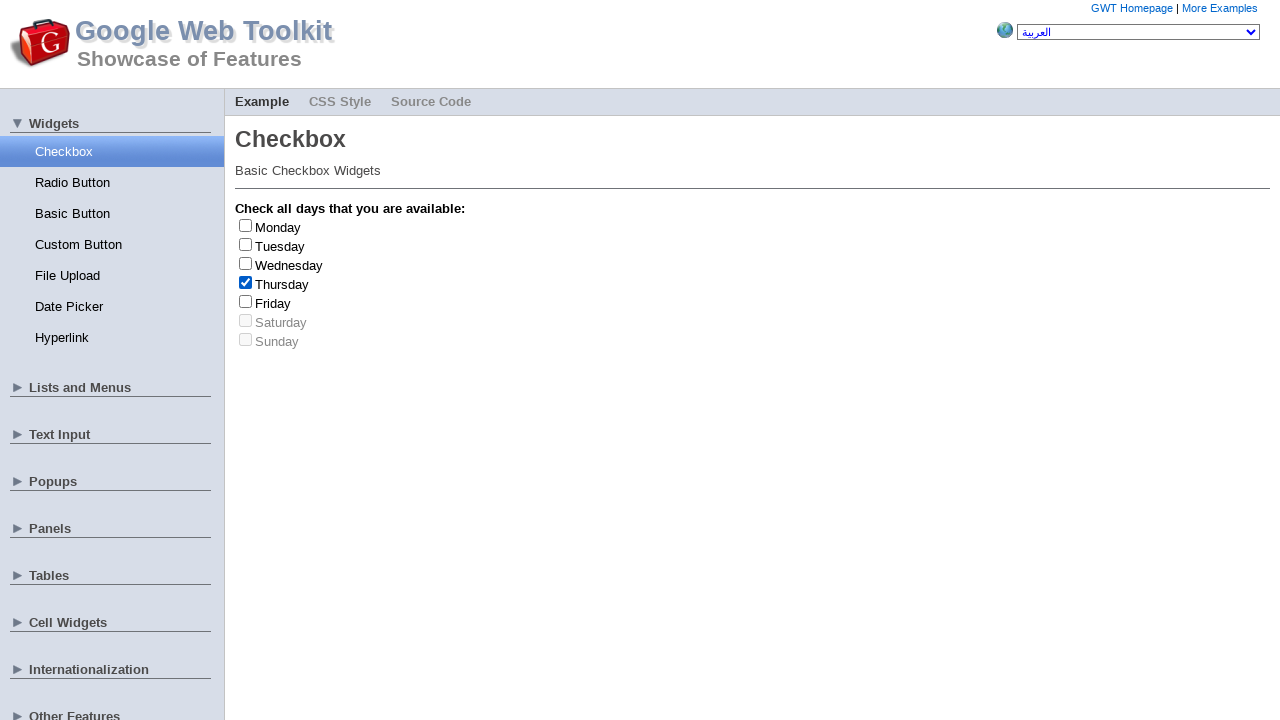

Retrieved checkbox label text: 'Thursday'
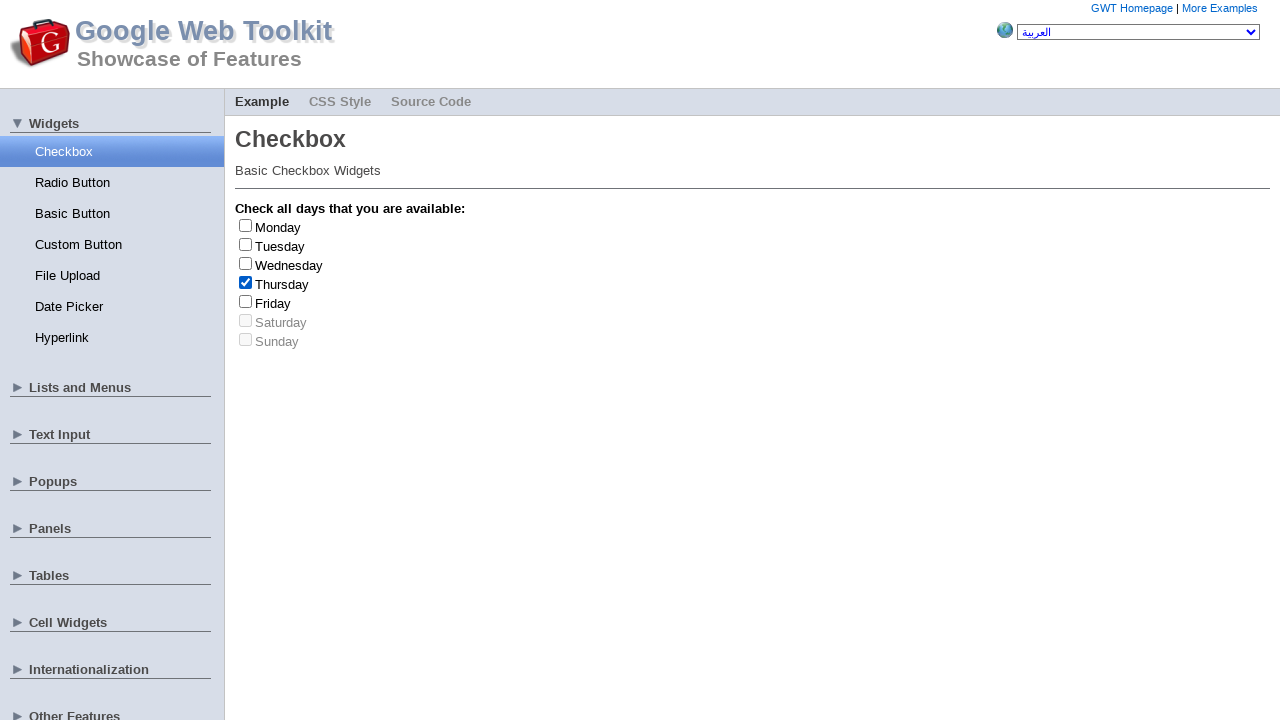

Clicked checkbox at index 3 again to uncheck at (246, 282) on xpath=//input[starts-with(@id,'gwt-debug-cwCheckBo')] >> nth=3
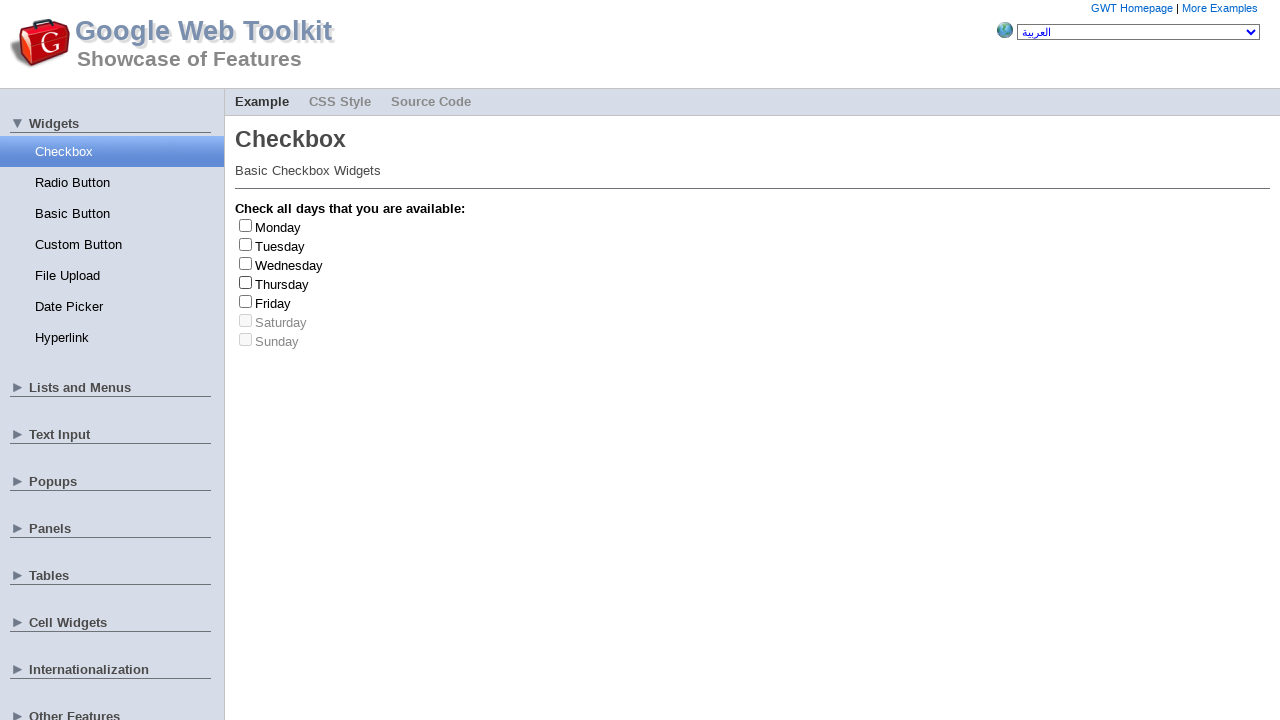

Generated random index 6 for checkbox selection
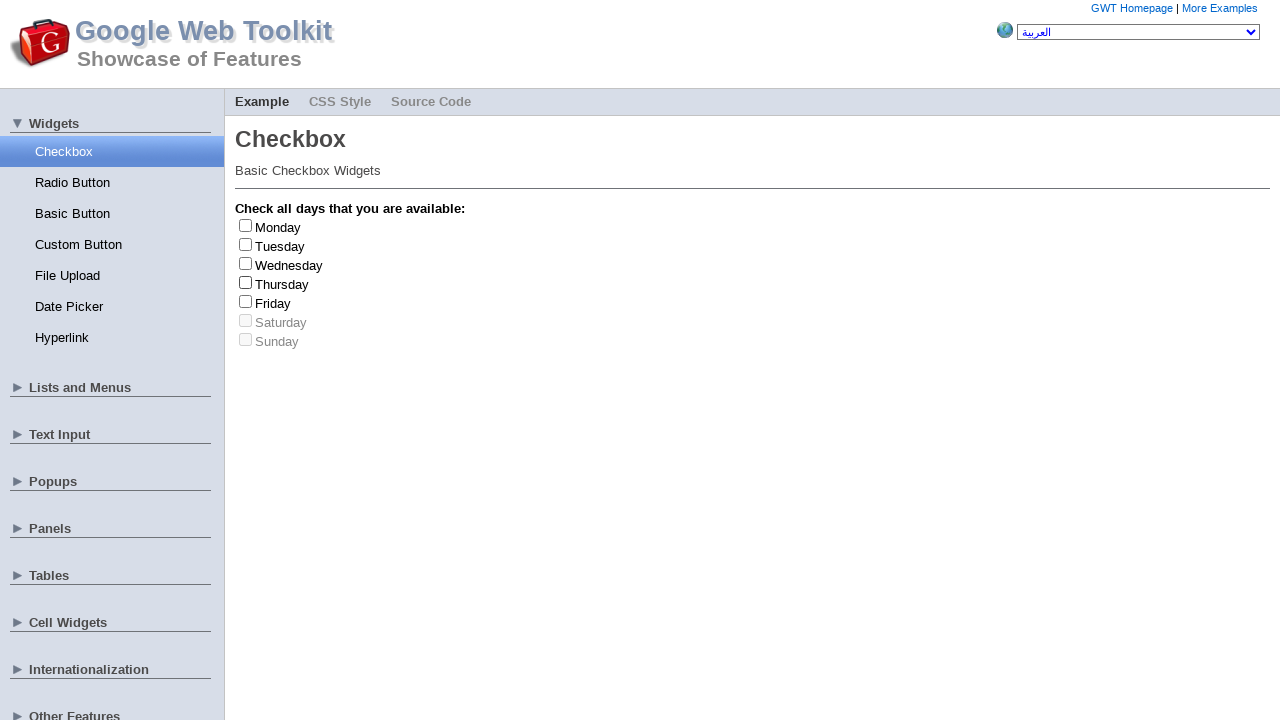

Selected checkbox at index 6
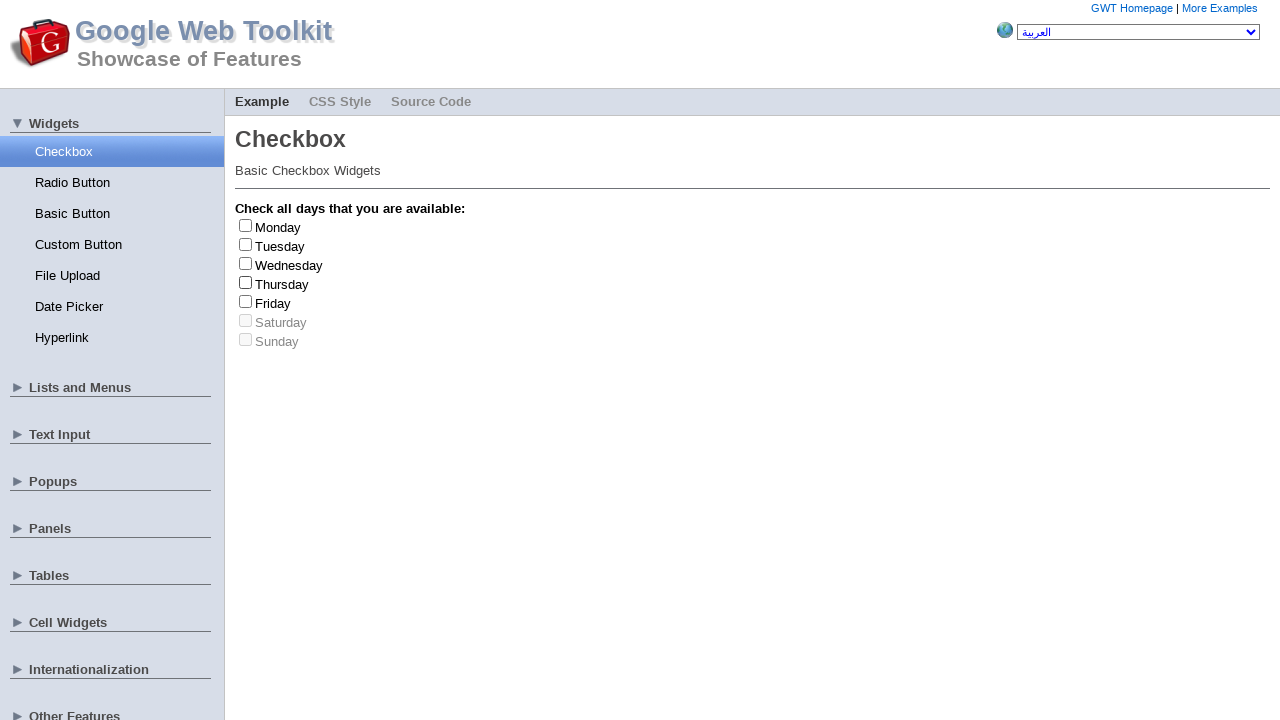

Checkbox at index 6 is disabled, skipping
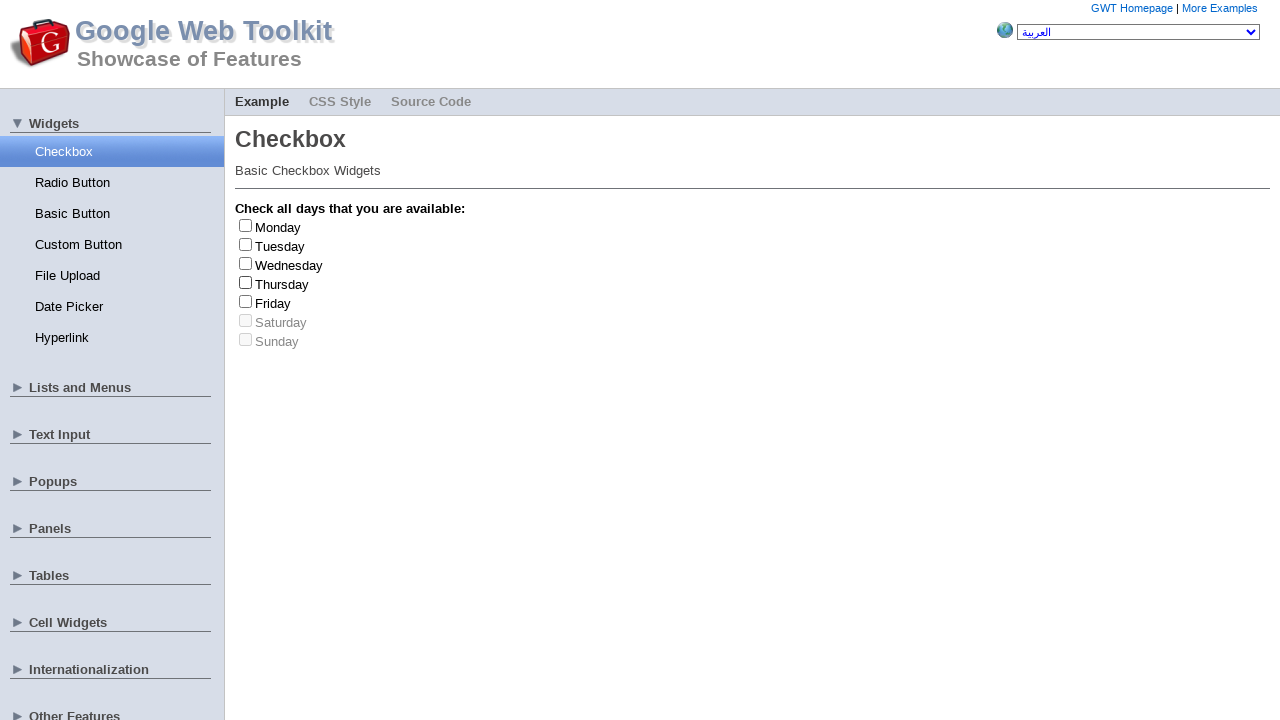

Generated random index 3 for checkbox selection
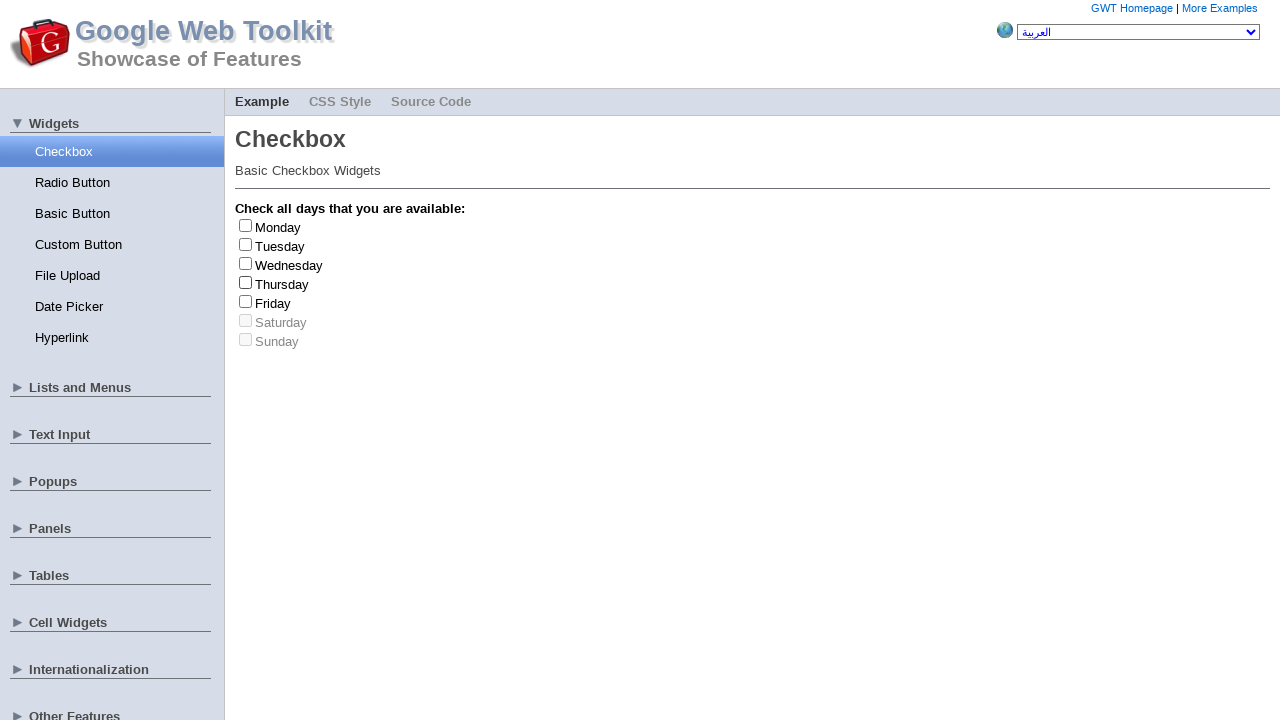

Selected checkbox at index 3
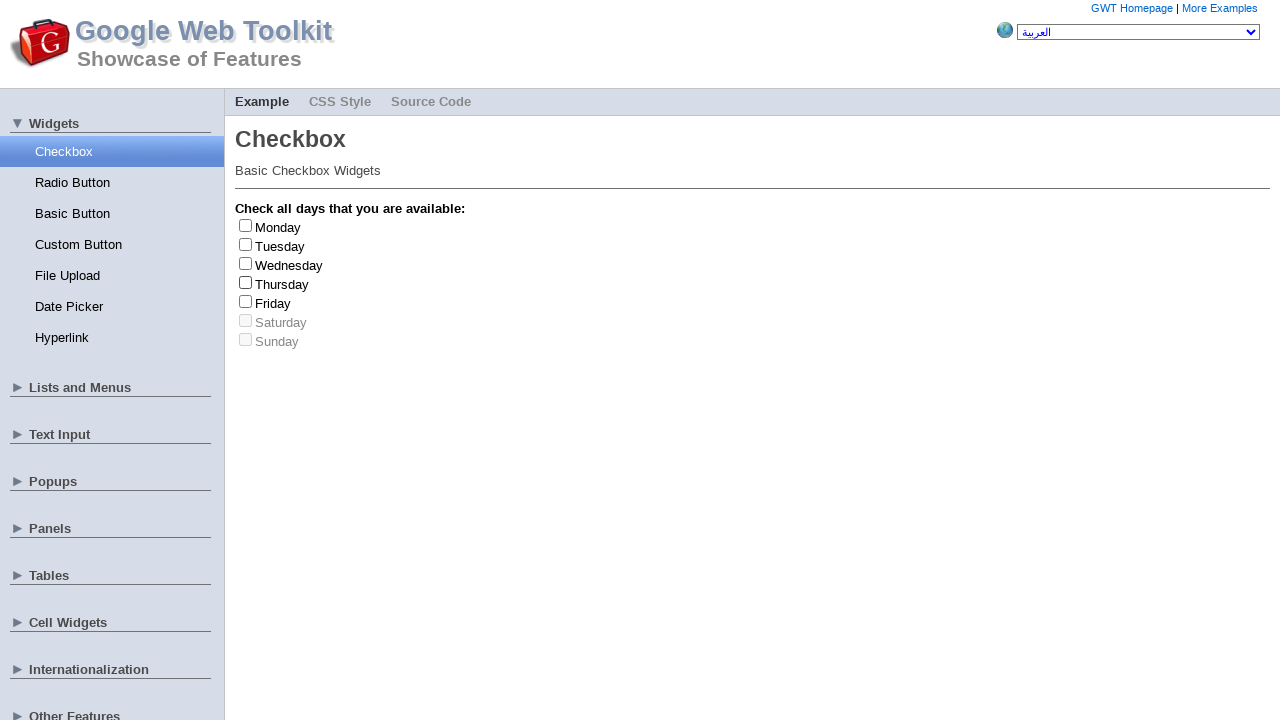

Located label text for checkbox at index 3
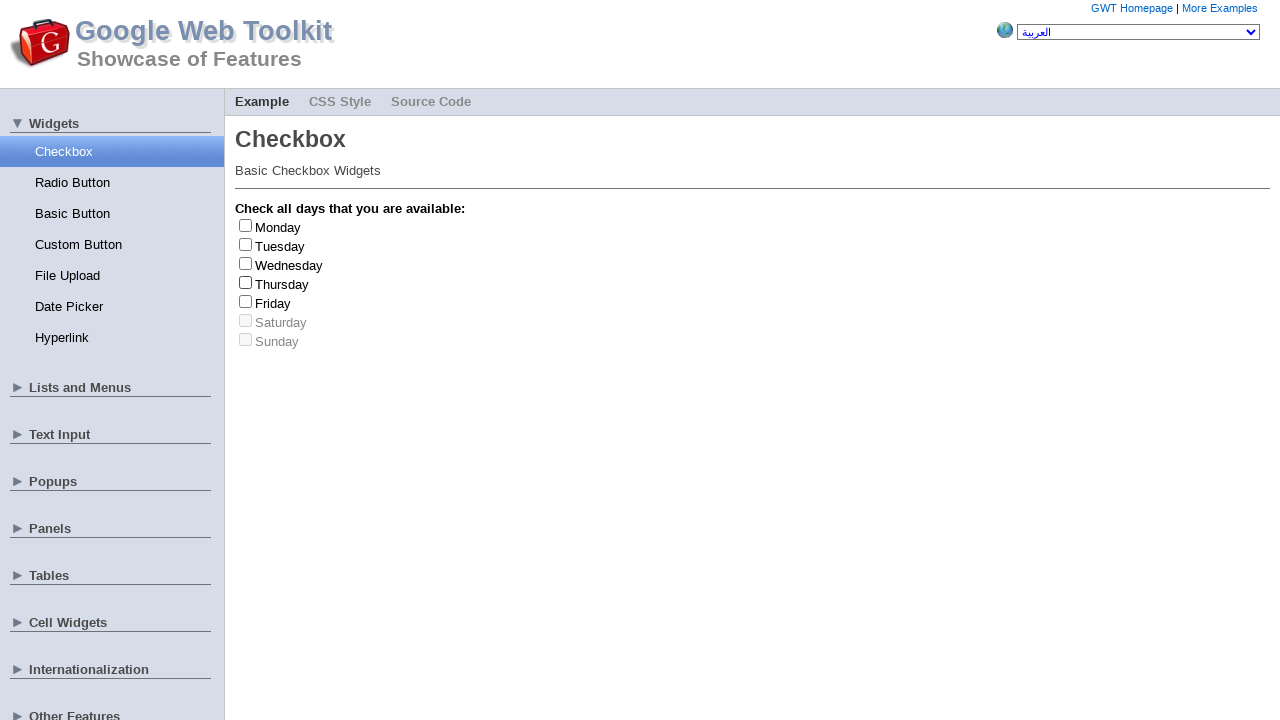

Clicked checkbox at index 3 at (246, 282) on xpath=//input[starts-with(@id,'gwt-debug-cwCheckBo')] >> nth=3
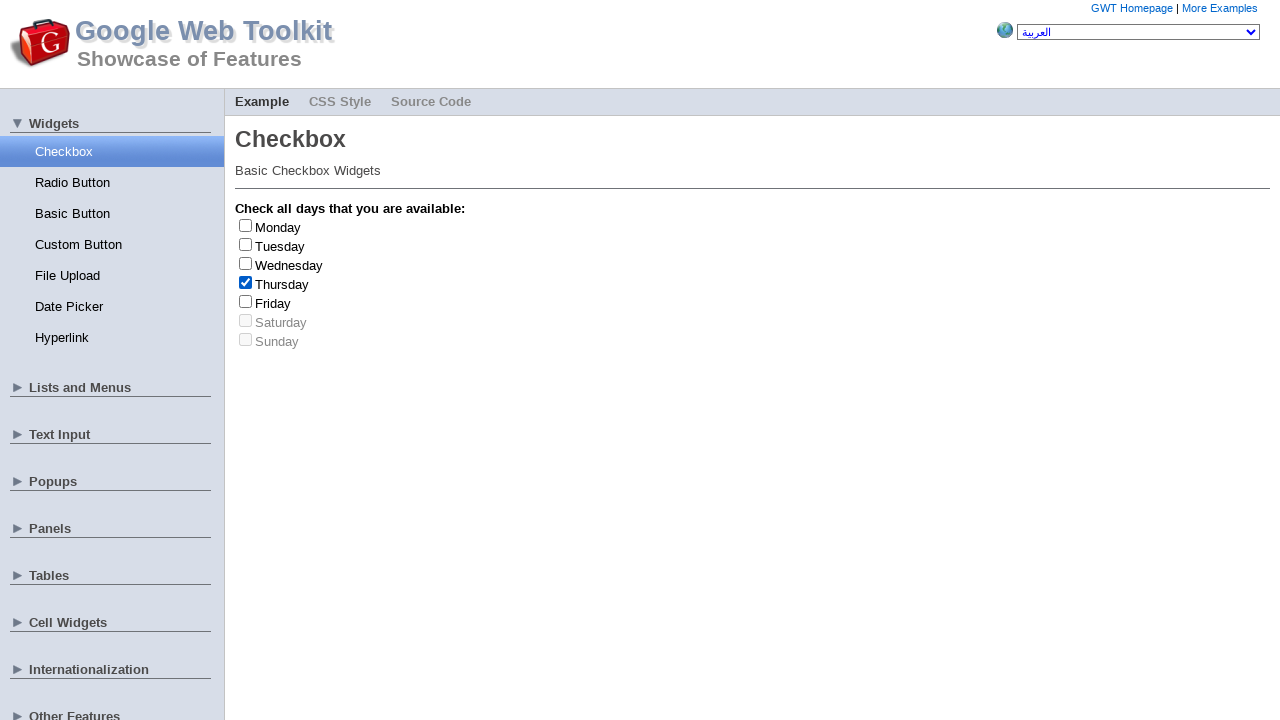

Retrieved checkbox label text: 'Thursday'
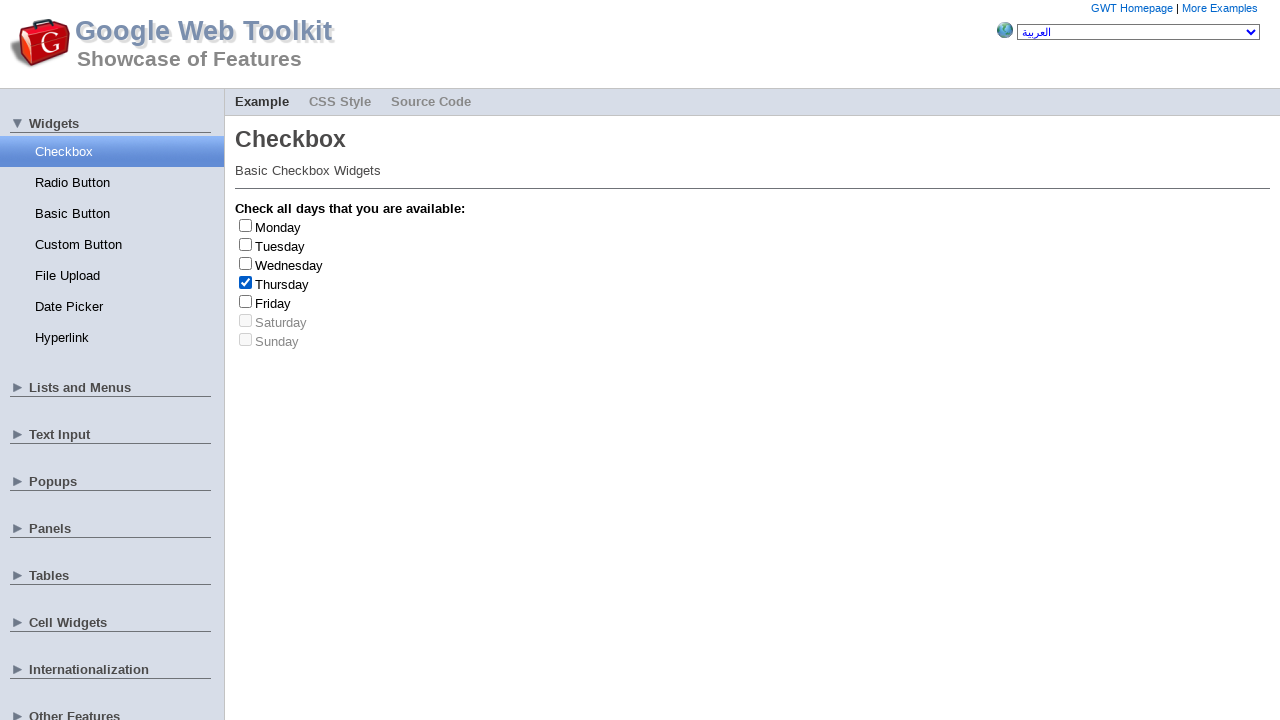

Clicked checkbox at index 3 again to uncheck at (246, 282) on xpath=//input[starts-with(@id,'gwt-debug-cwCheckBo')] >> nth=3
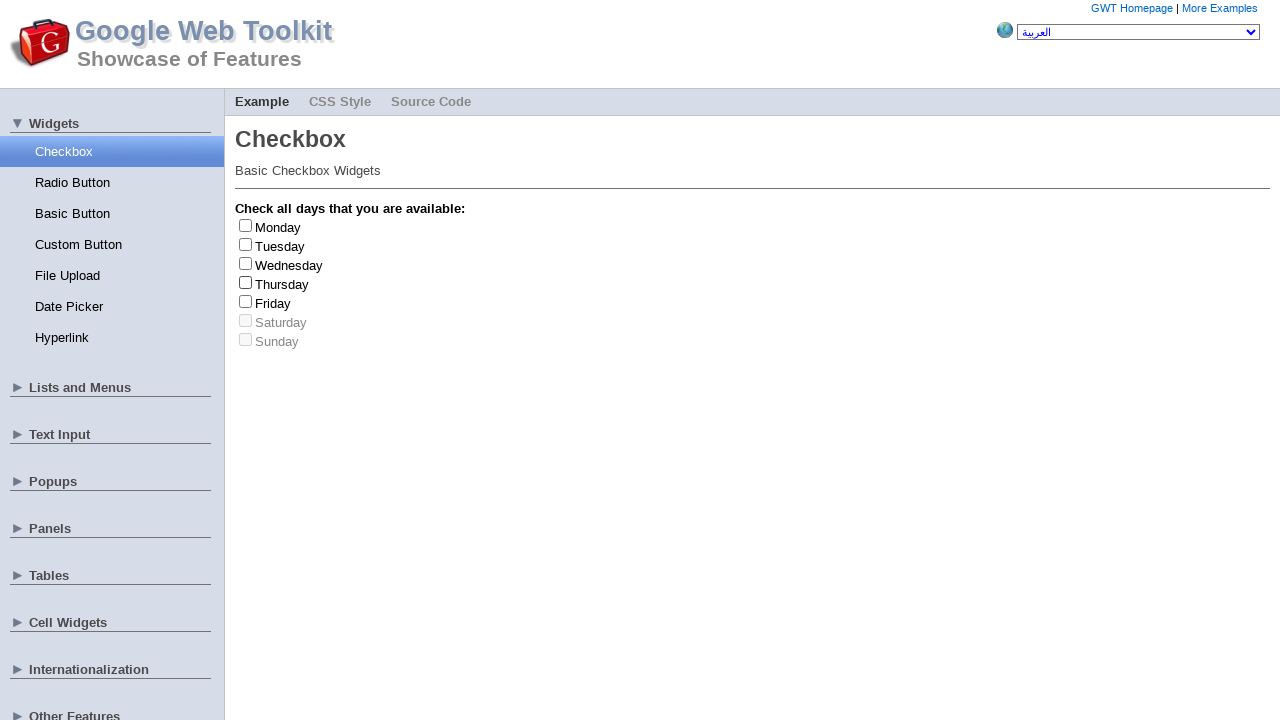

Generated random index 6 for checkbox selection
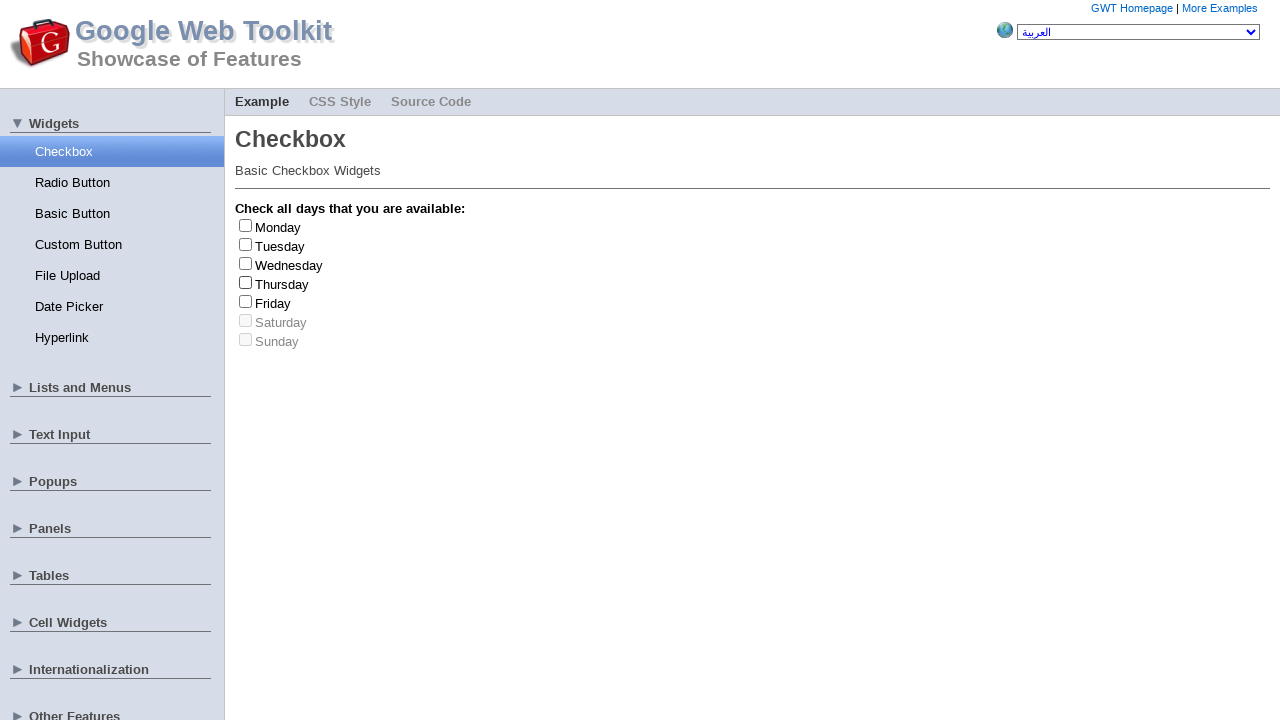

Selected checkbox at index 6
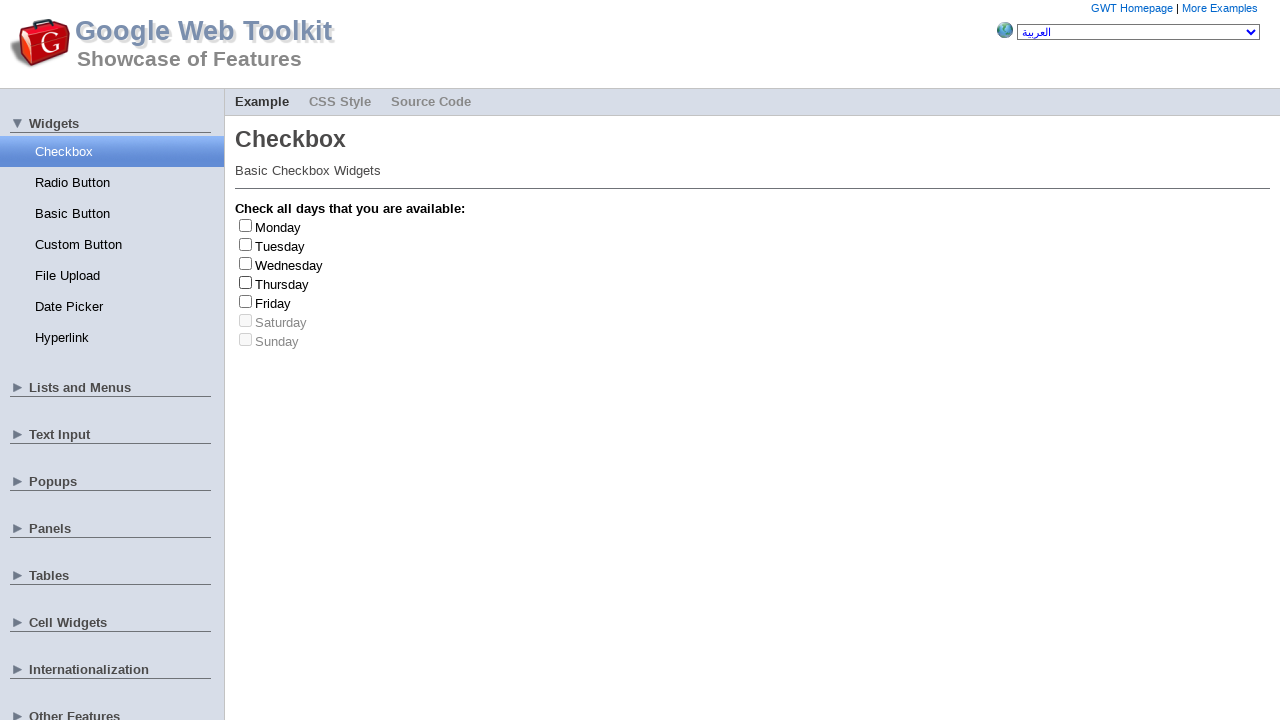

Checkbox at index 6 is disabled, skipping
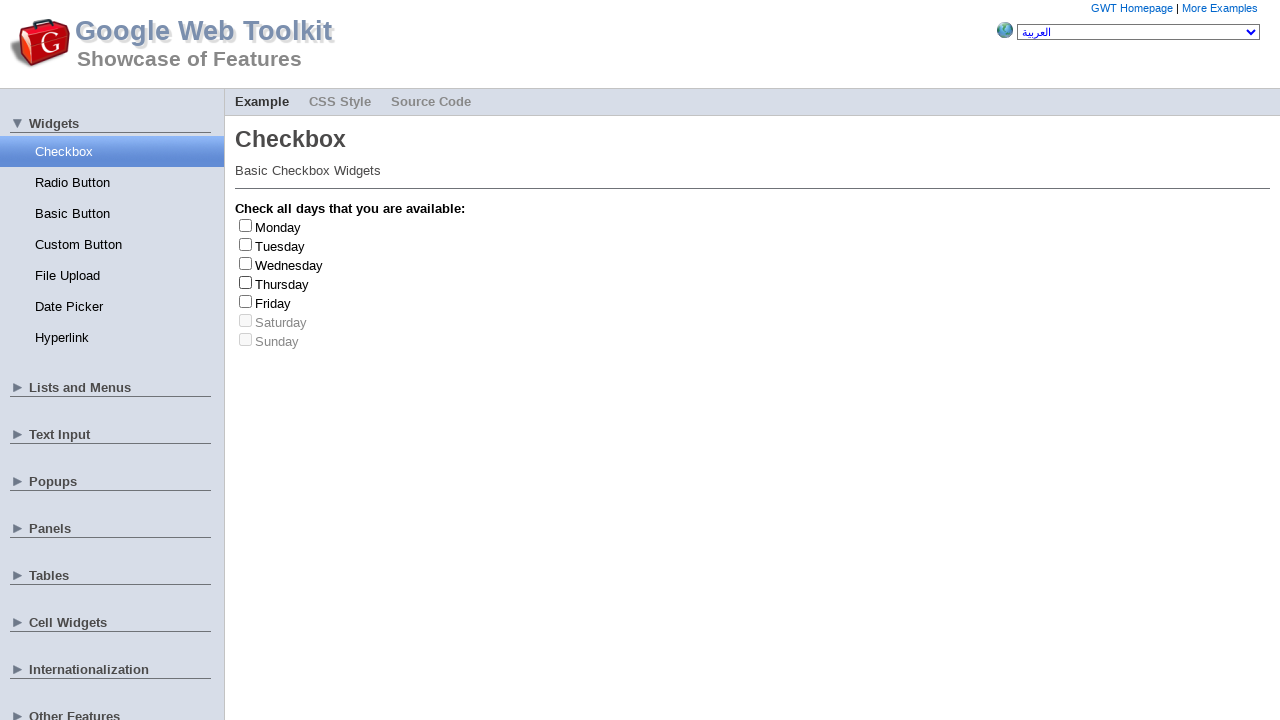

Generated random index 1 for checkbox selection
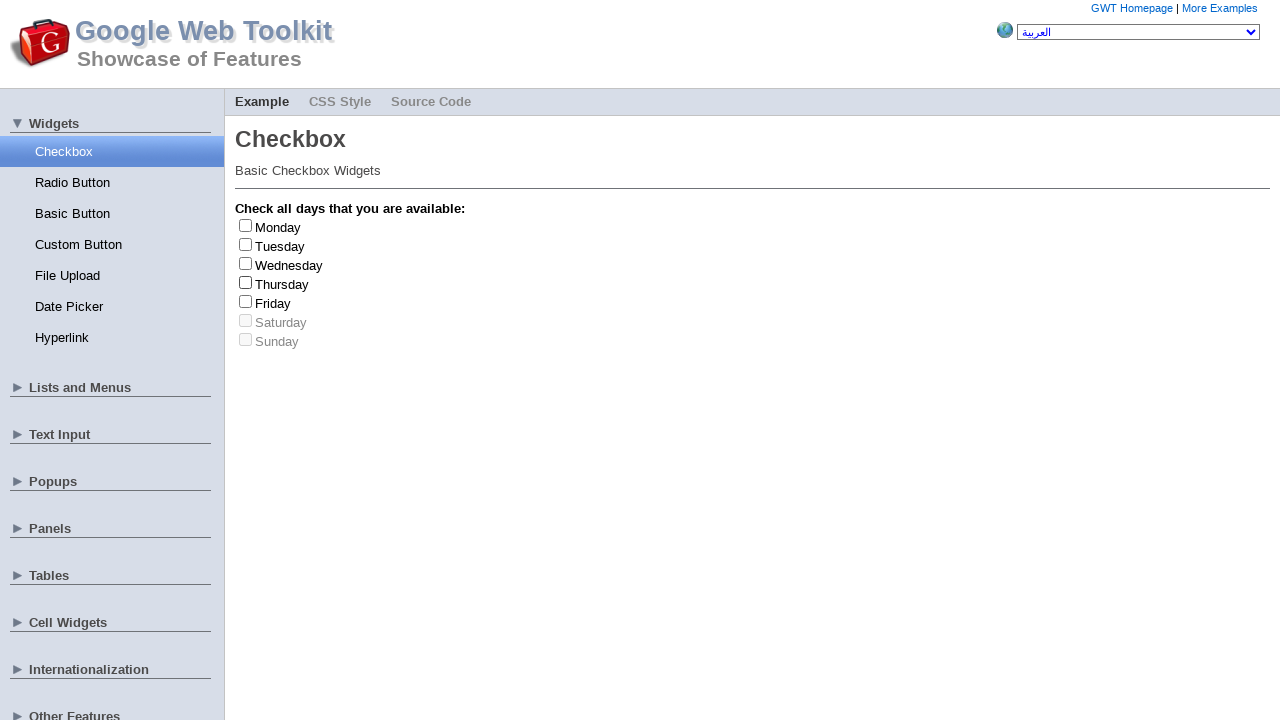

Selected checkbox at index 1
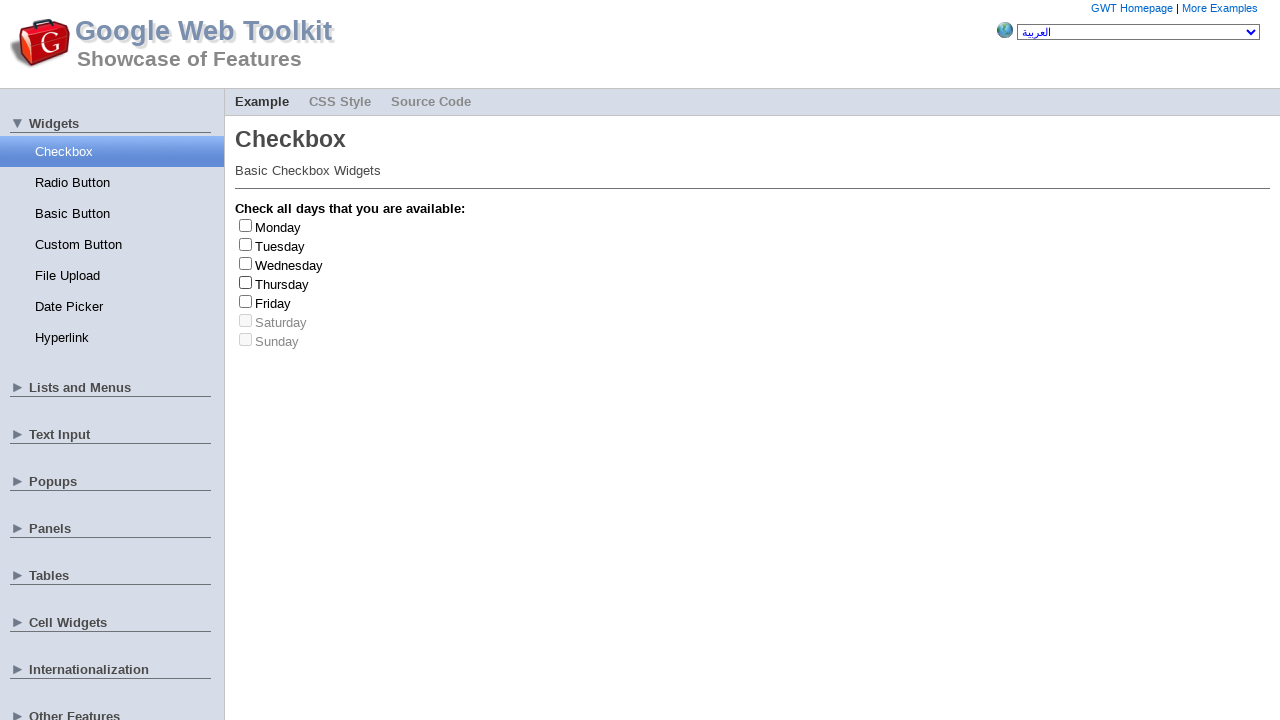

Located label text for checkbox at index 1
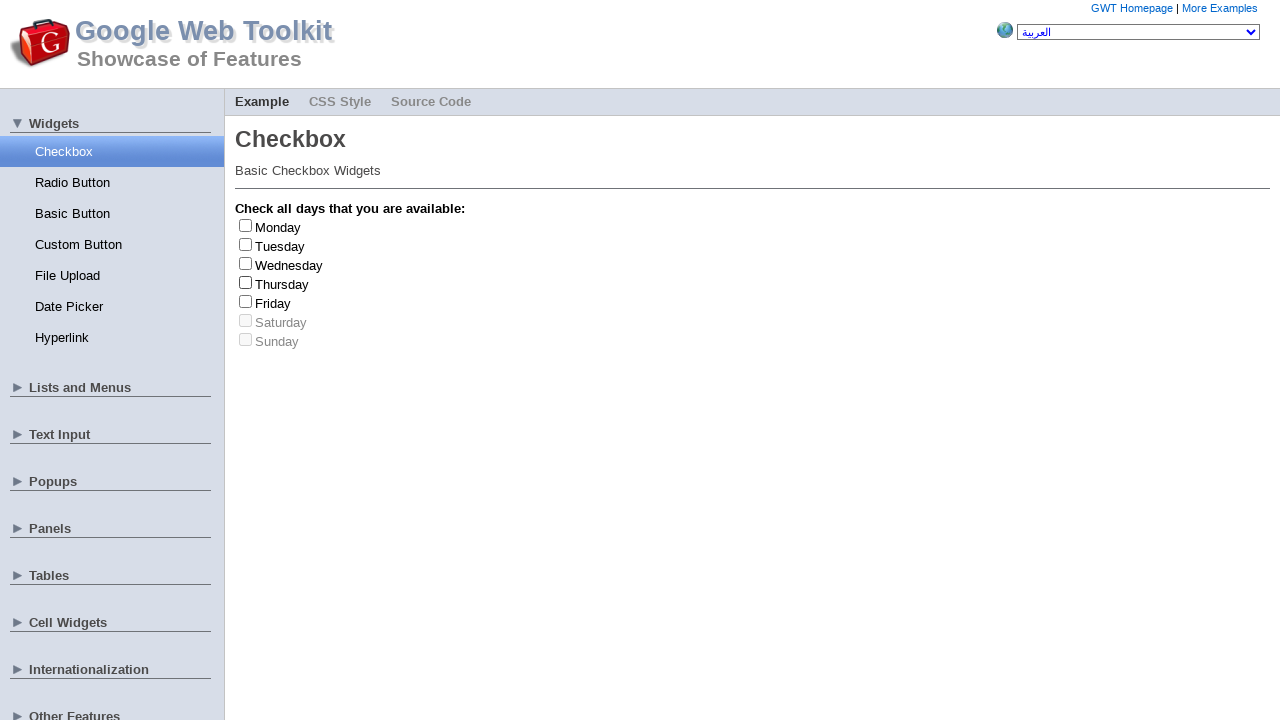

Clicked checkbox at index 1 at (246, 244) on xpath=//input[starts-with(@id,'gwt-debug-cwCheckBo')] >> nth=1
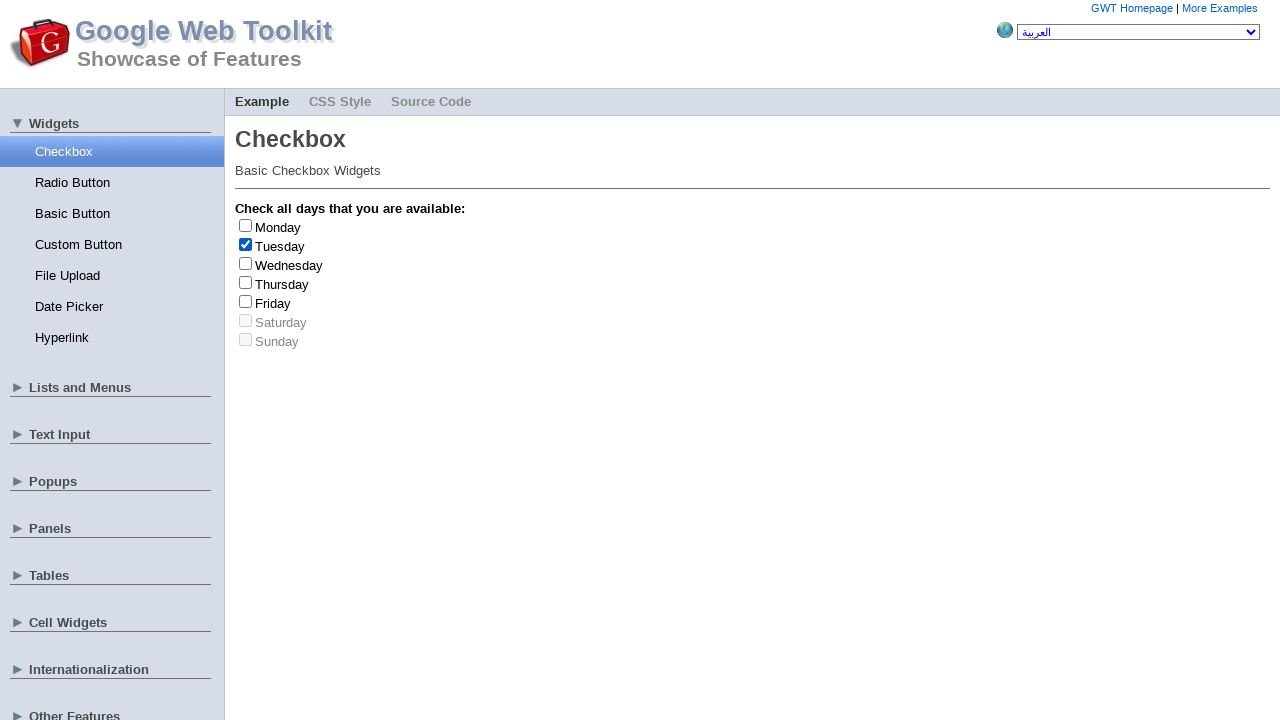

Retrieved checkbox label text: 'Tuesday'
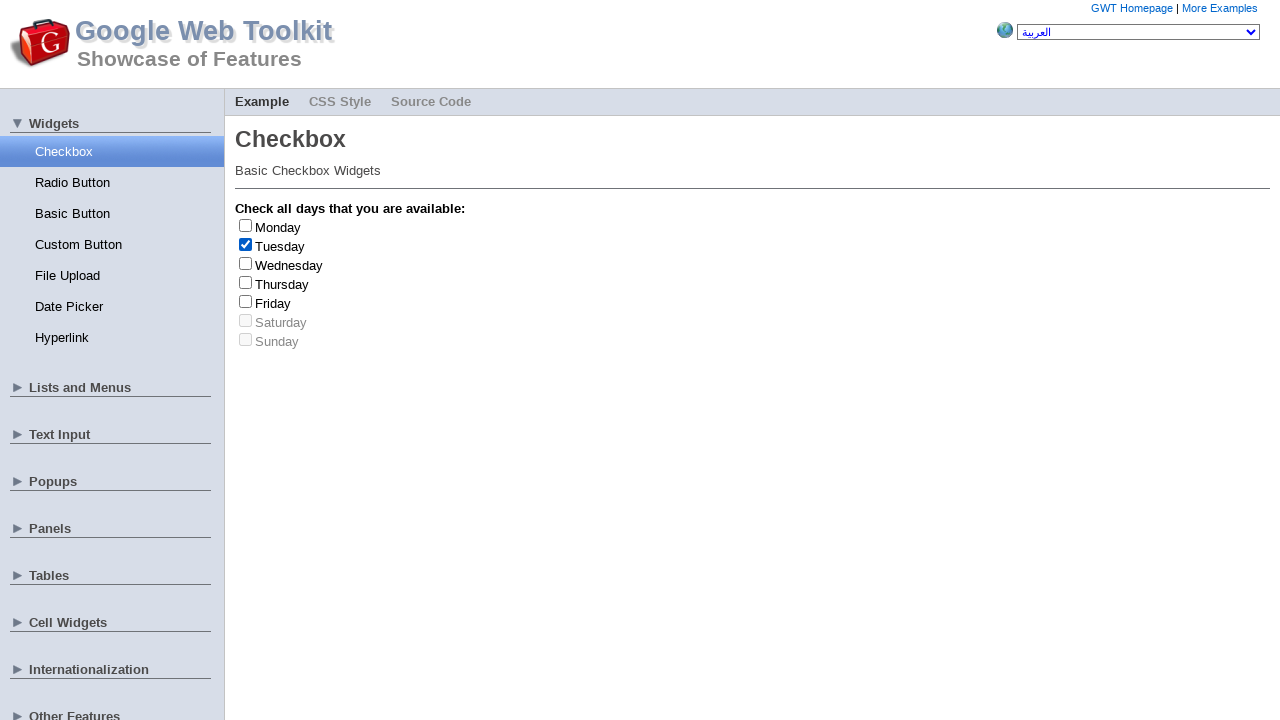

Clicked checkbox at index 1 again to uncheck at (246, 244) on xpath=//input[starts-with(@id,'gwt-debug-cwCheckBo')] >> nth=1
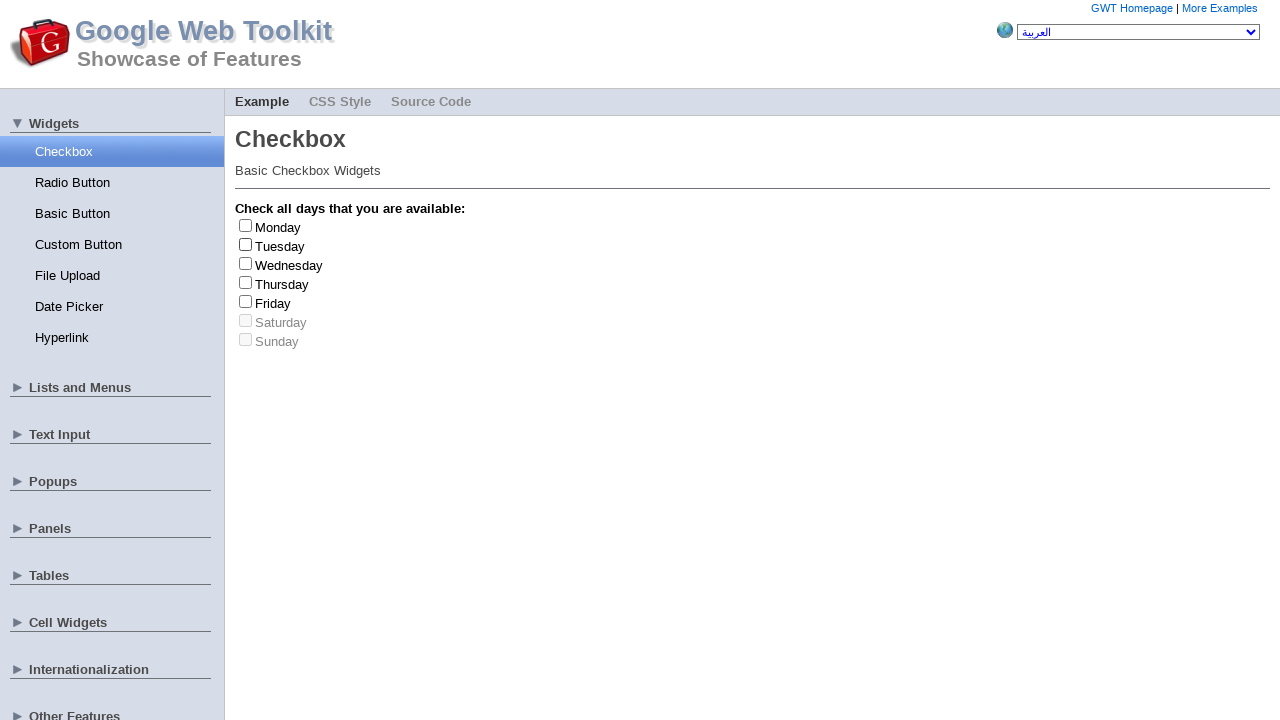

Generated random index 4 for checkbox selection
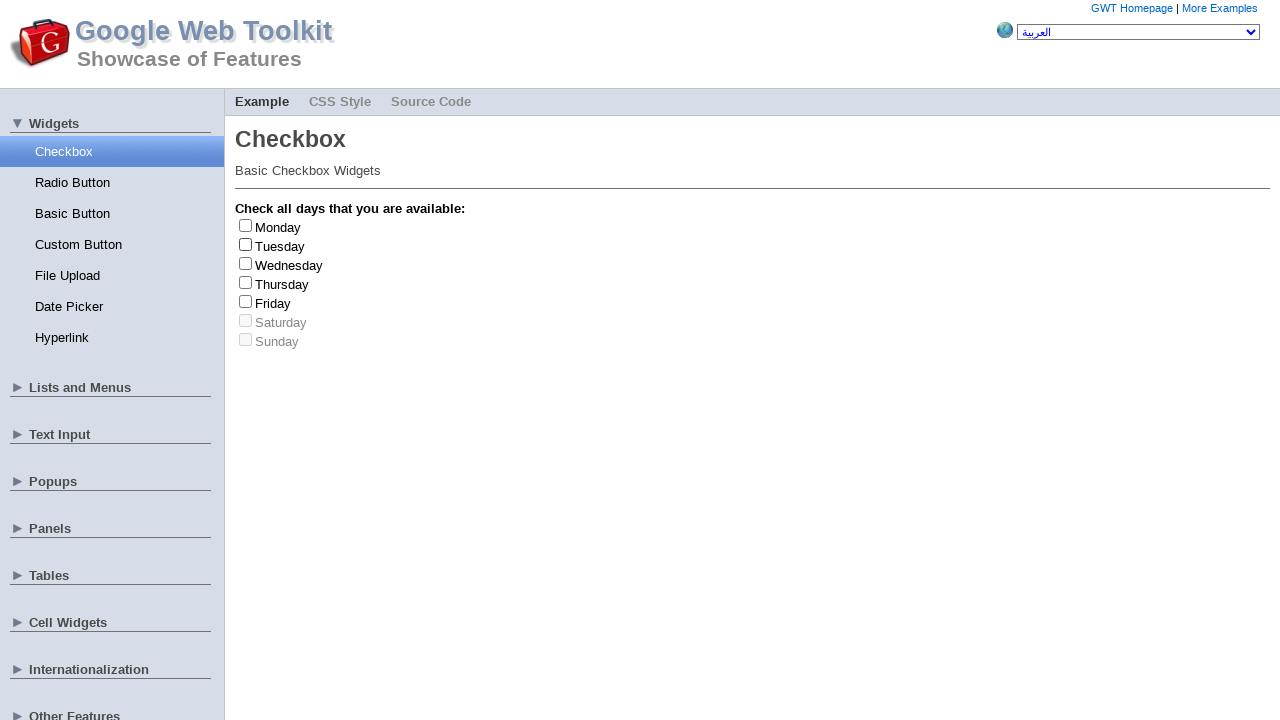

Selected checkbox at index 4
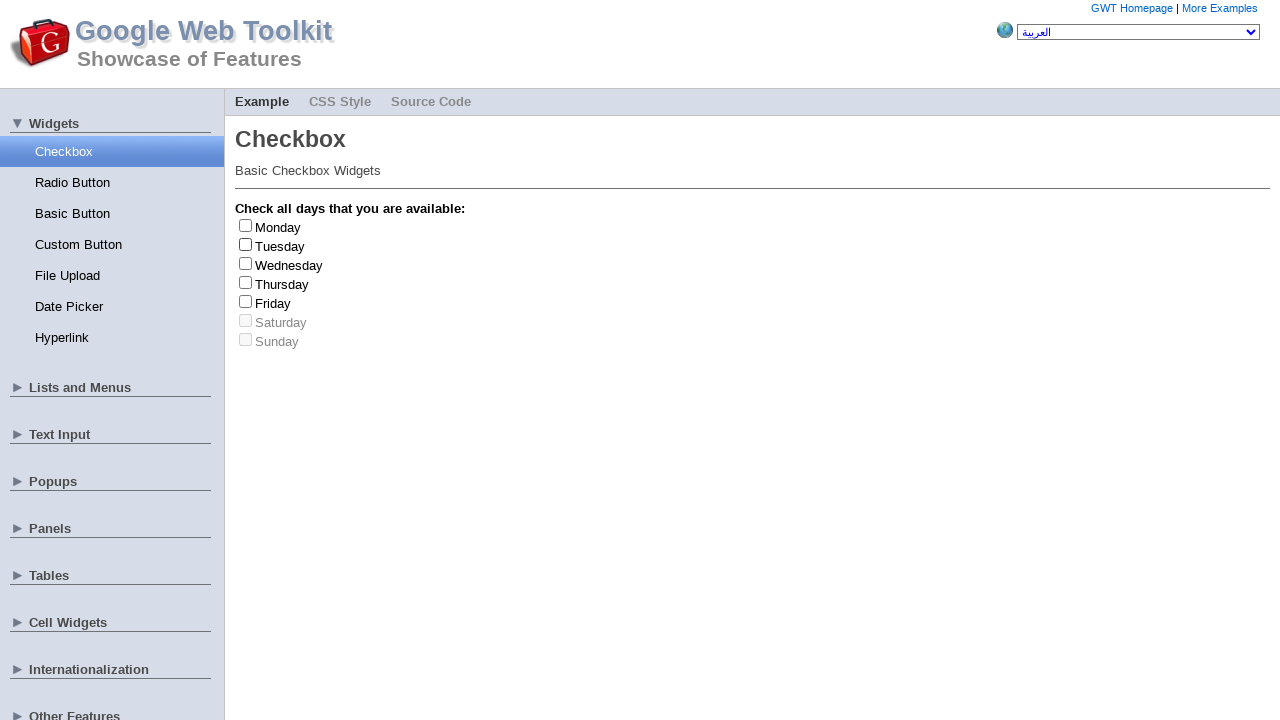

Located label text for checkbox at index 4
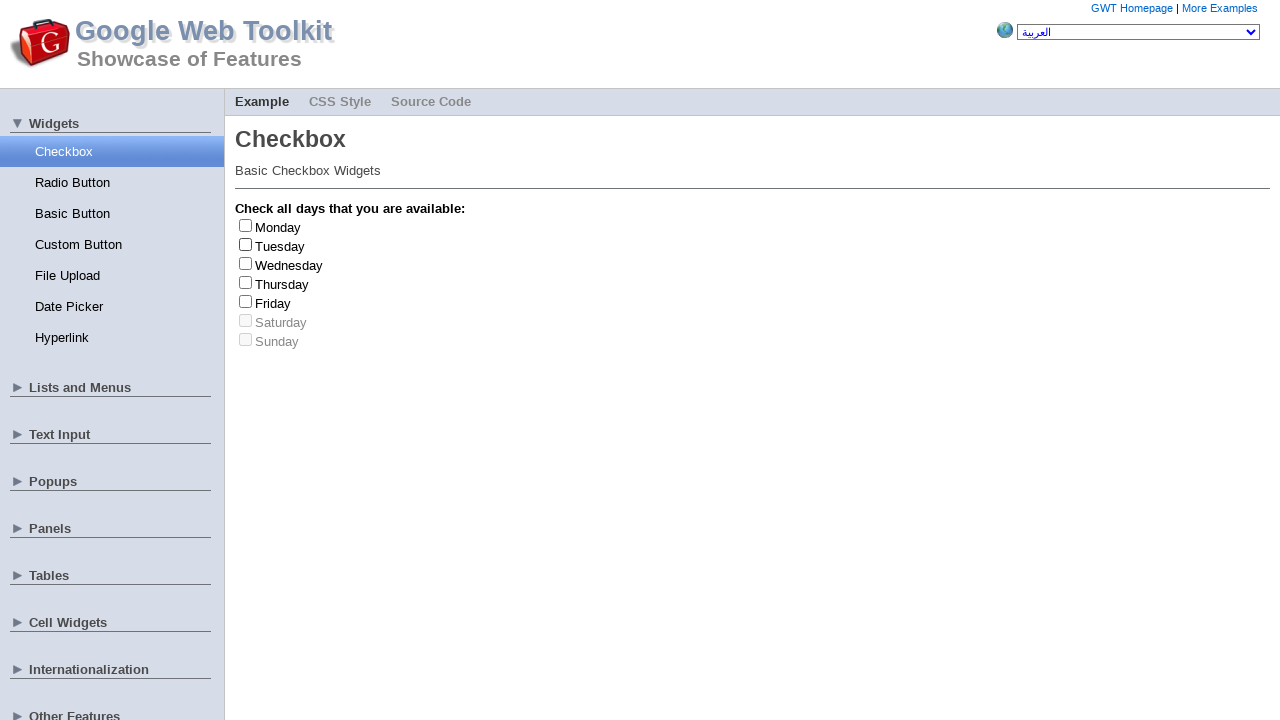

Clicked checkbox at index 4 at (246, 301) on xpath=//input[starts-with(@id,'gwt-debug-cwCheckBo')] >> nth=4
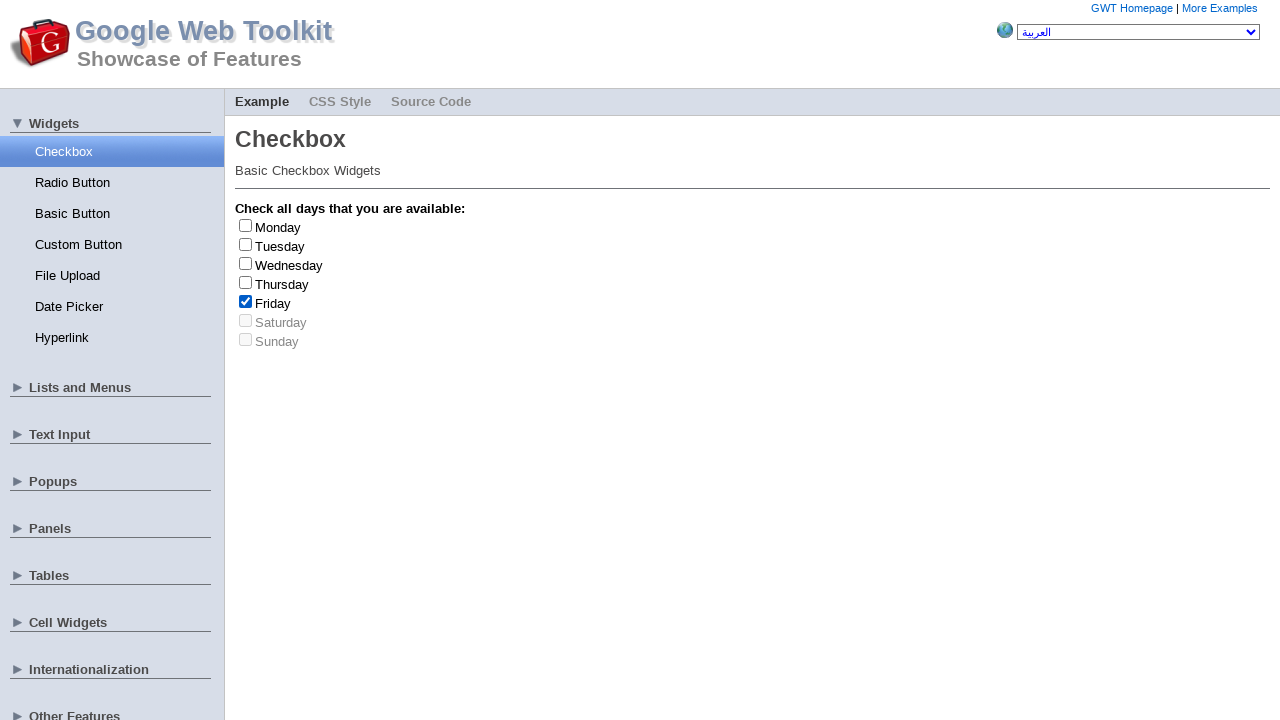

Retrieved checkbox label text: 'Friday'
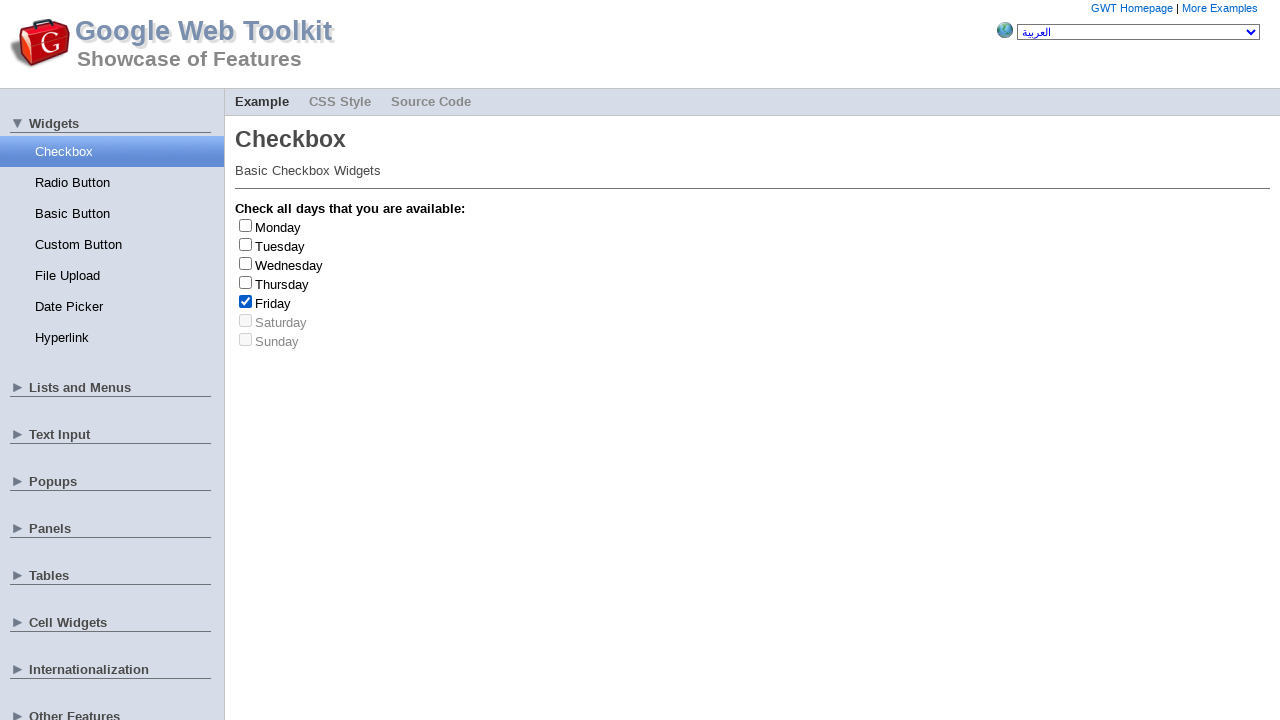

Clicked checkbox at index 4 again to uncheck at (246, 301) on xpath=//input[starts-with(@id,'gwt-debug-cwCheckBo')] >> nth=4
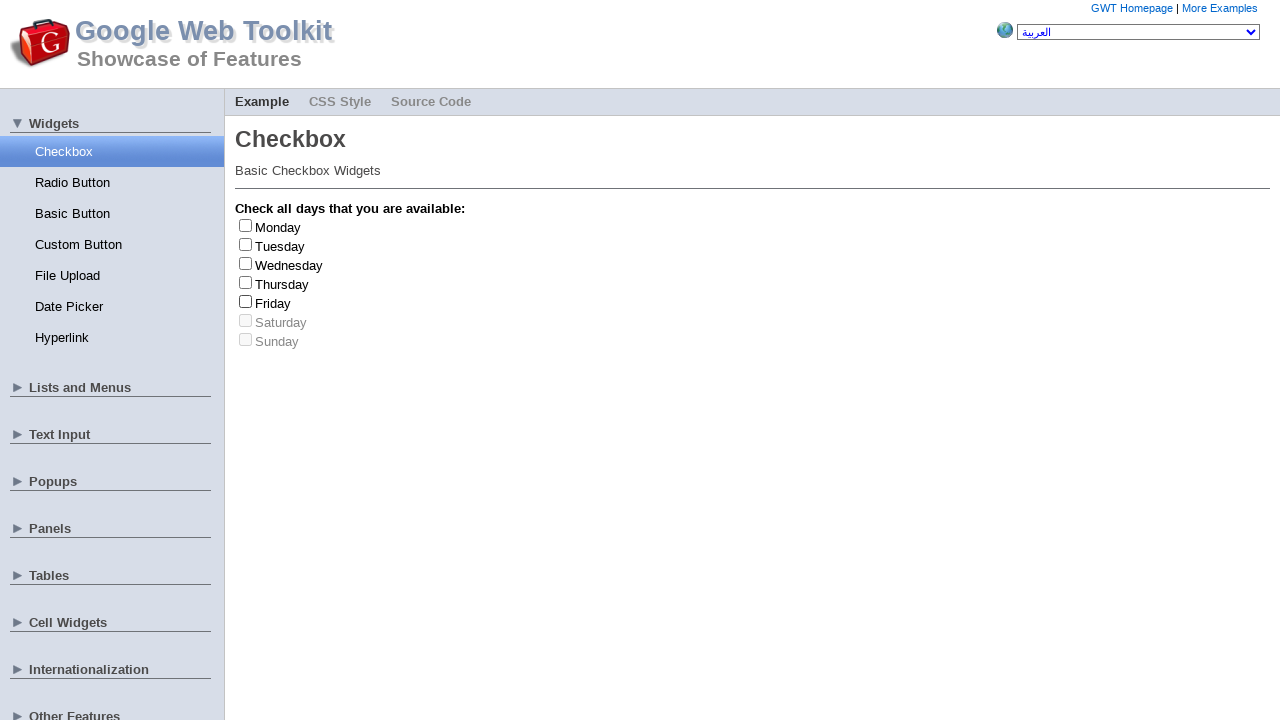

Friday checkbox clicked - count is now 3/3
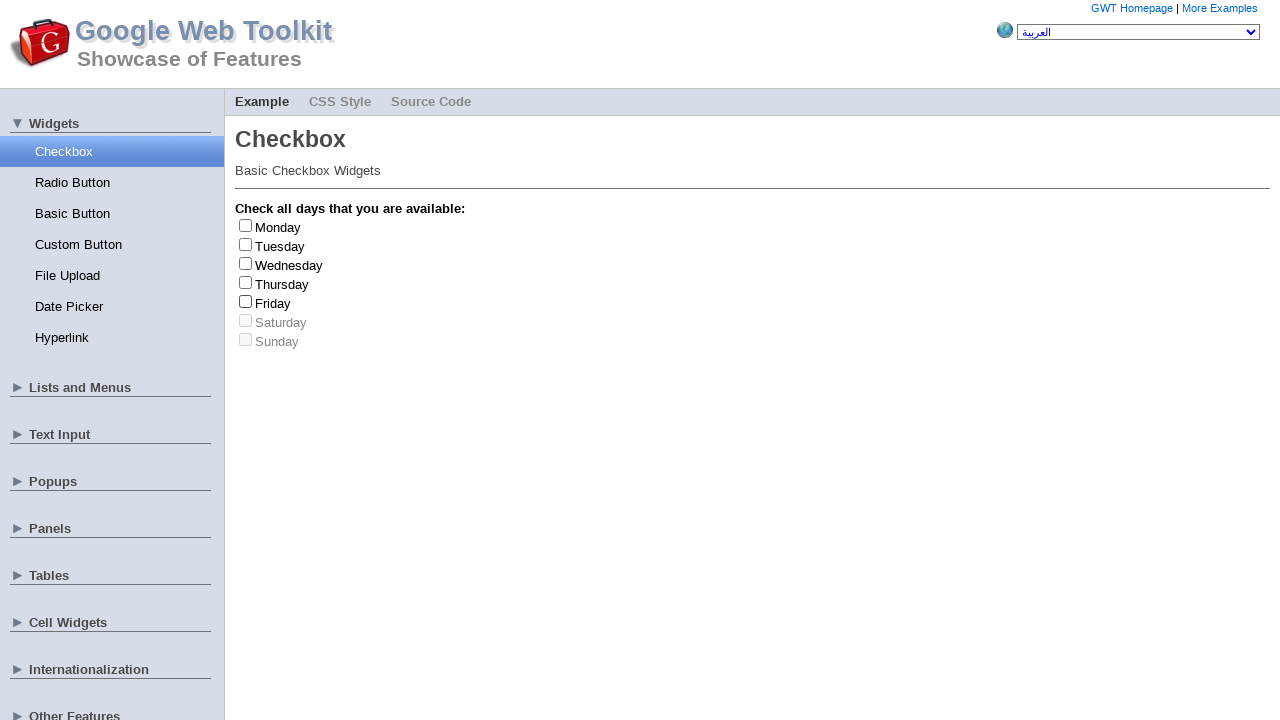

Test completed - Friday checkbox clicked 3 times
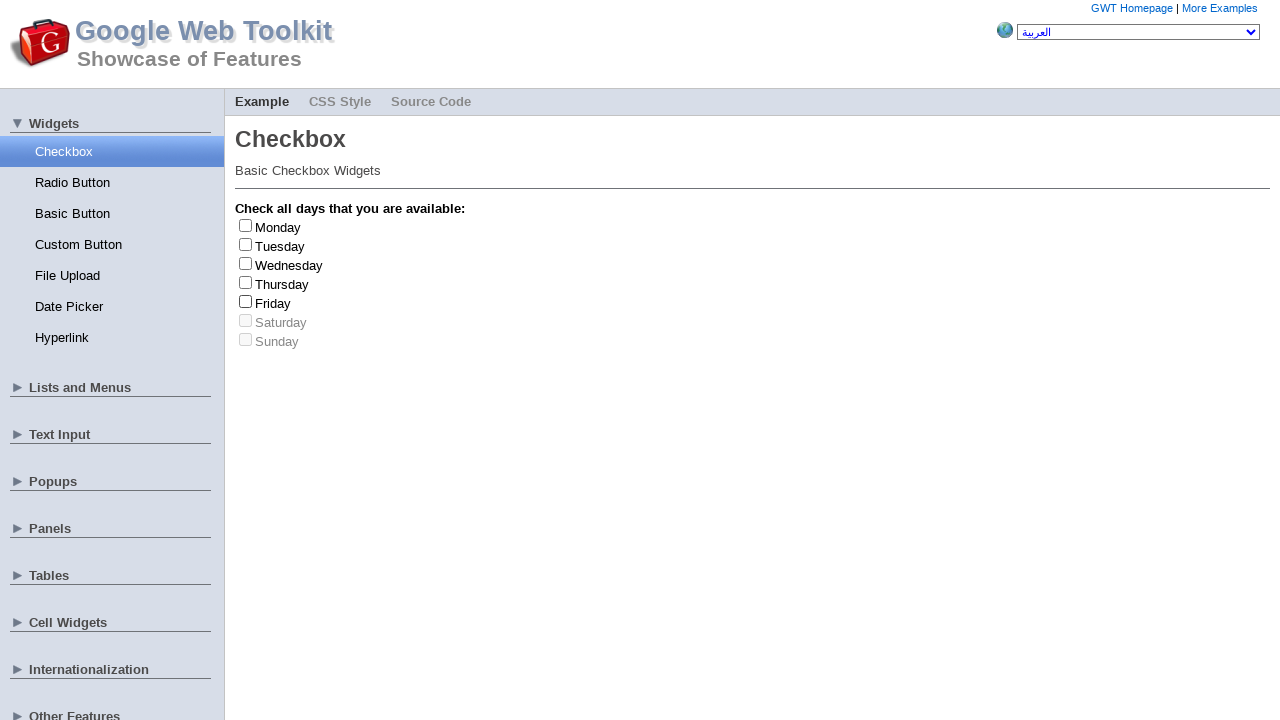

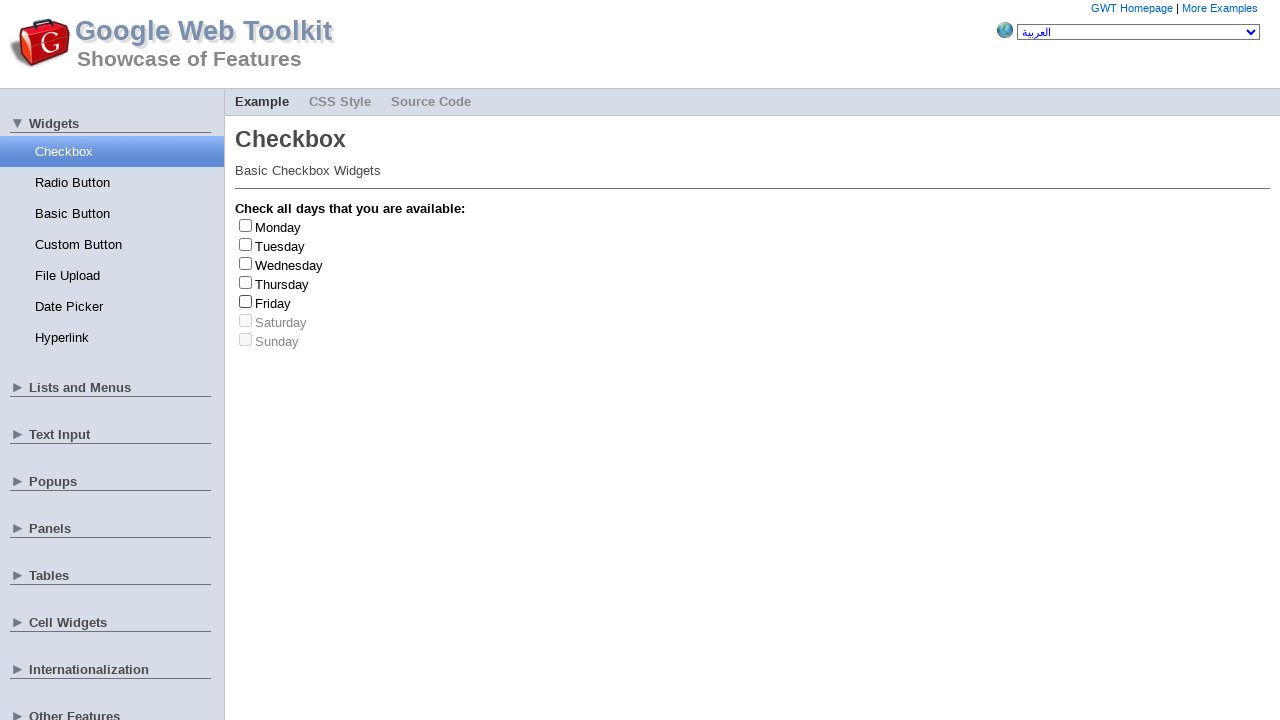